Tests date picker functionality by opening a calendar, navigating to a specific month/year (March 2022), and selecting a specific date (25th)

Starting URL: https://testautomationpractice.blogspot.com/

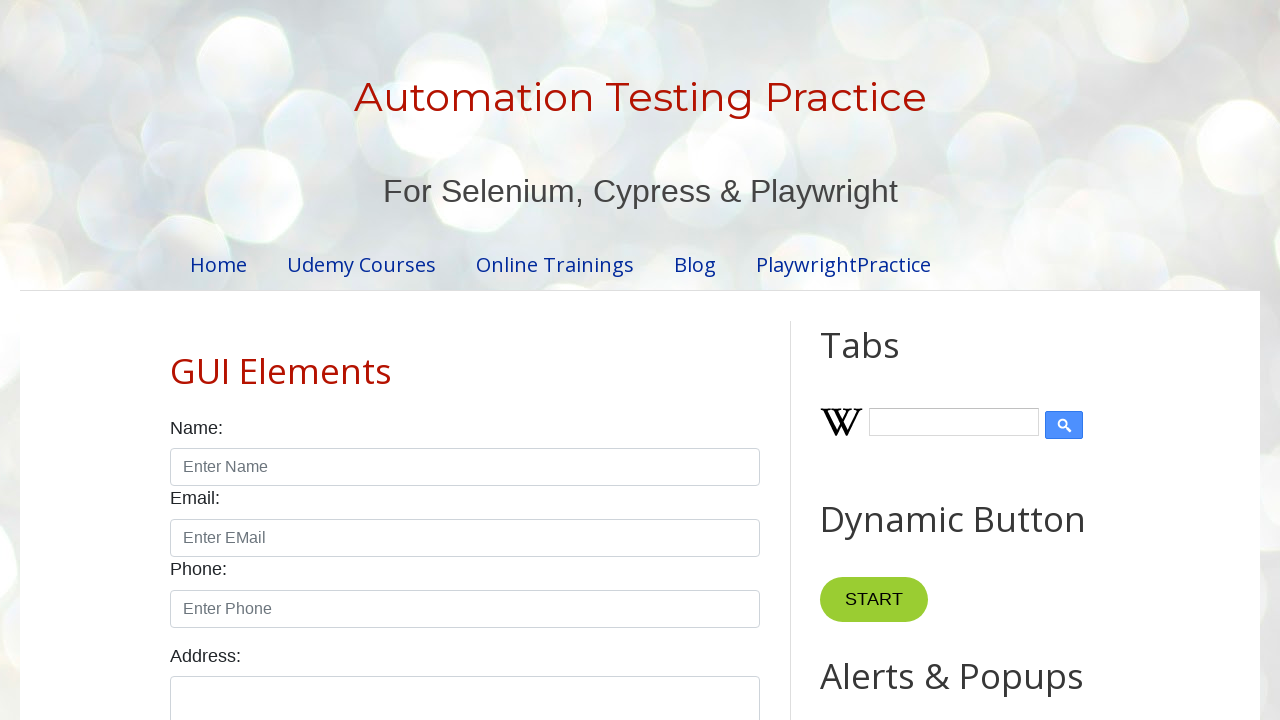

Clicked date picker to open calendar at (515, 360) on #datepicker
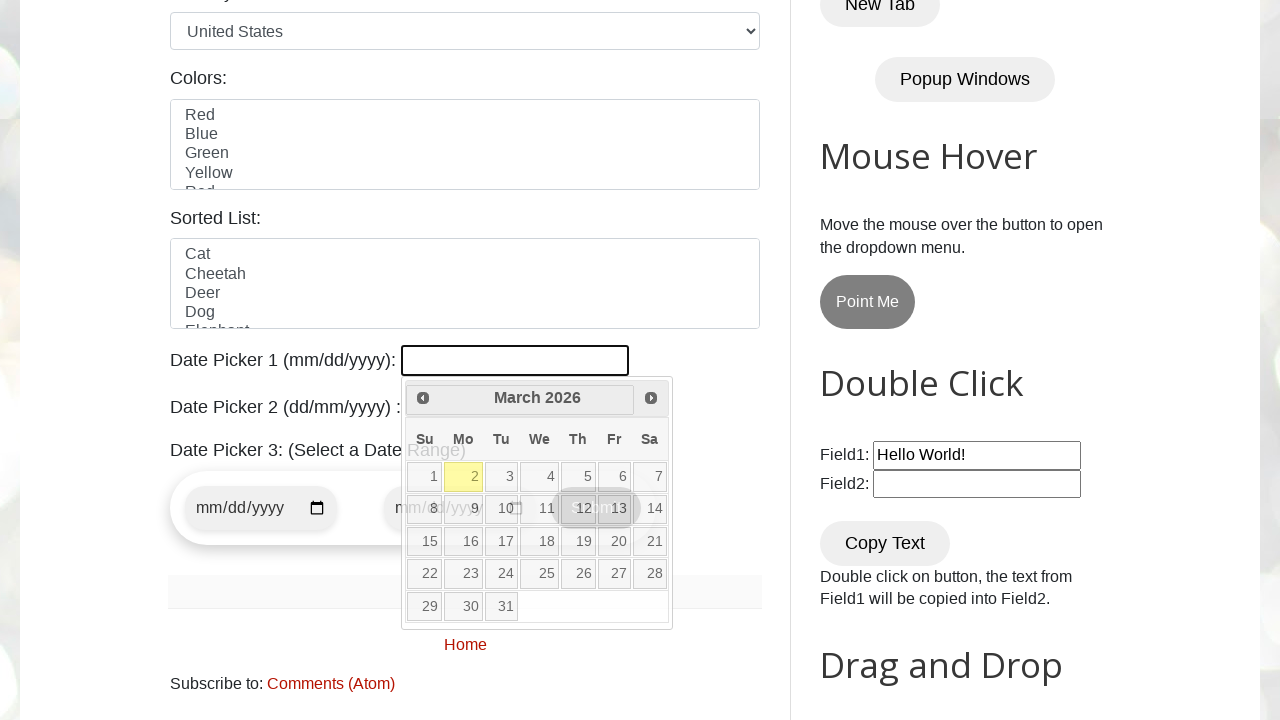

Retrieved current year from date picker
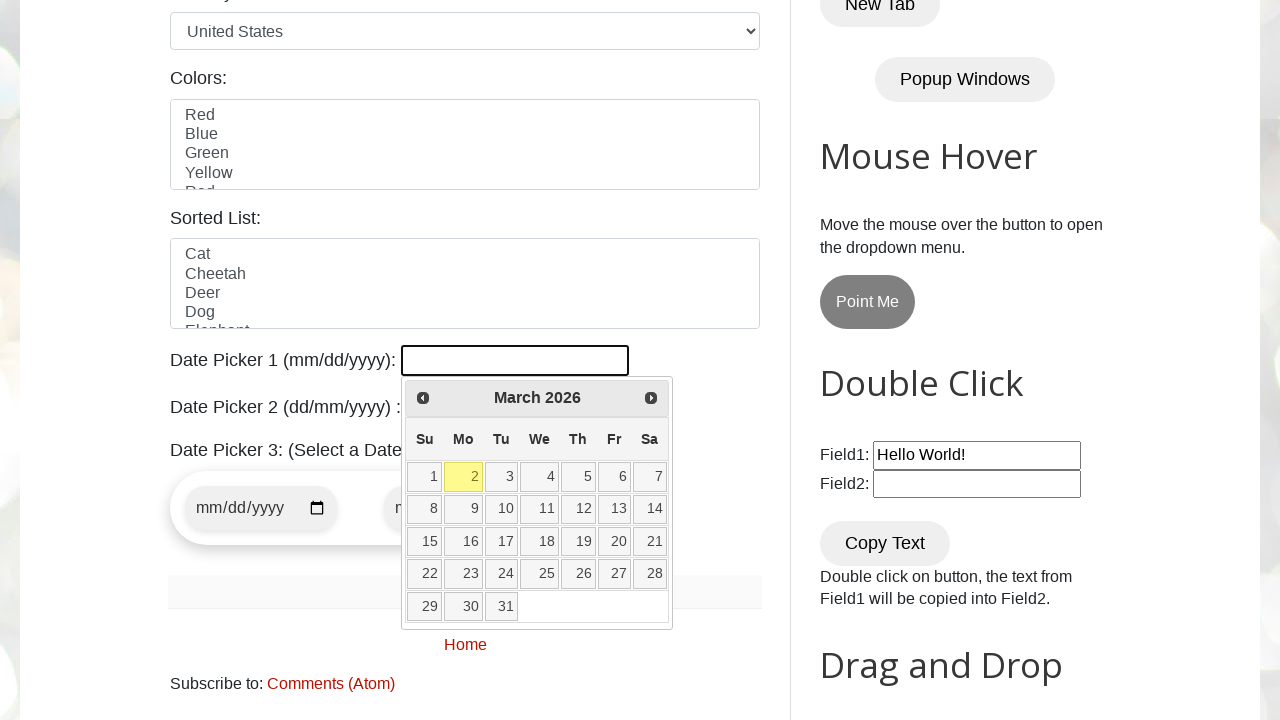

Retrieved current month from date picker
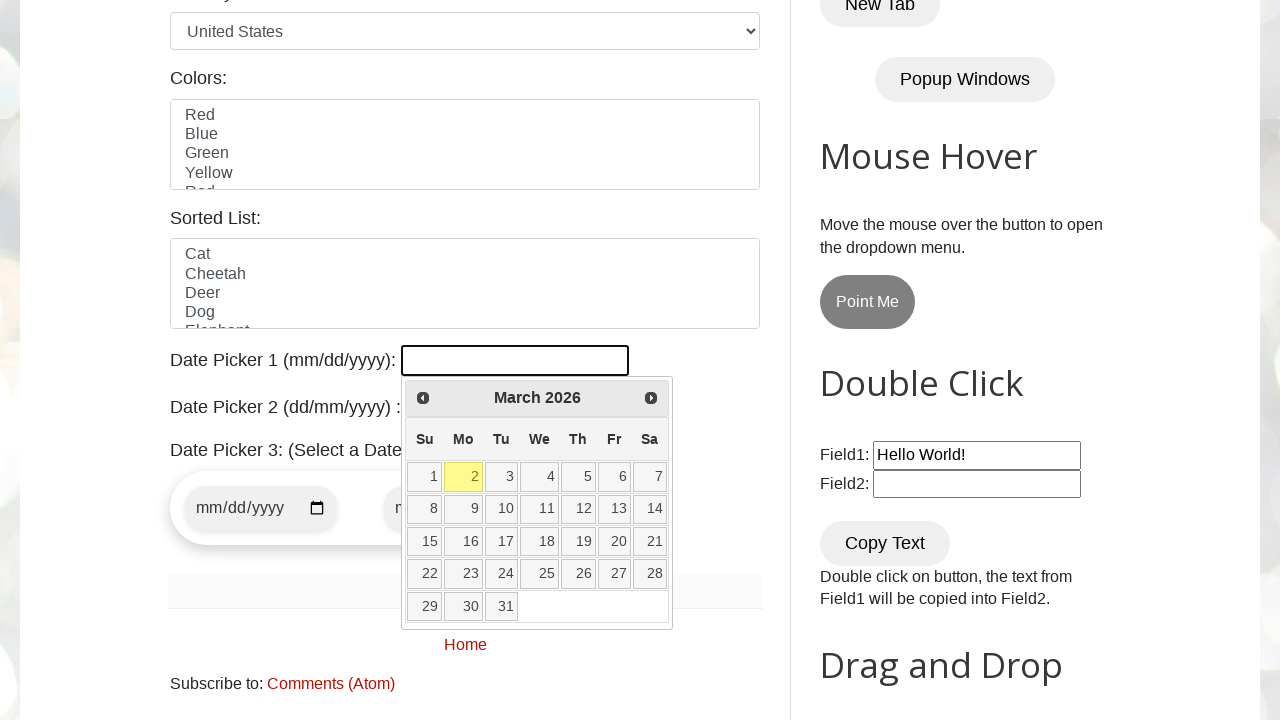

Clicked previous button to navigate backwards in calendar at (423, 398) on [title="Prev"]
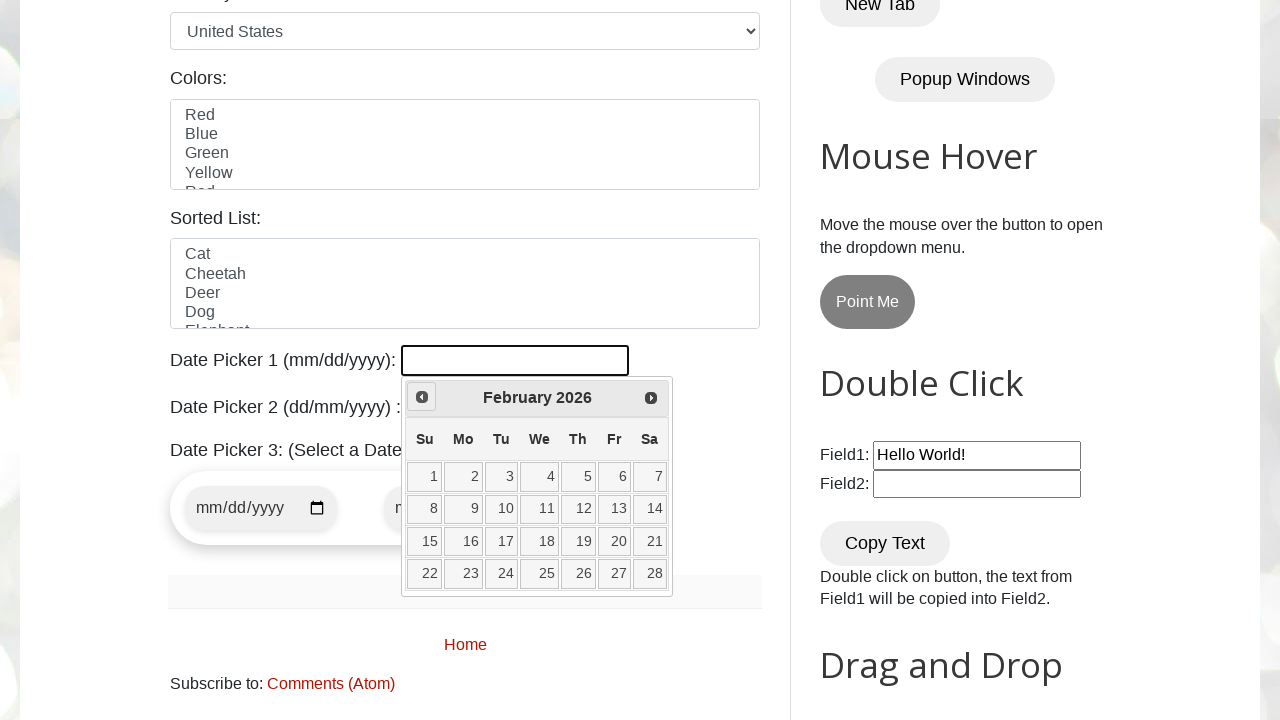

Retrieved current year from date picker
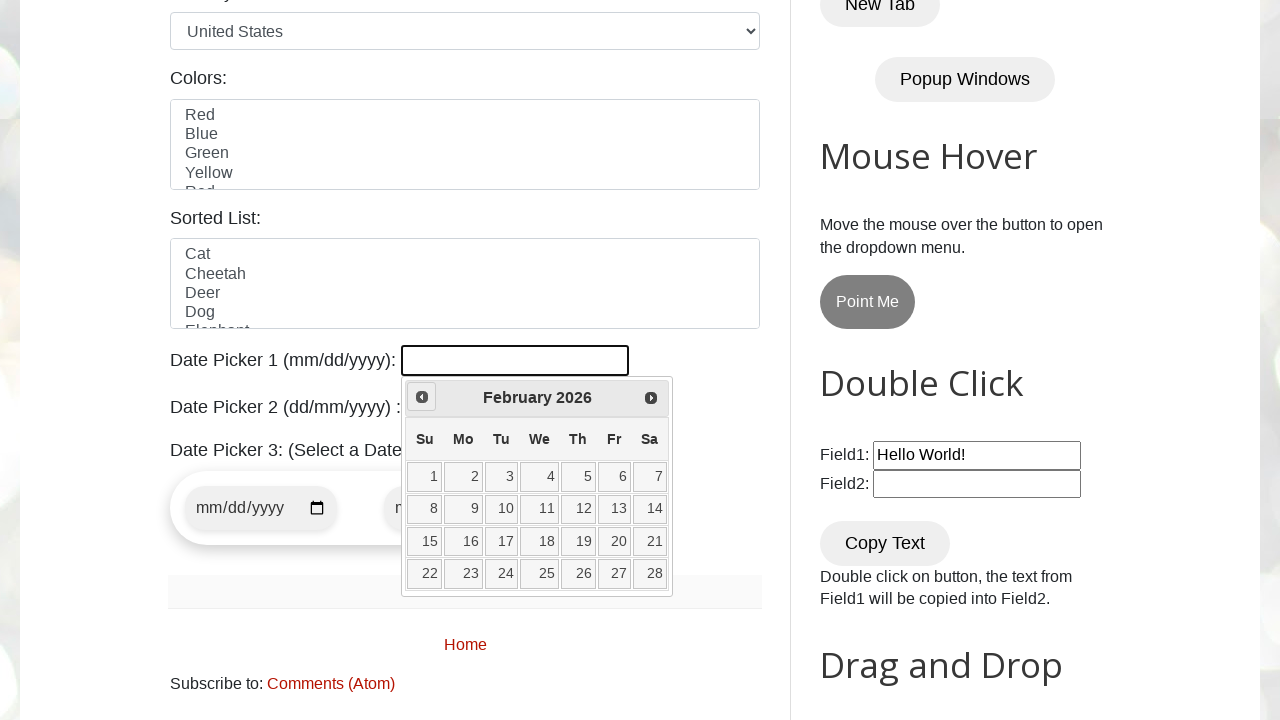

Retrieved current month from date picker
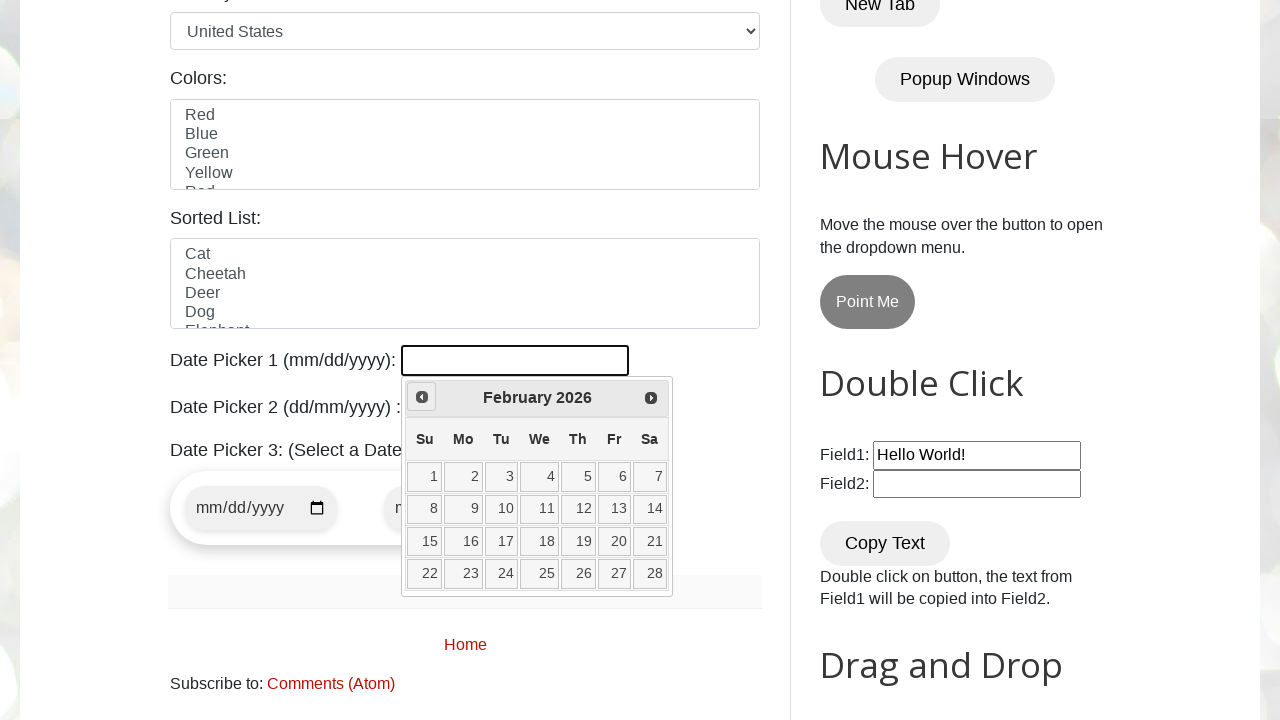

Clicked previous button to navigate backwards in calendar at (422, 397) on [title="Prev"]
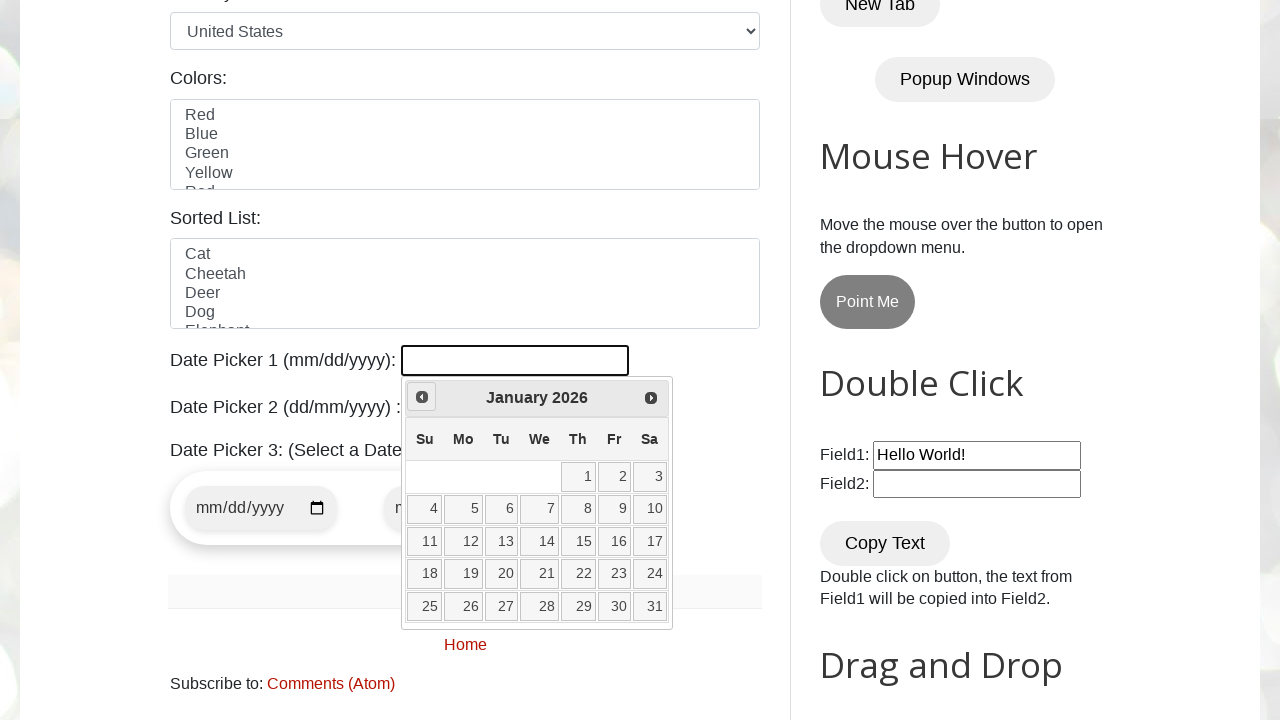

Retrieved current year from date picker
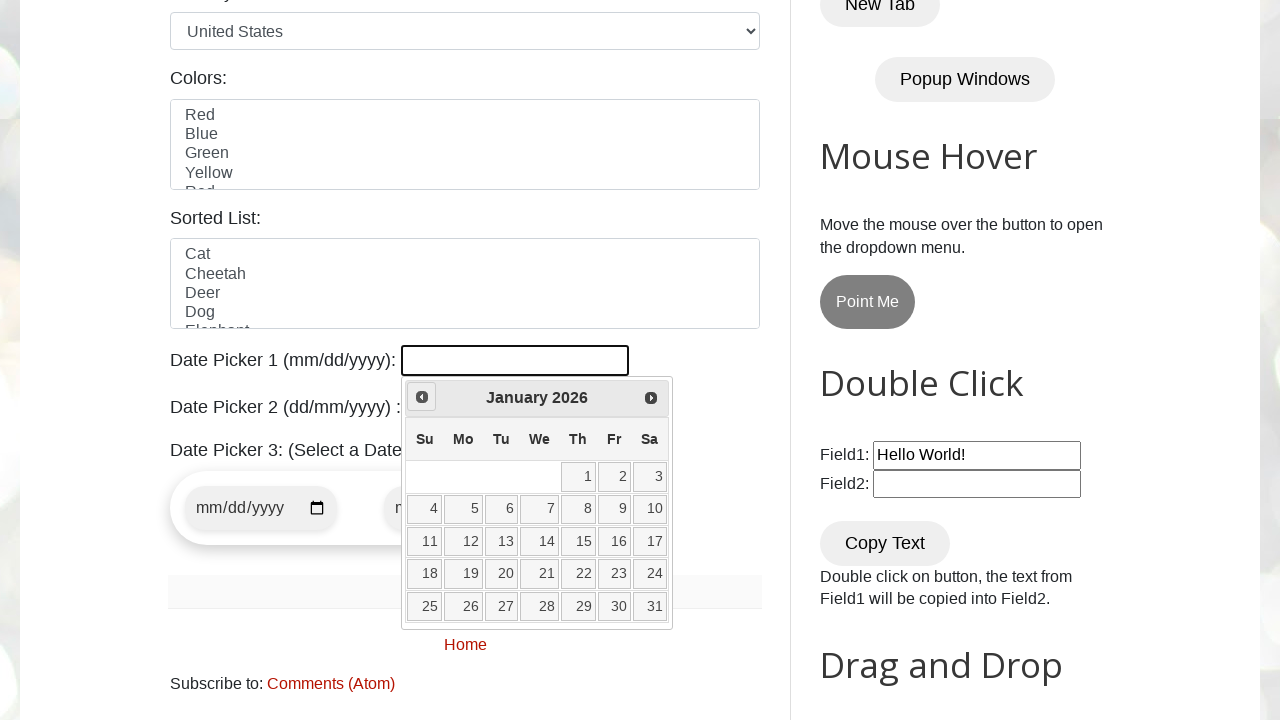

Retrieved current month from date picker
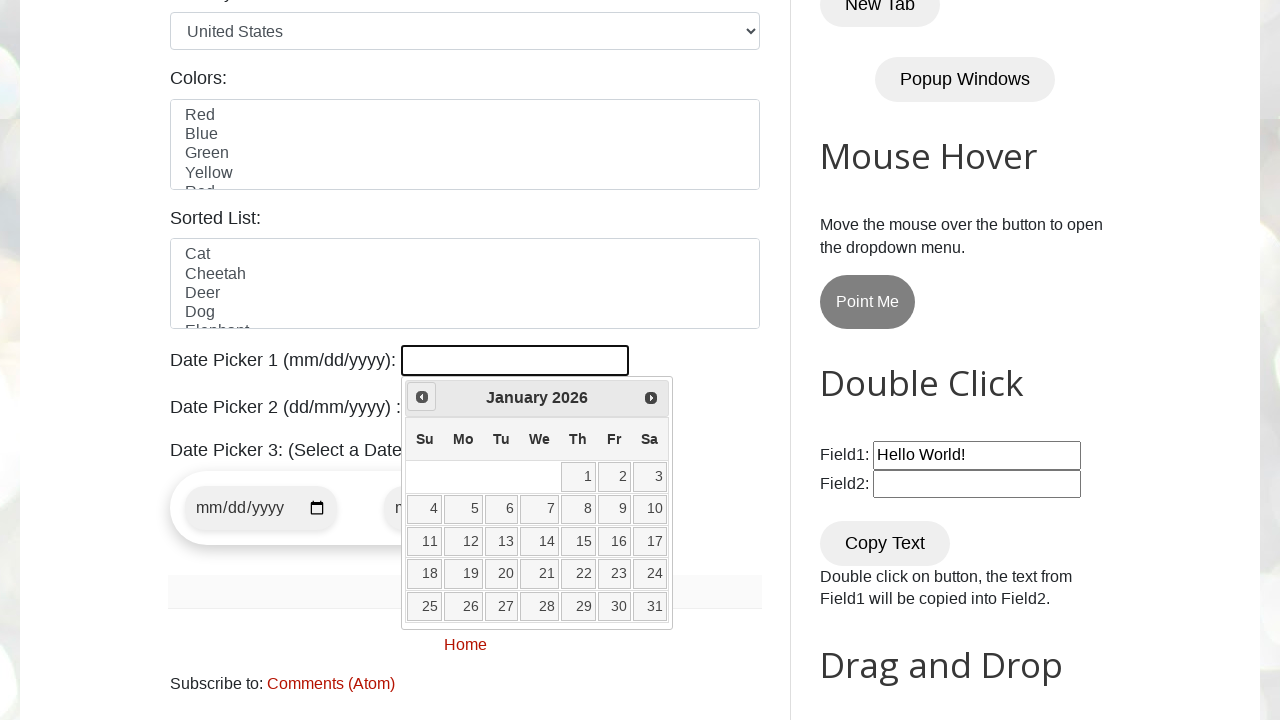

Clicked previous button to navigate backwards in calendar at (422, 397) on [title="Prev"]
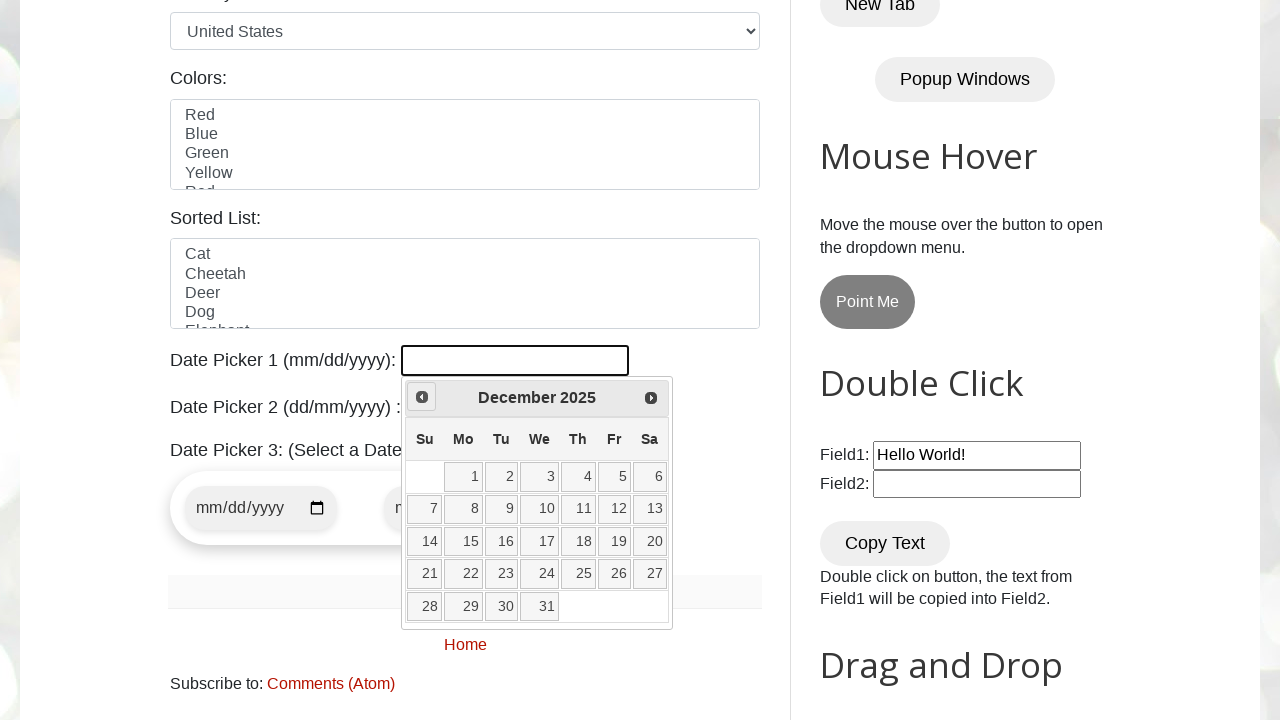

Retrieved current year from date picker
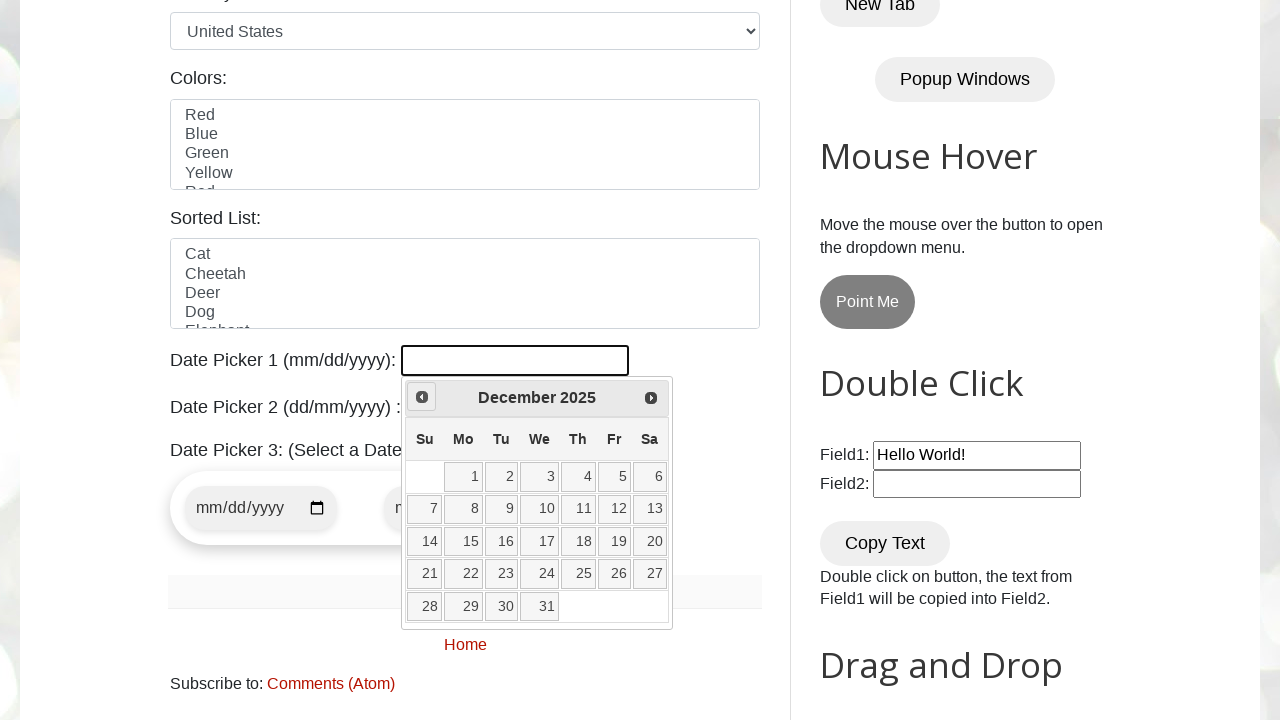

Retrieved current month from date picker
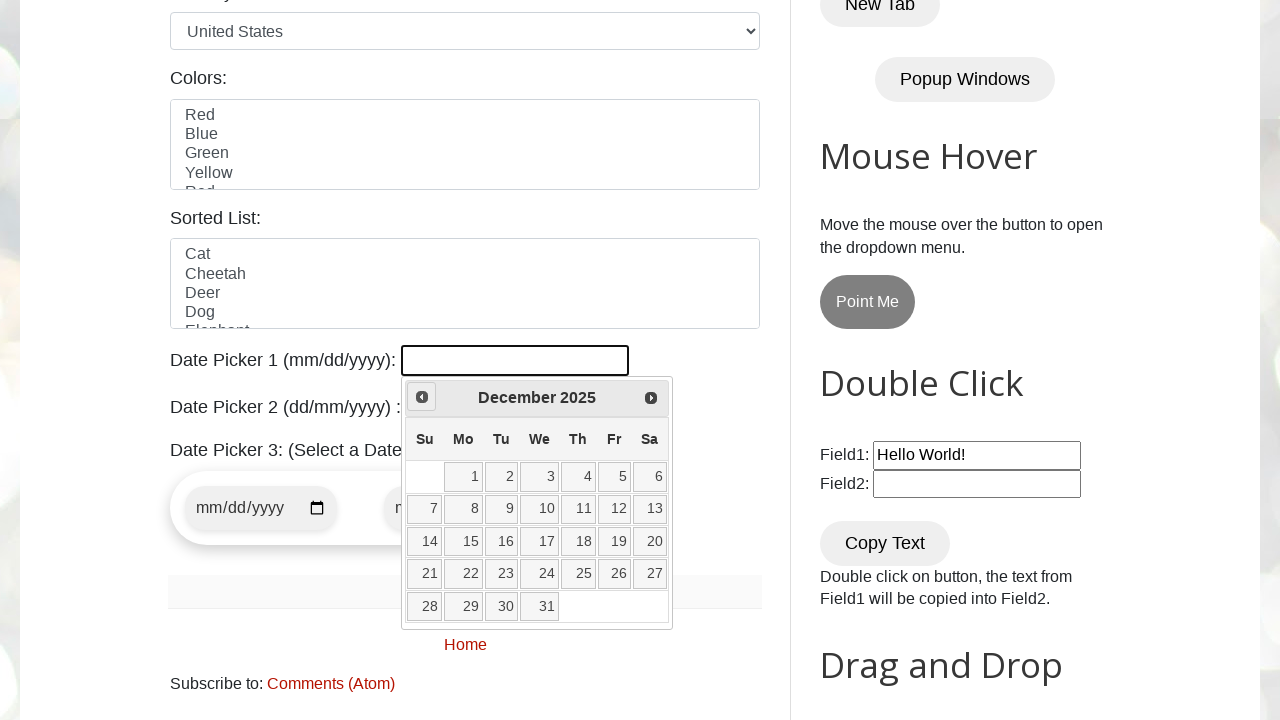

Clicked previous button to navigate backwards in calendar at (422, 397) on [title="Prev"]
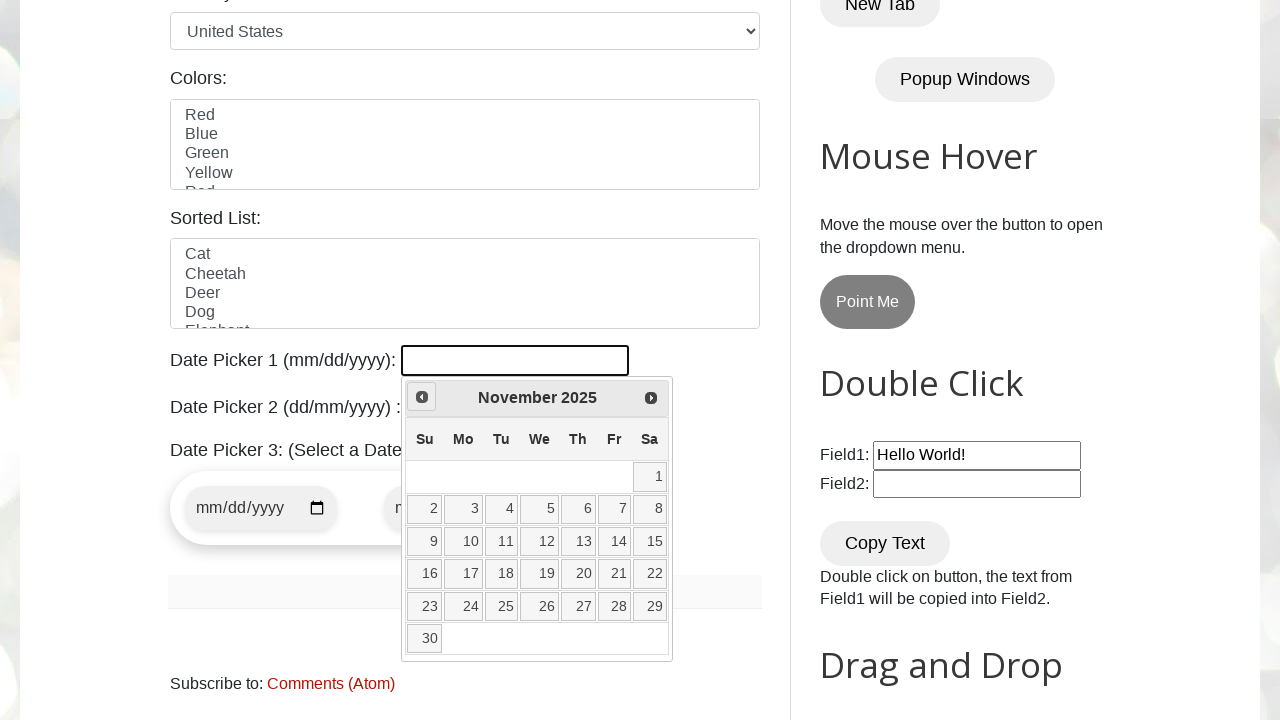

Retrieved current year from date picker
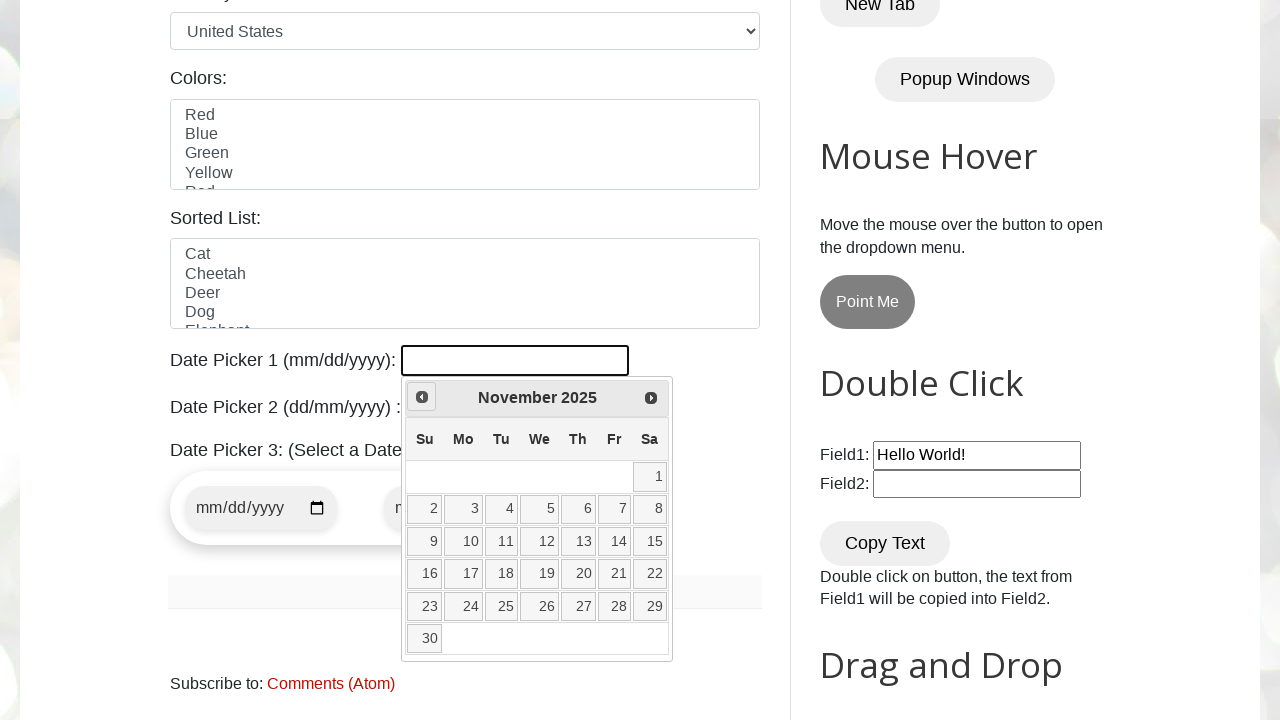

Retrieved current month from date picker
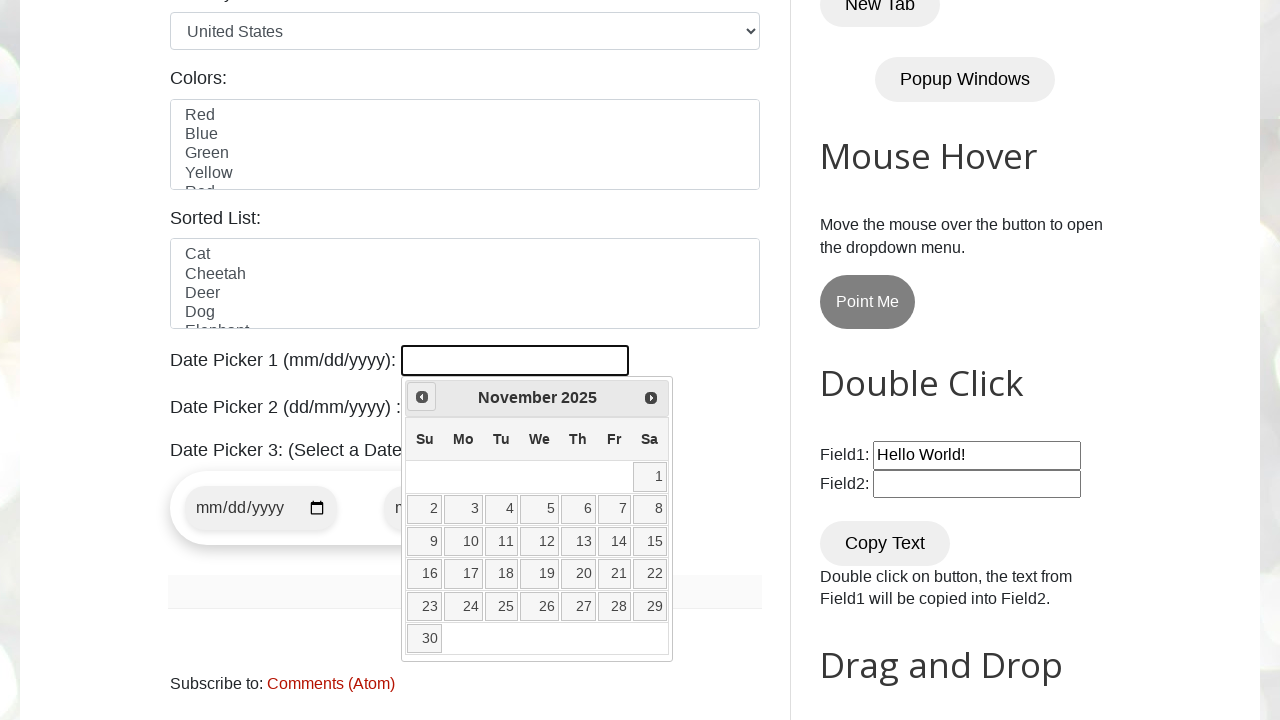

Clicked previous button to navigate backwards in calendar at (422, 397) on [title="Prev"]
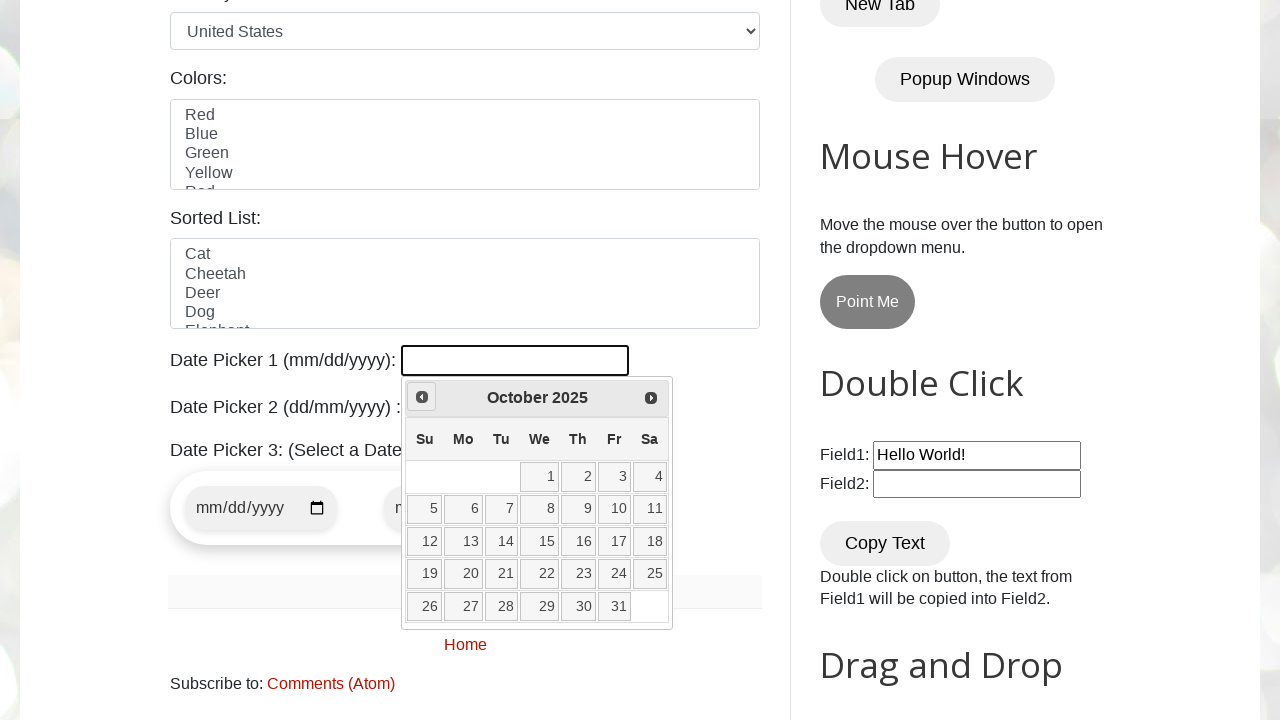

Retrieved current year from date picker
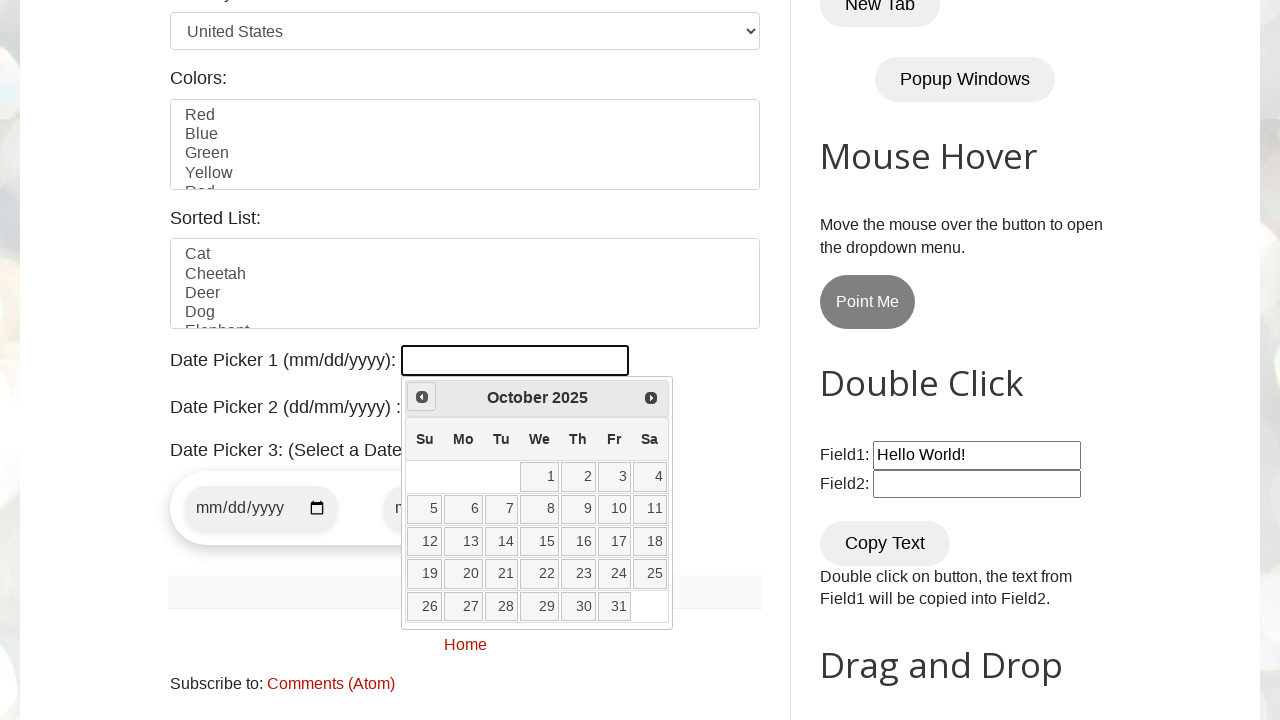

Retrieved current month from date picker
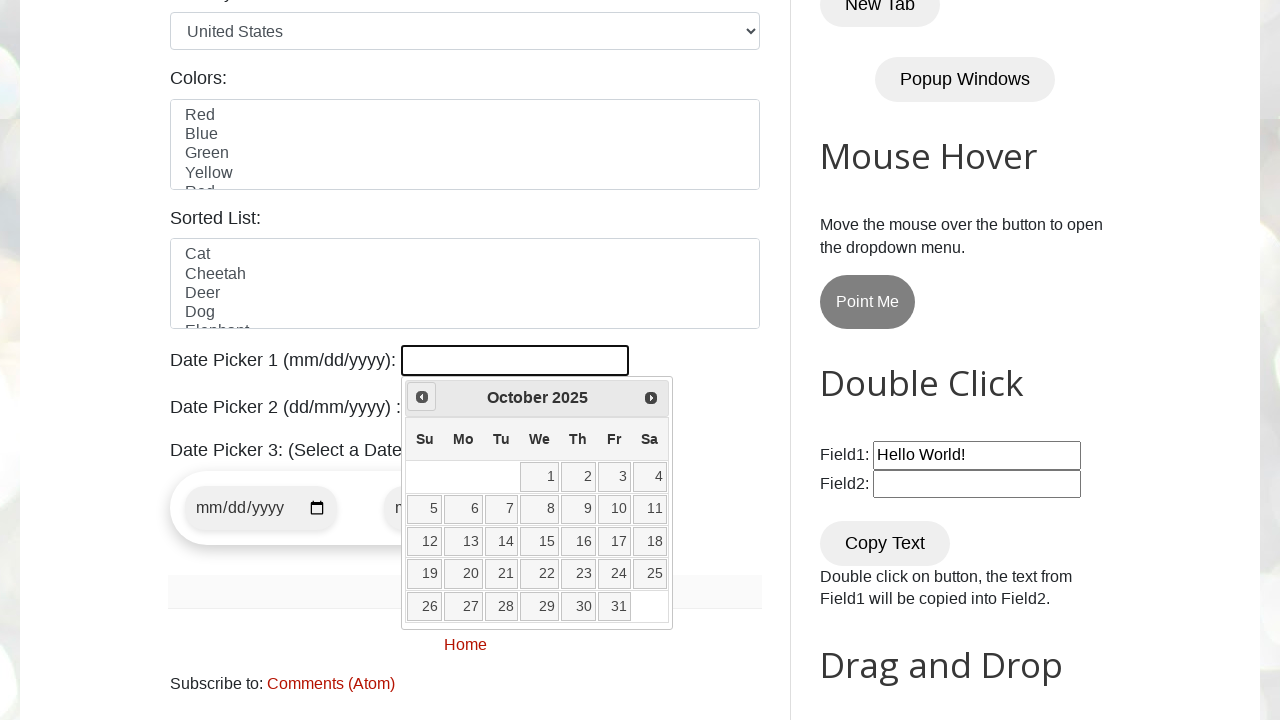

Clicked previous button to navigate backwards in calendar at (422, 397) on [title="Prev"]
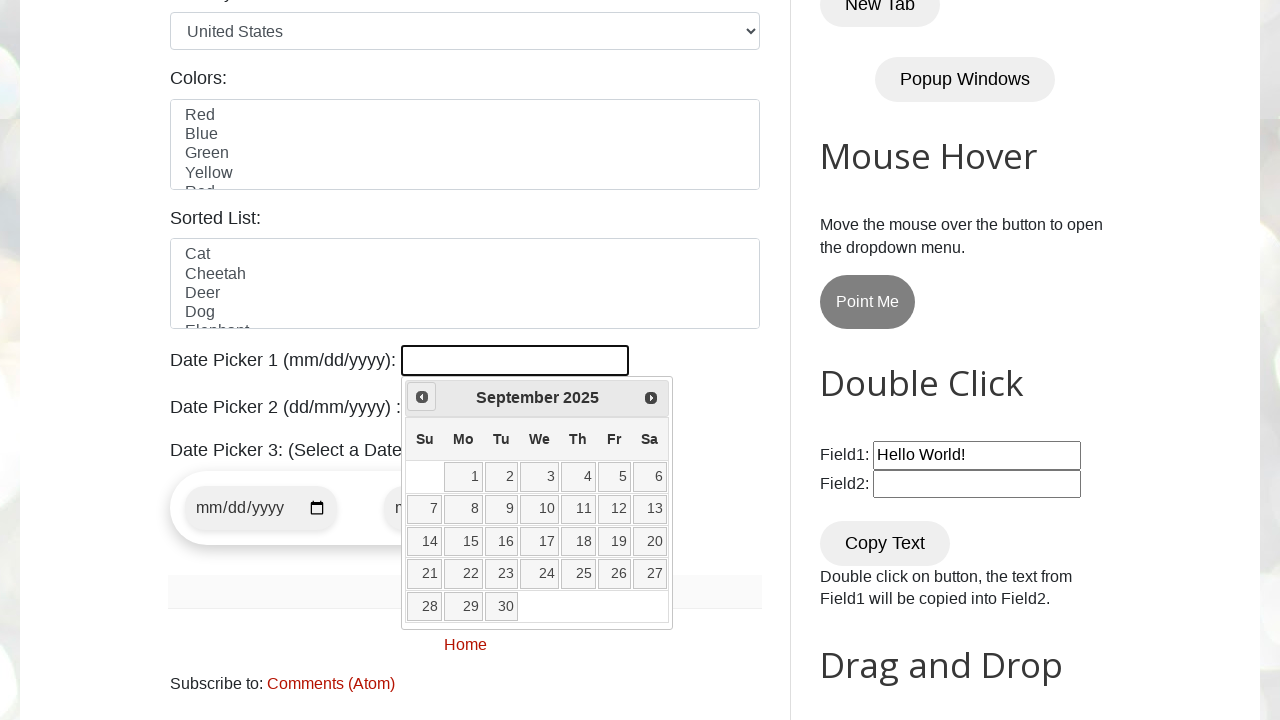

Retrieved current year from date picker
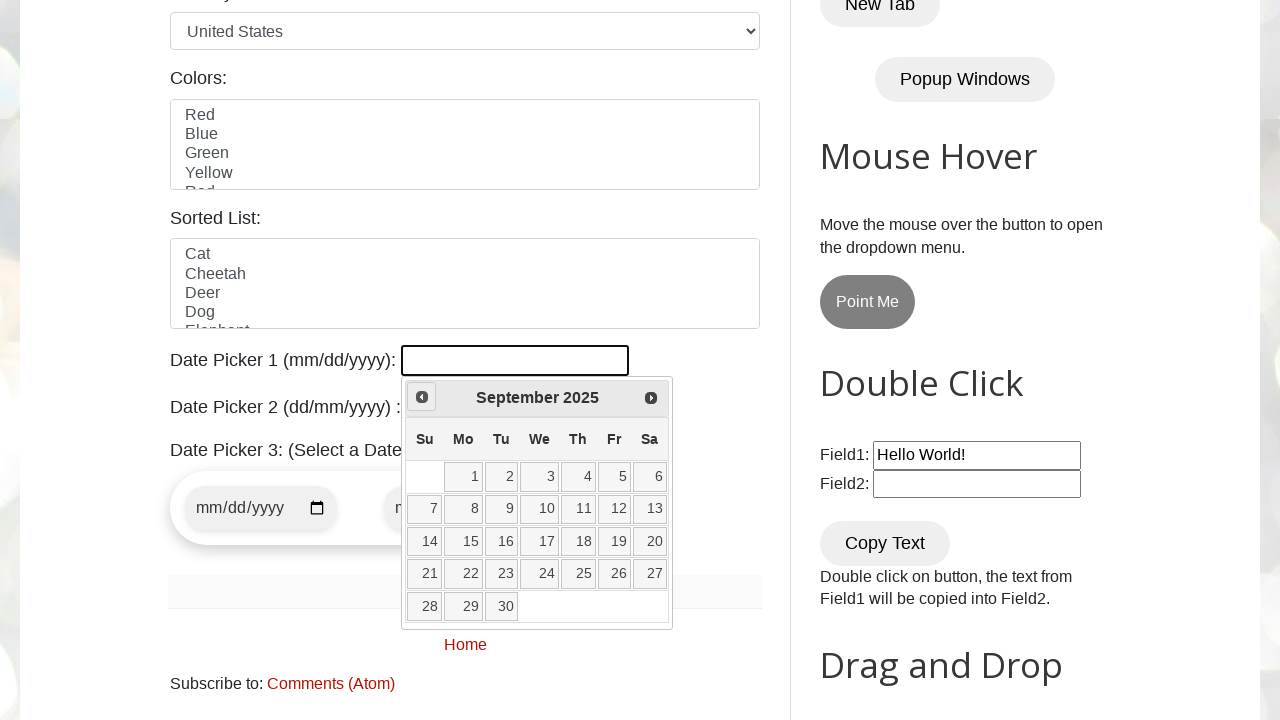

Retrieved current month from date picker
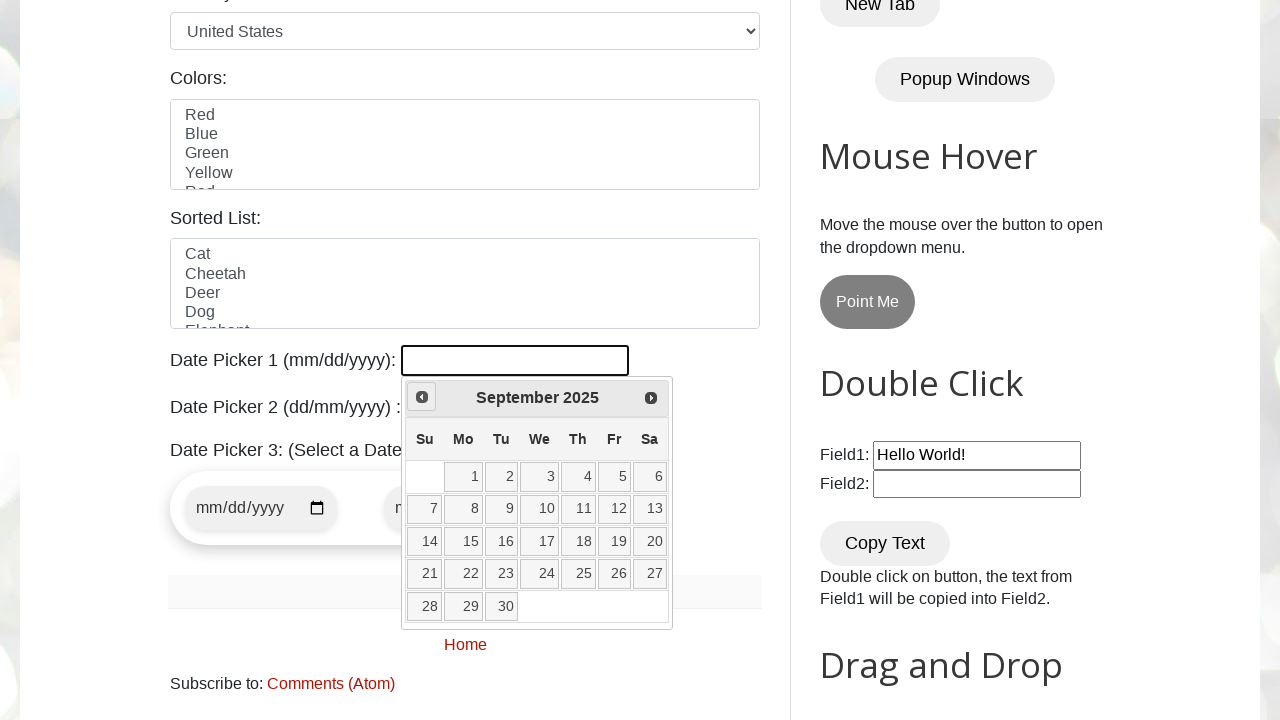

Clicked previous button to navigate backwards in calendar at (422, 397) on [title="Prev"]
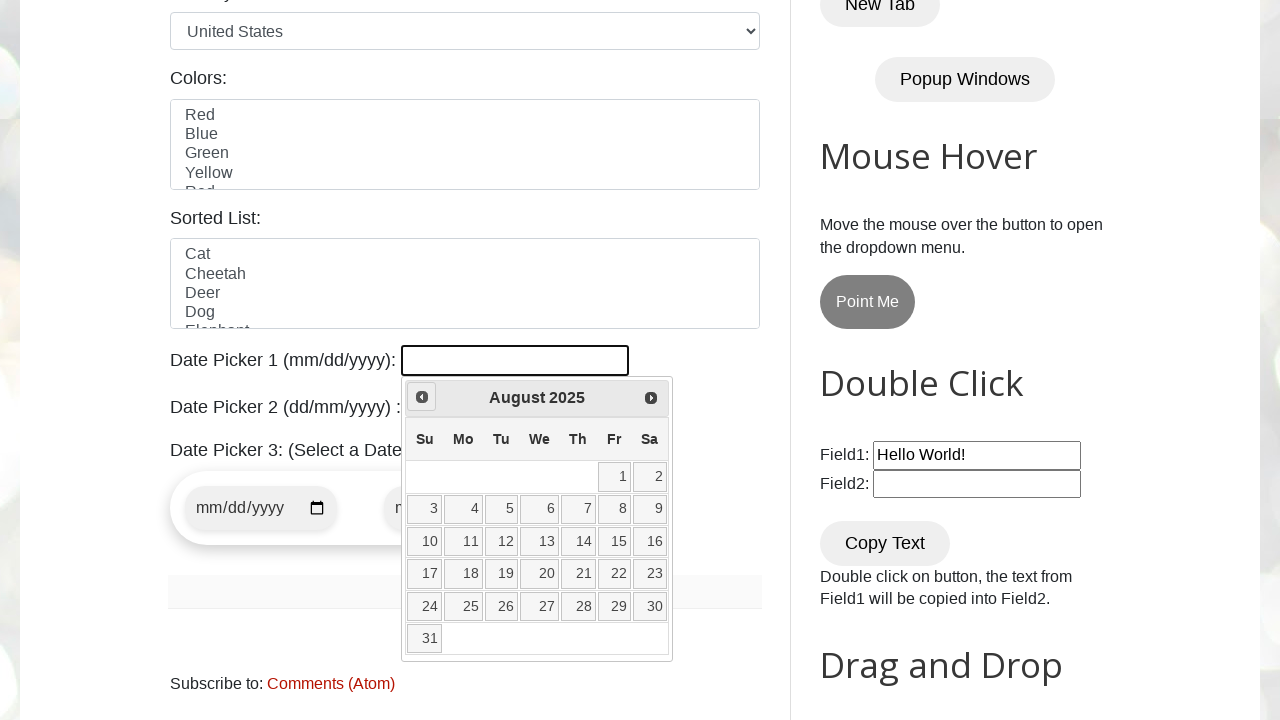

Retrieved current year from date picker
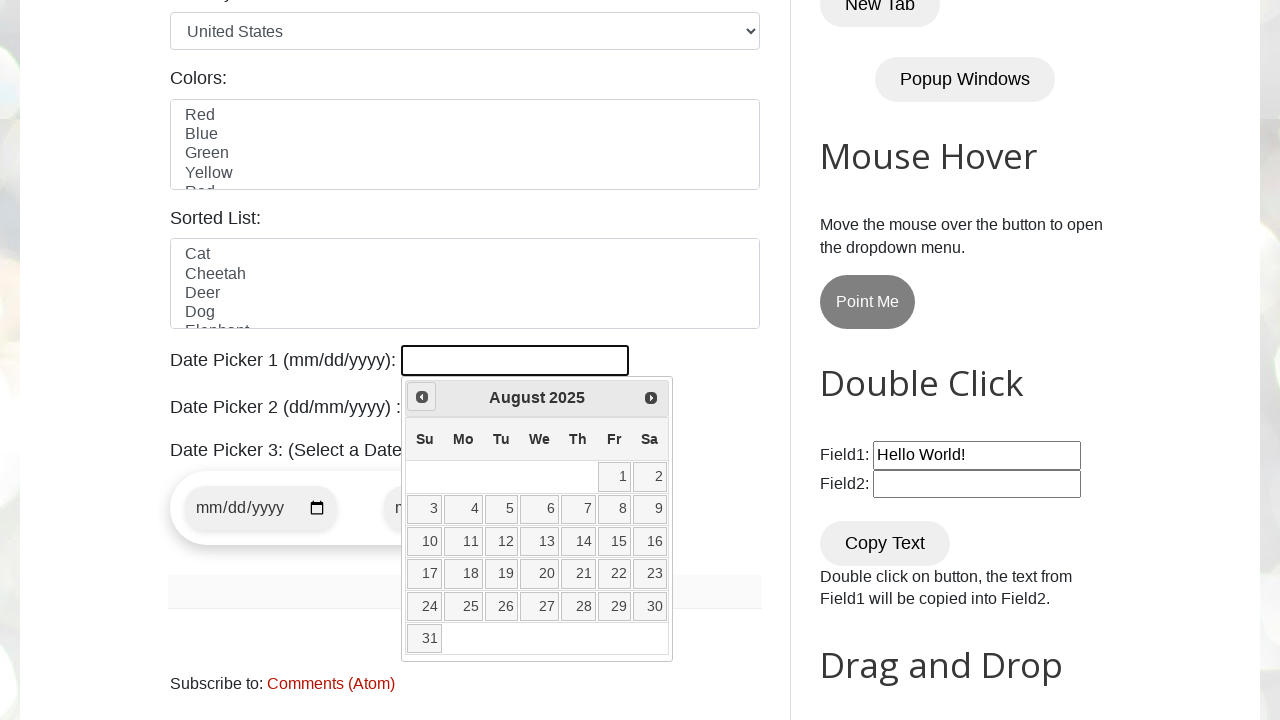

Retrieved current month from date picker
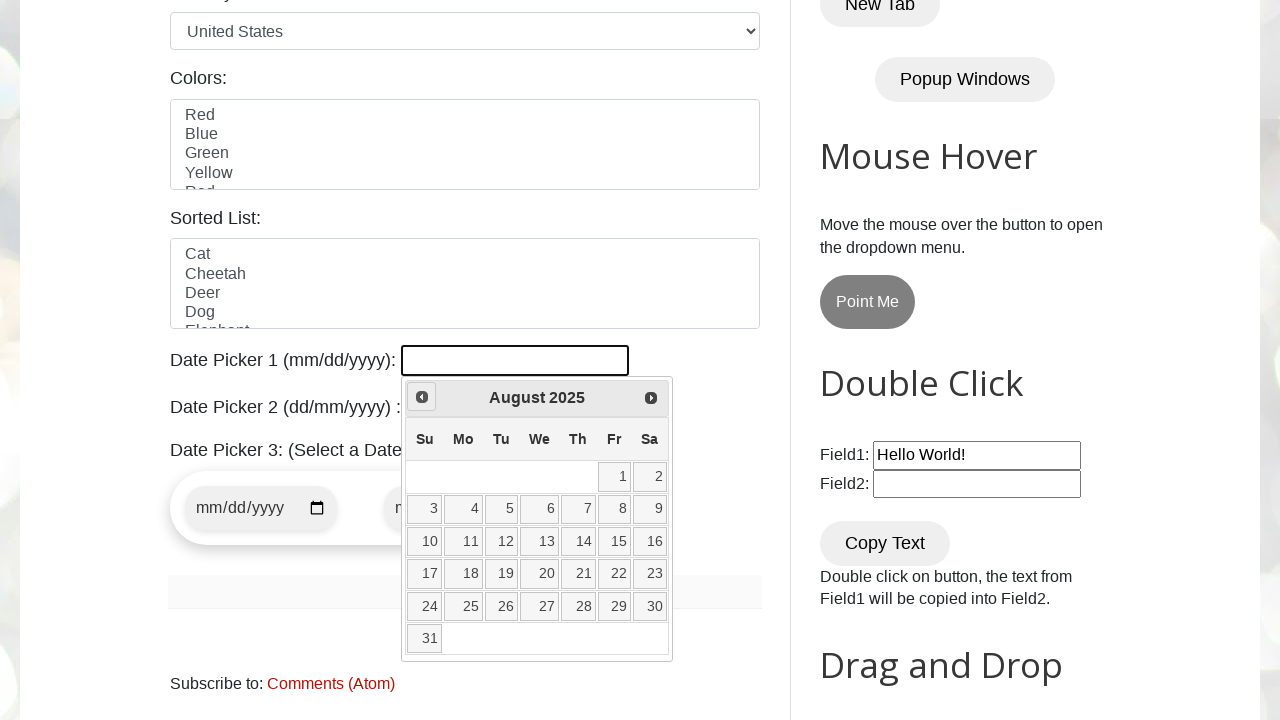

Clicked previous button to navigate backwards in calendar at (422, 397) on [title="Prev"]
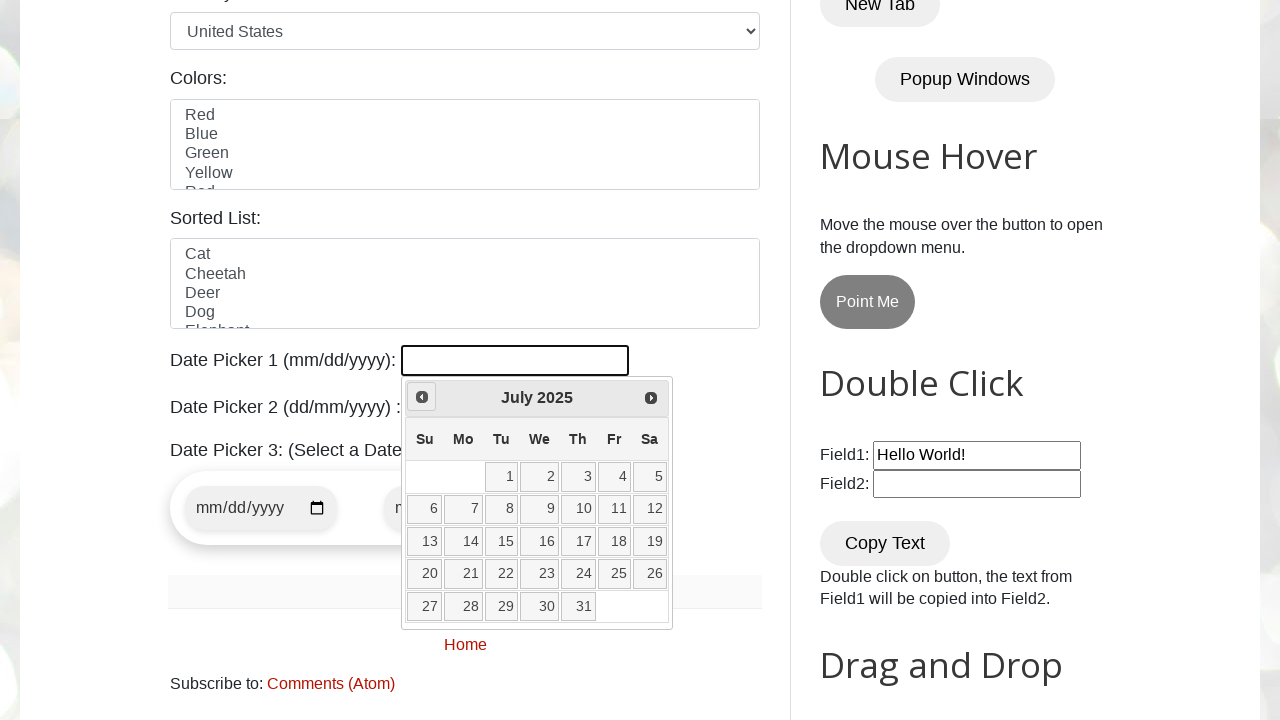

Retrieved current year from date picker
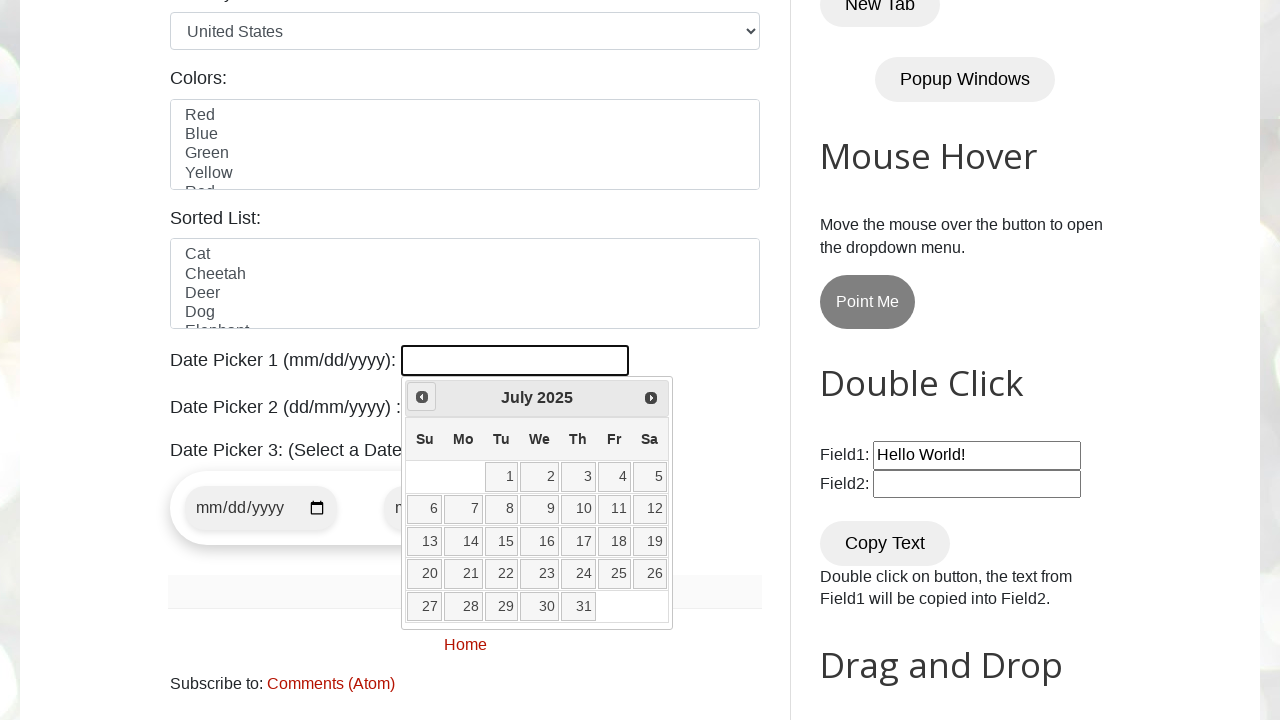

Retrieved current month from date picker
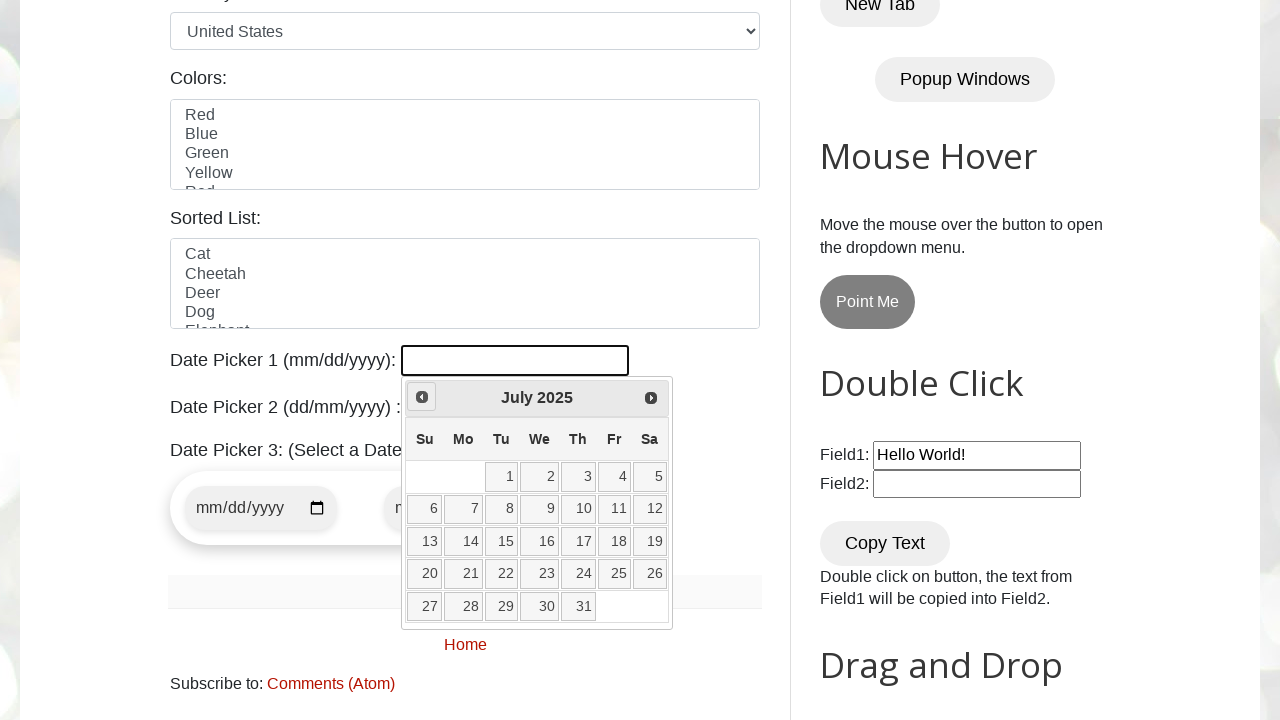

Clicked previous button to navigate backwards in calendar at (422, 397) on [title="Prev"]
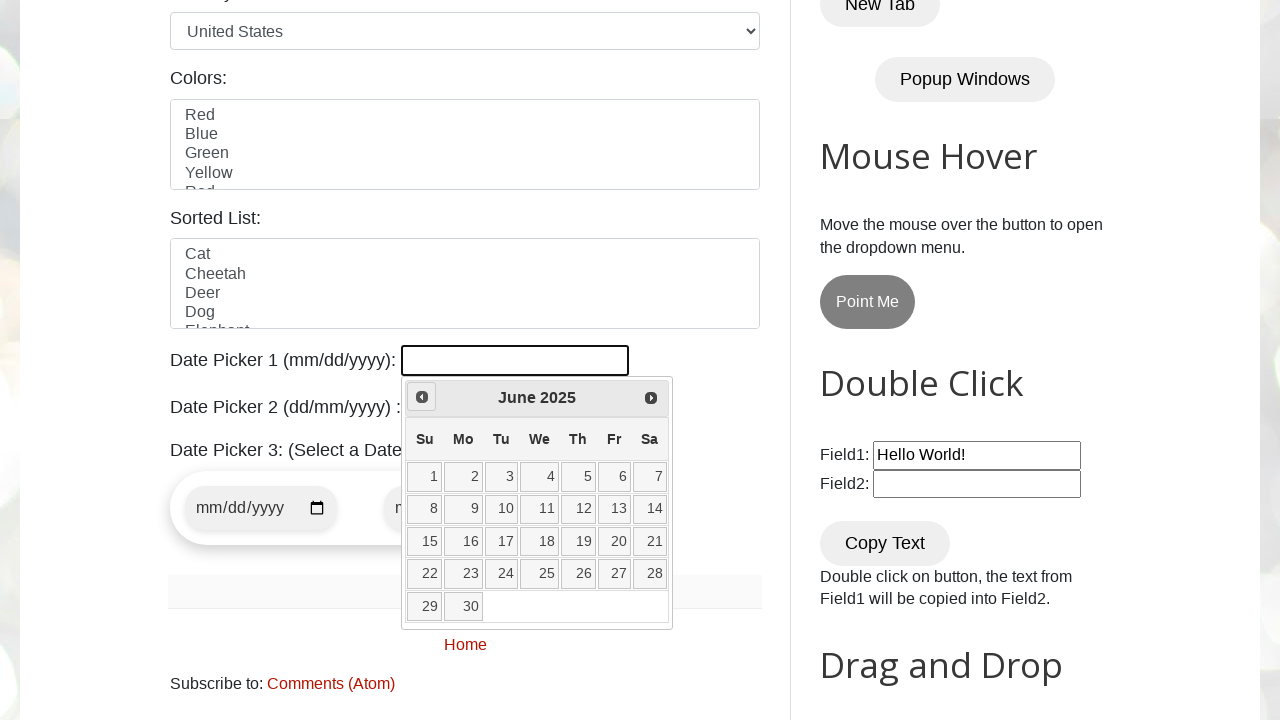

Retrieved current year from date picker
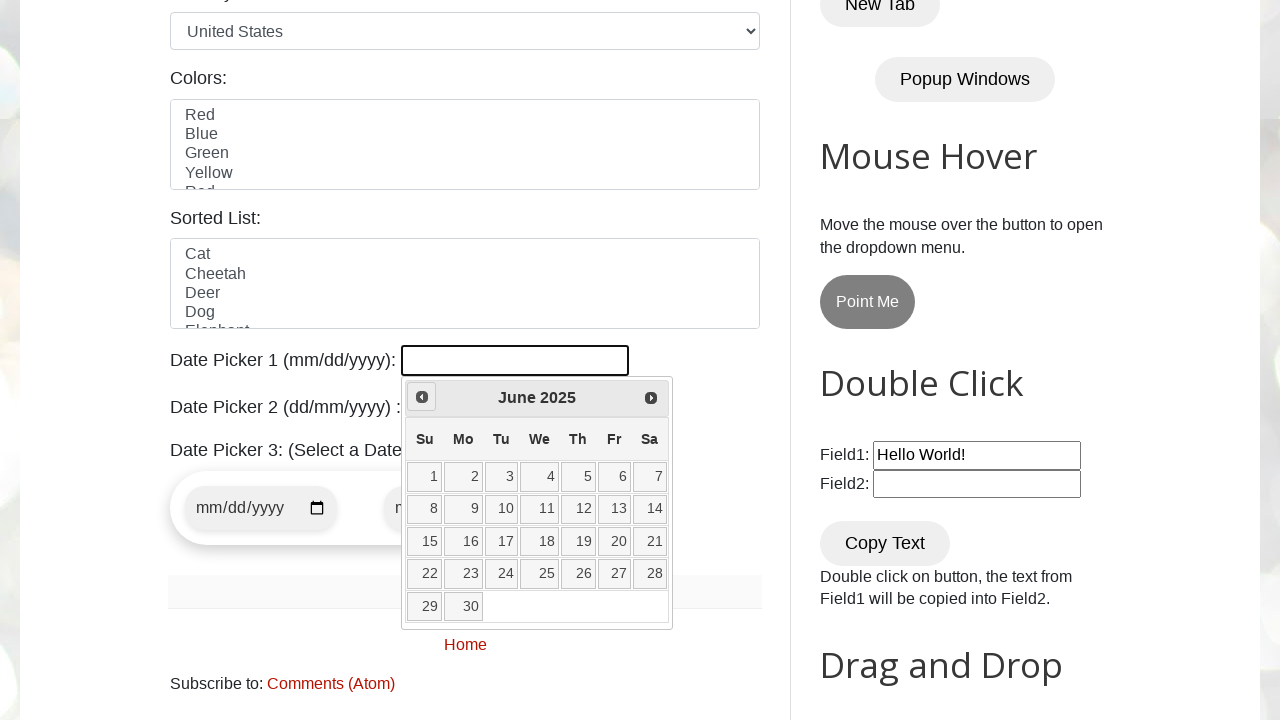

Retrieved current month from date picker
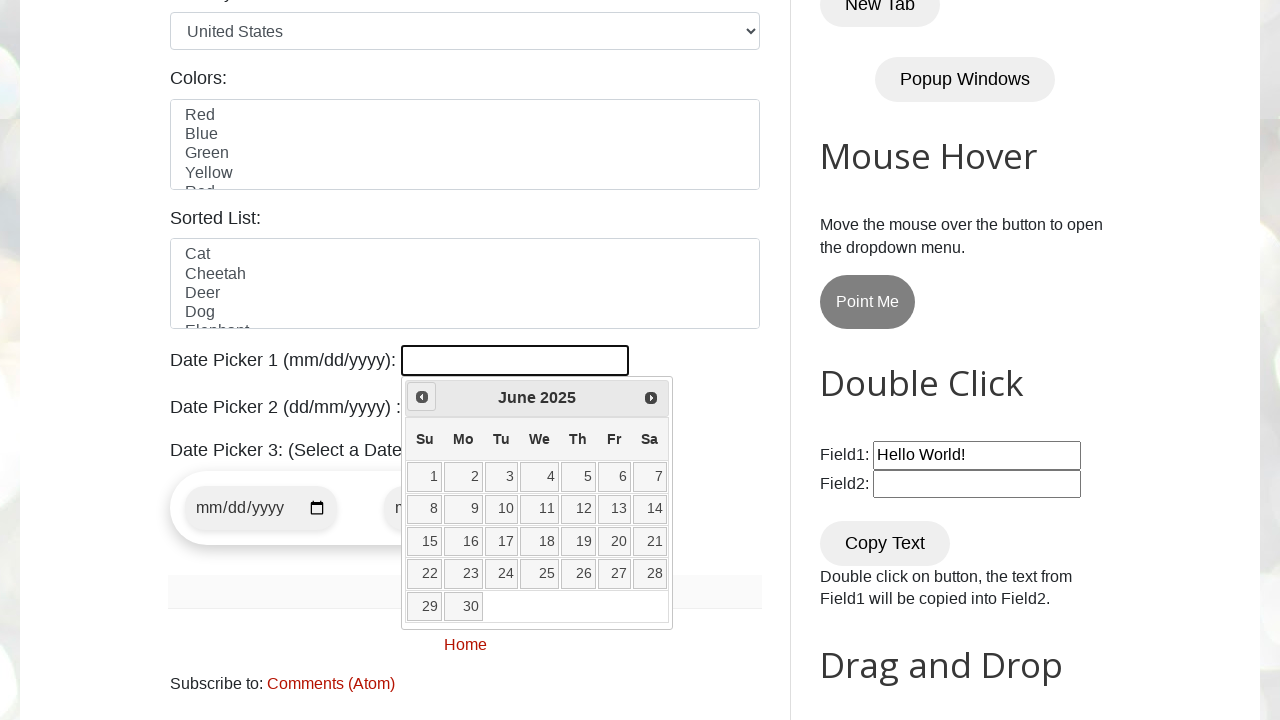

Clicked previous button to navigate backwards in calendar at (422, 397) on [title="Prev"]
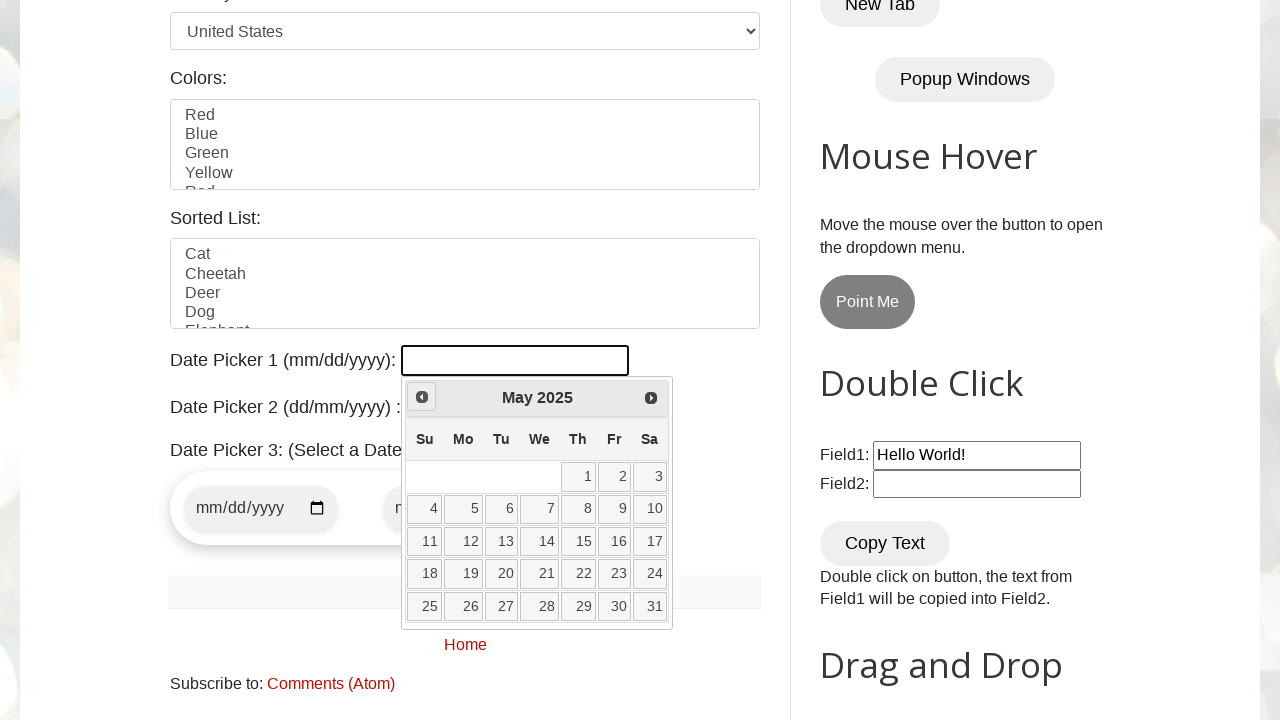

Retrieved current year from date picker
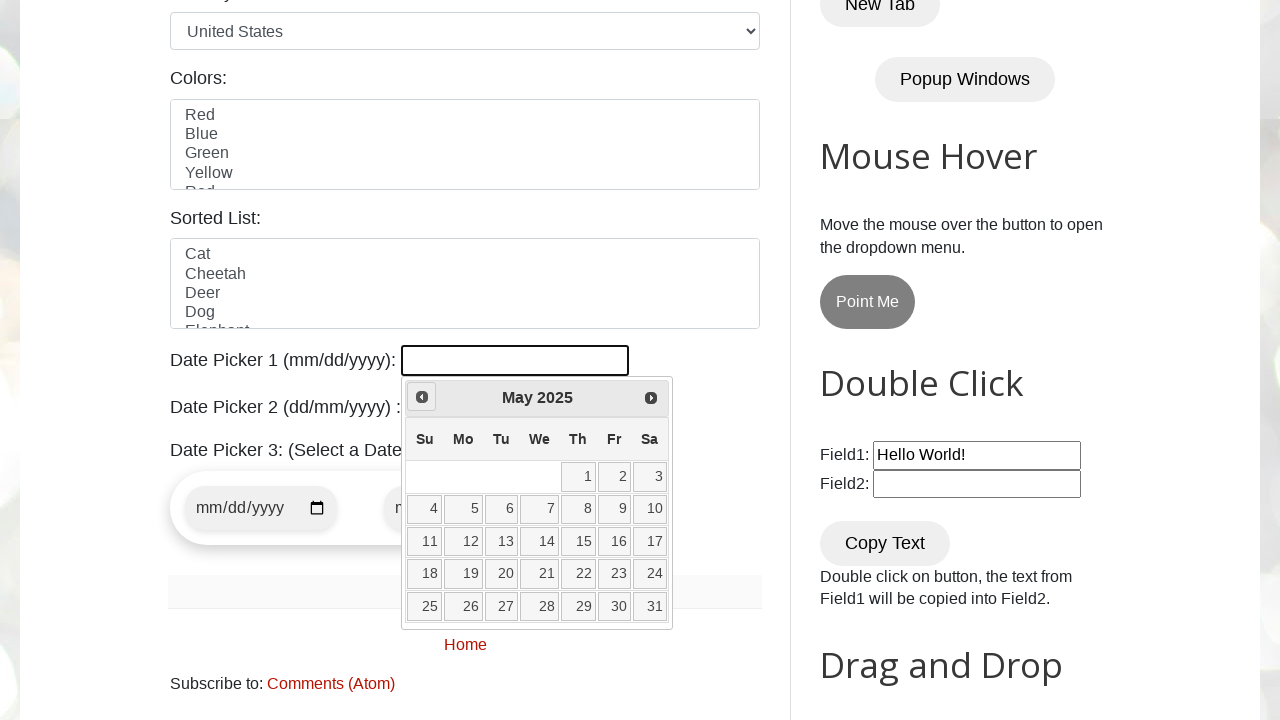

Retrieved current month from date picker
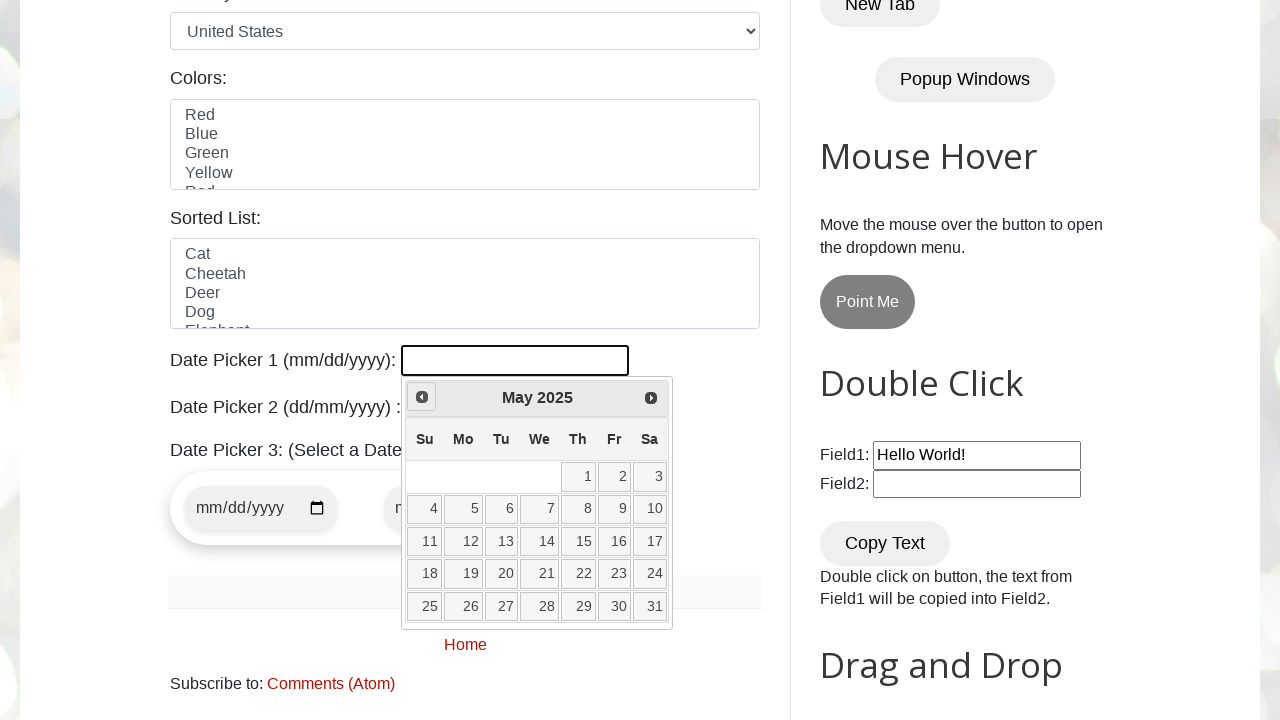

Clicked previous button to navigate backwards in calendar at (422, 397) on [title="Prev"]
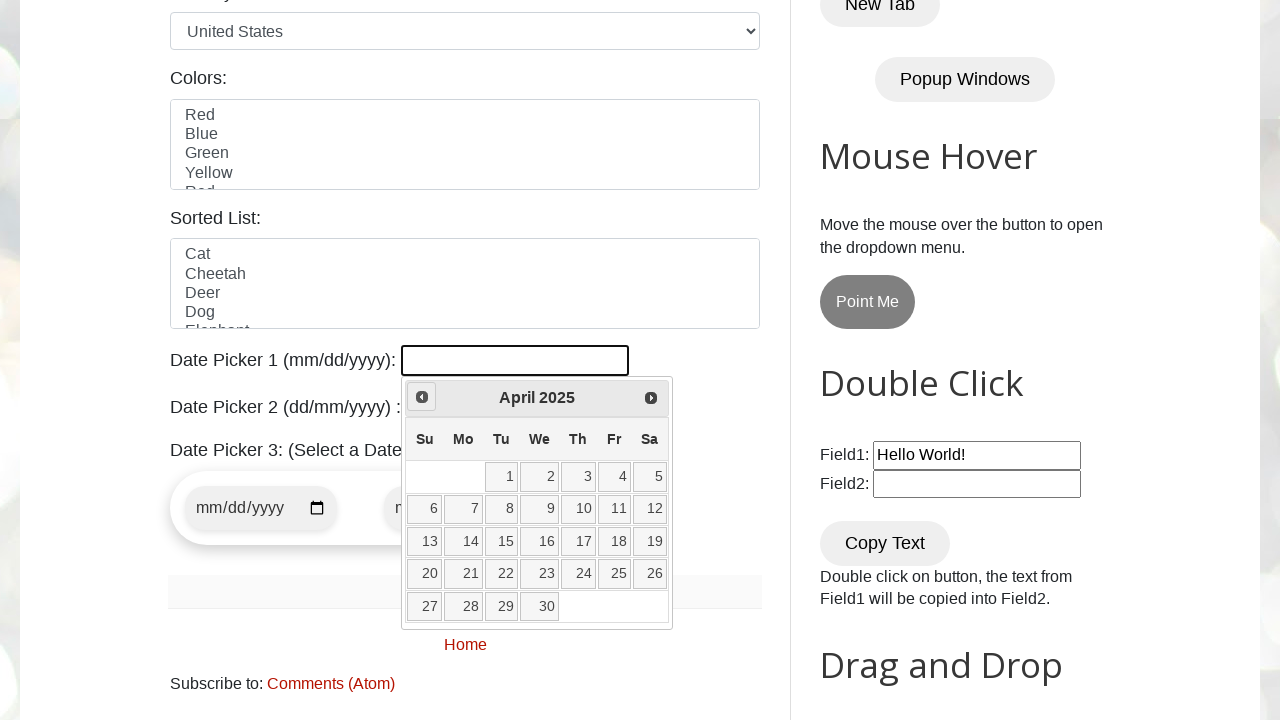

Retrieved current year from date picker
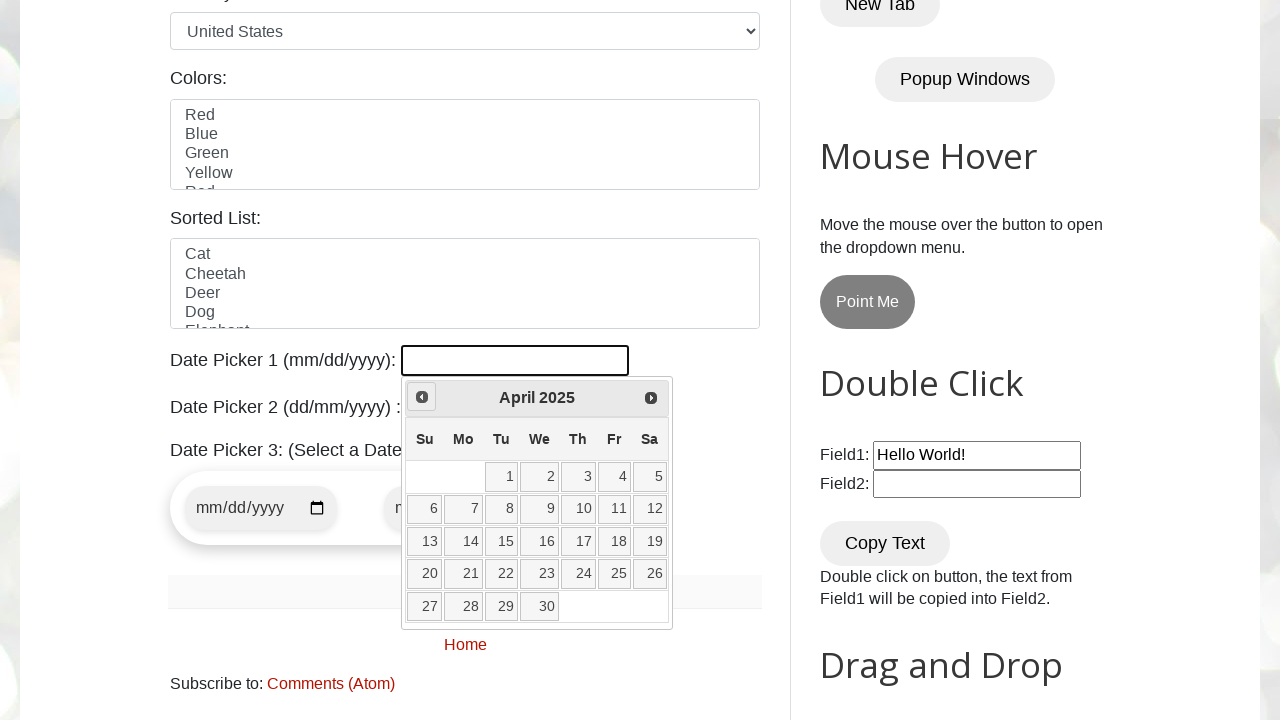

Retrieved current month from date picker
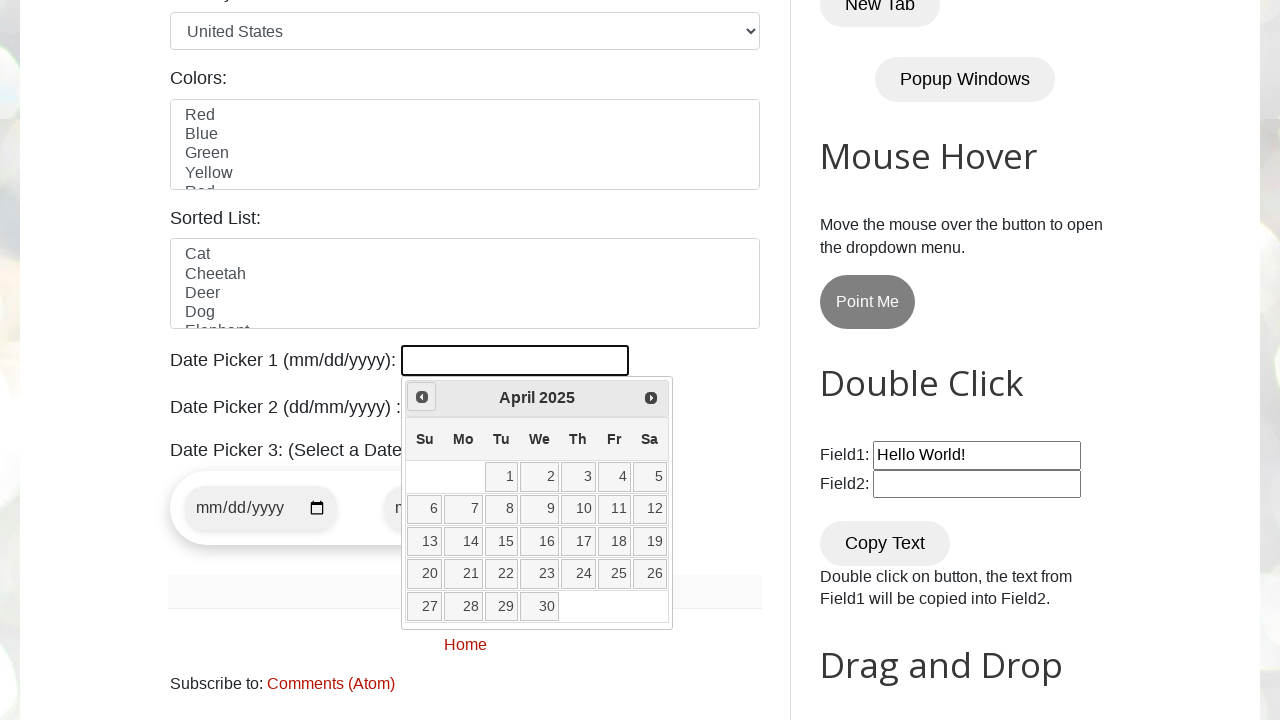

Clicked previous button to navigate backwards in calendar at (422, 397) on [title="Prev"]
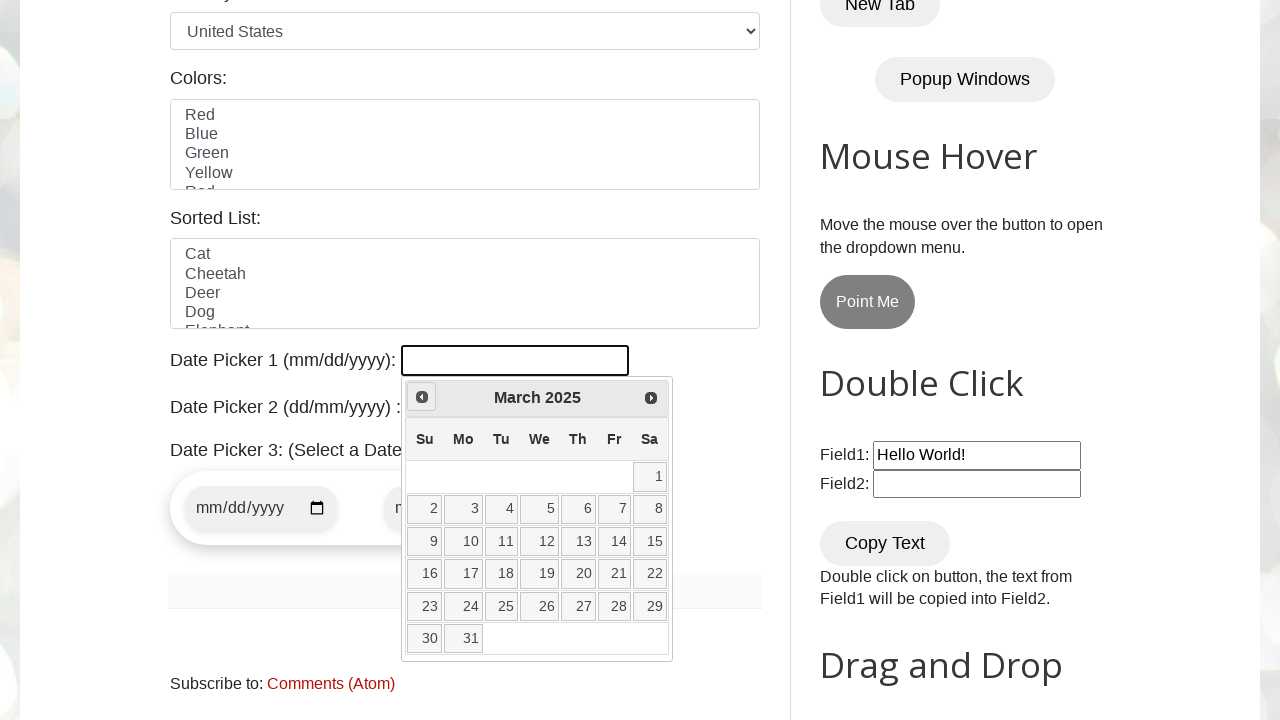

Retrieved current year from date picker
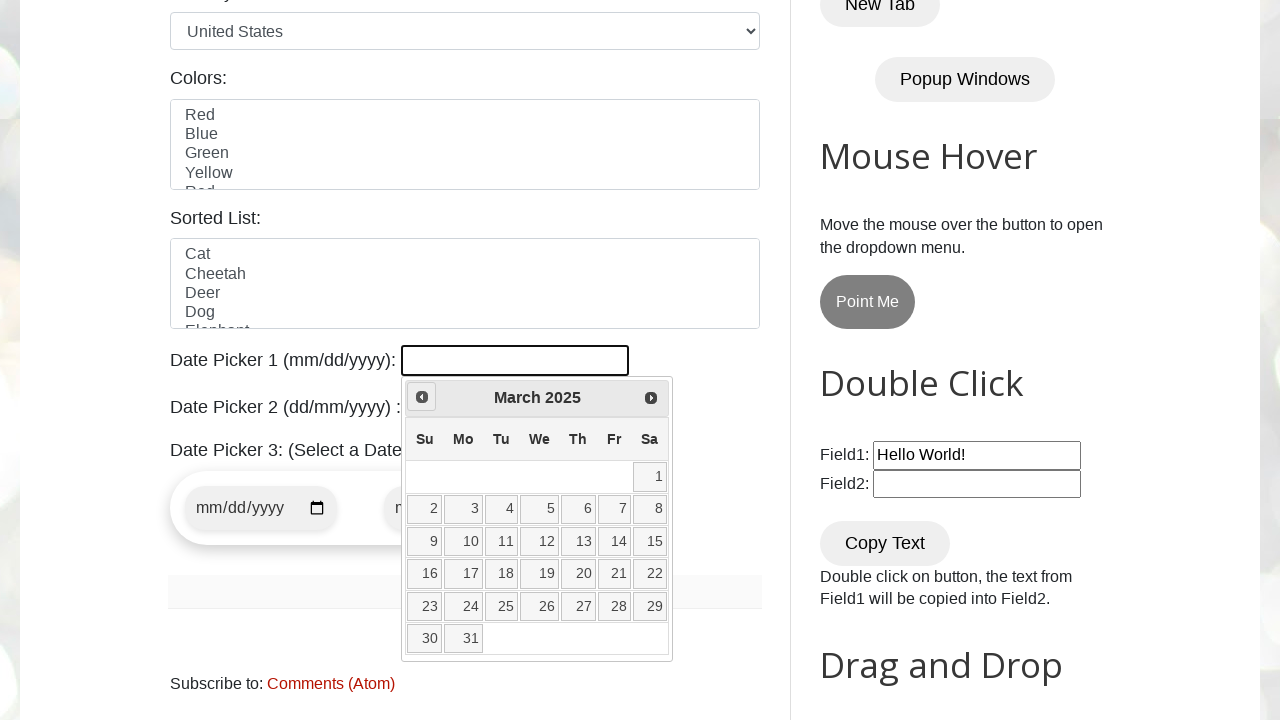

Retrieved current month from date picker
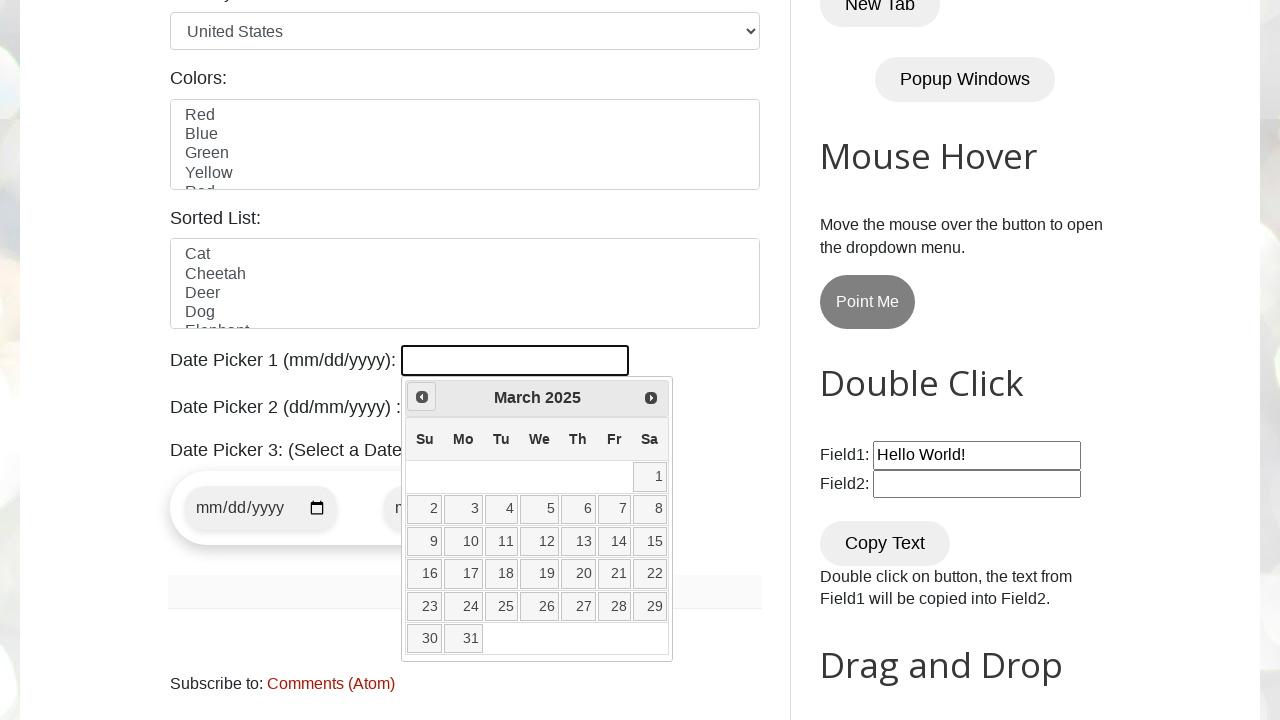

Clicked previous button to navigate backwards in calendar at (422, 397) on [title="Prev"]
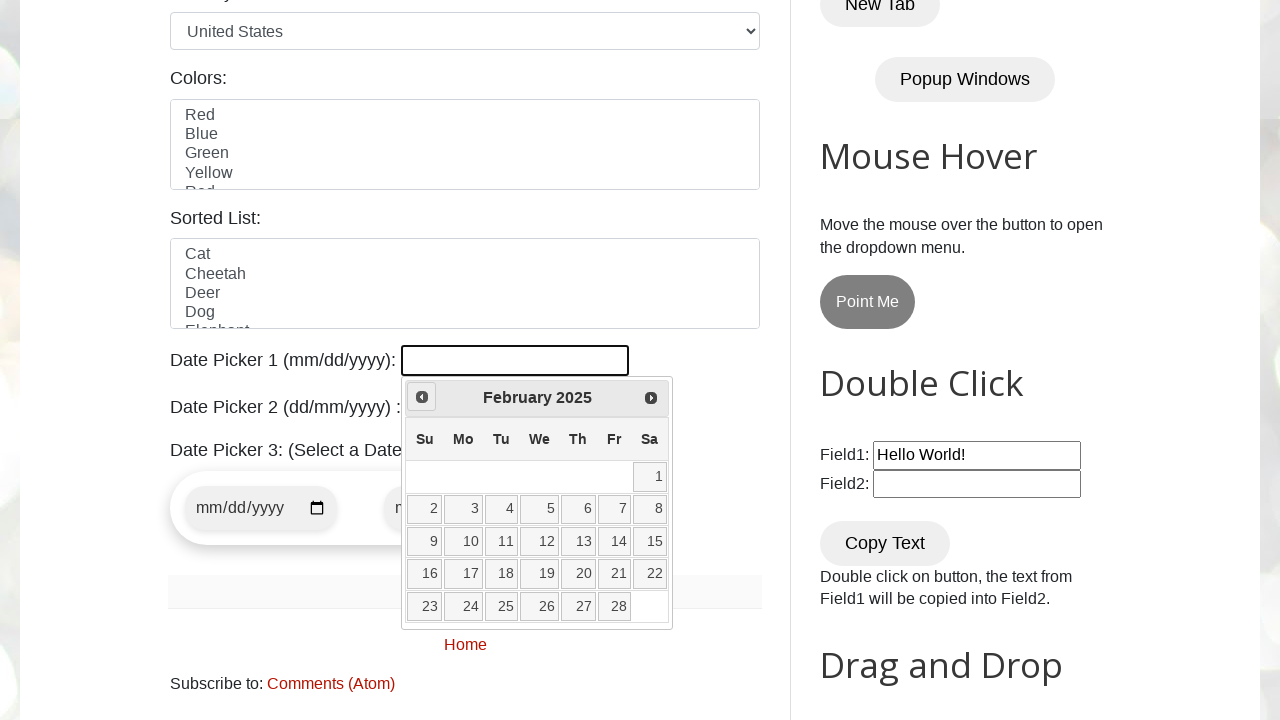

Retrieved current year from date picker
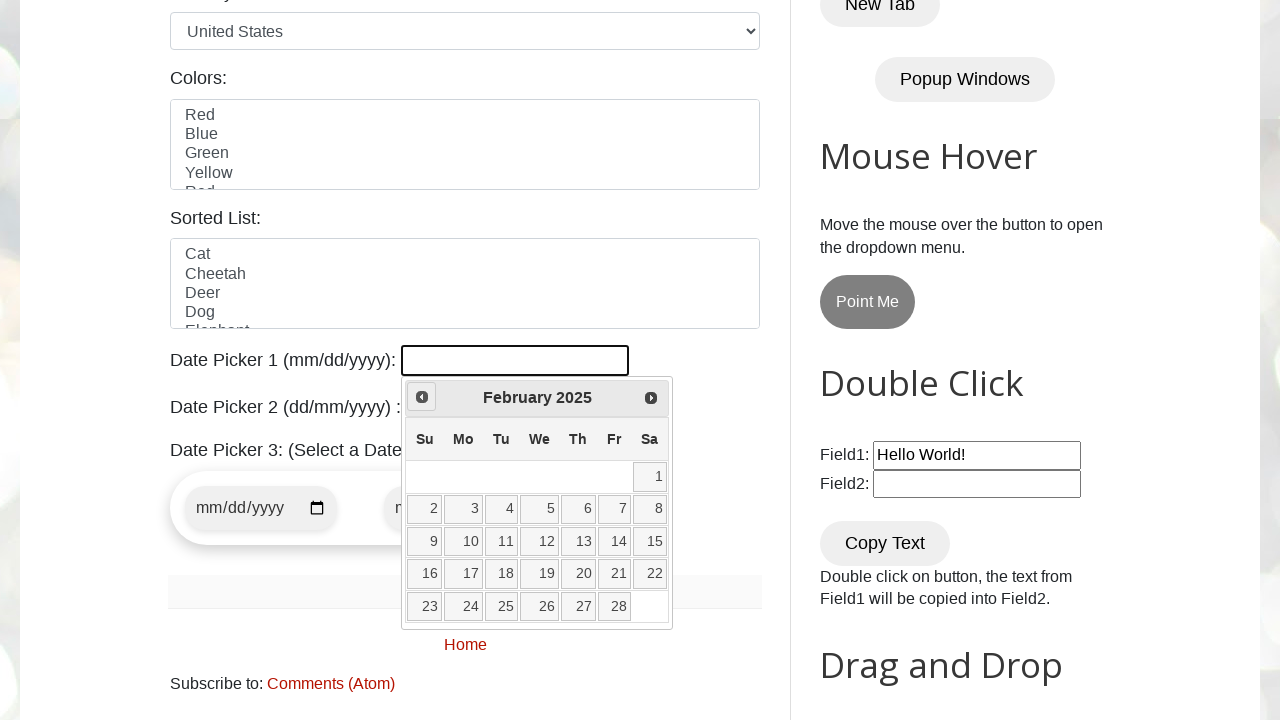

Retrieved current month from date picker
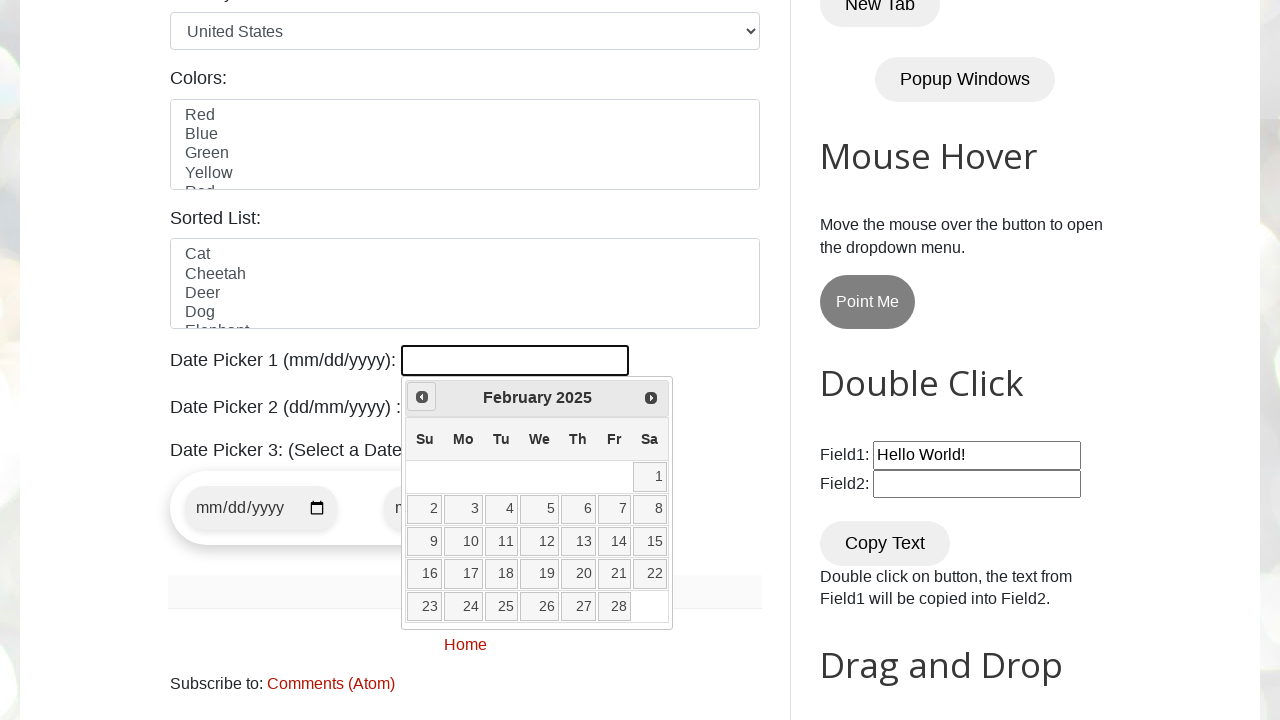

Clicked previous button to navigate backwards in calendar at (422, 397) on [title="Prev"]
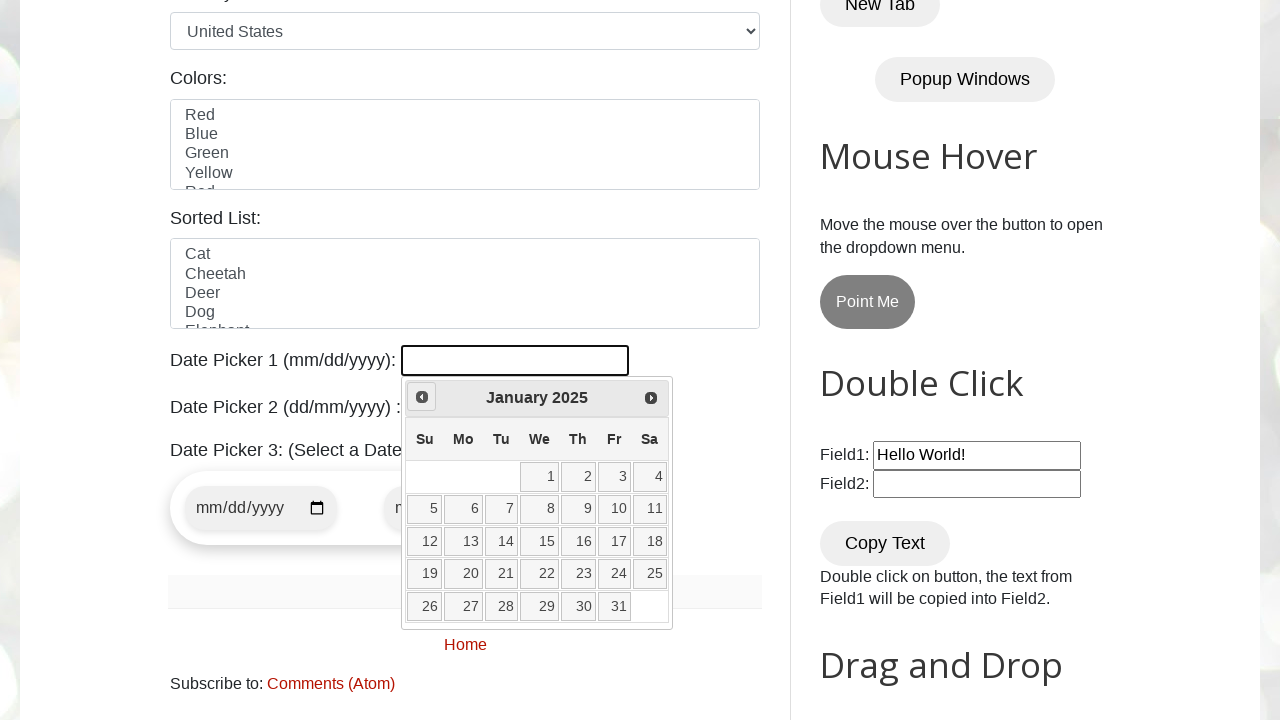

Retrieved current year from date picker
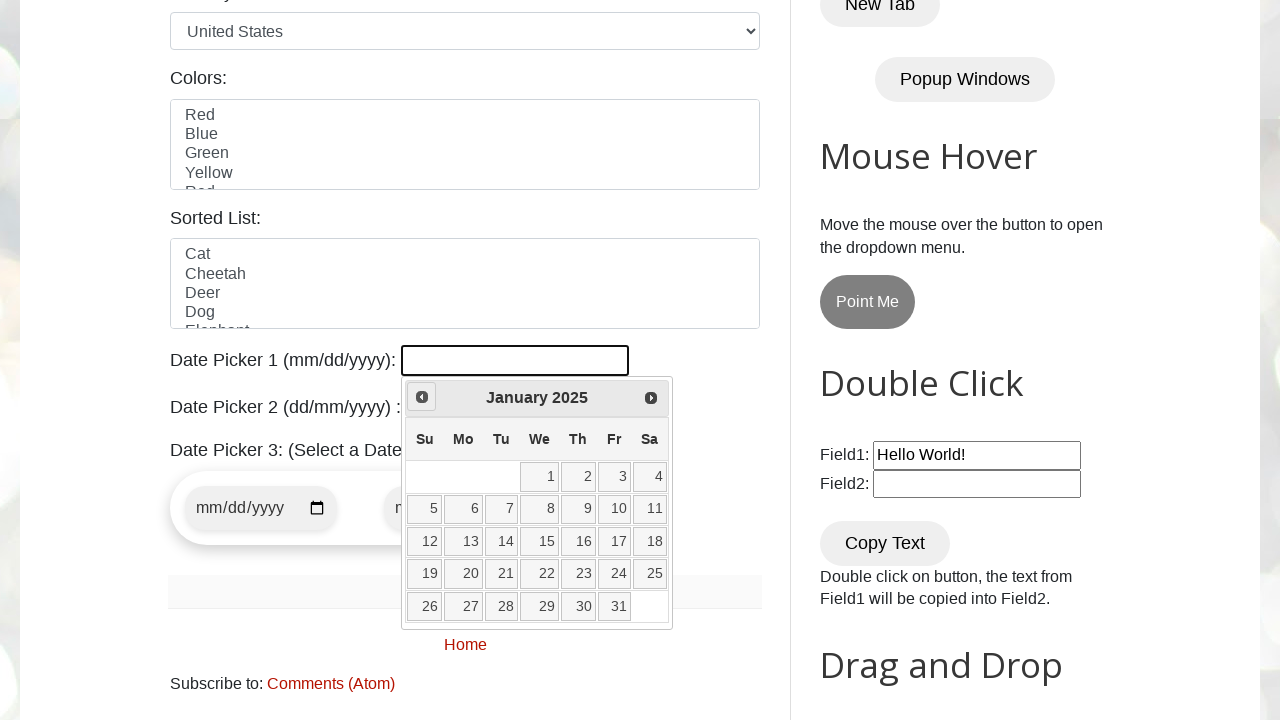

Retrieved current month from date picker
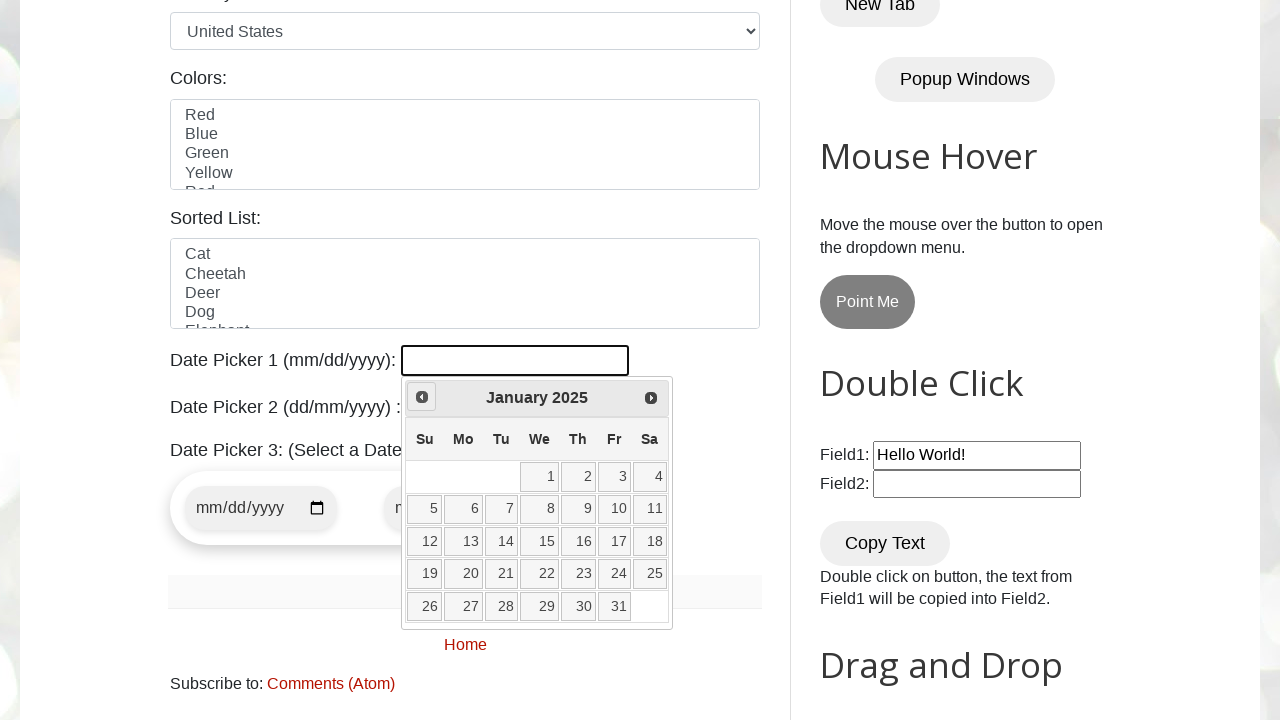

Clicked previous button to navigate backwards in calendar at (422, 397) on [title="Prev"]
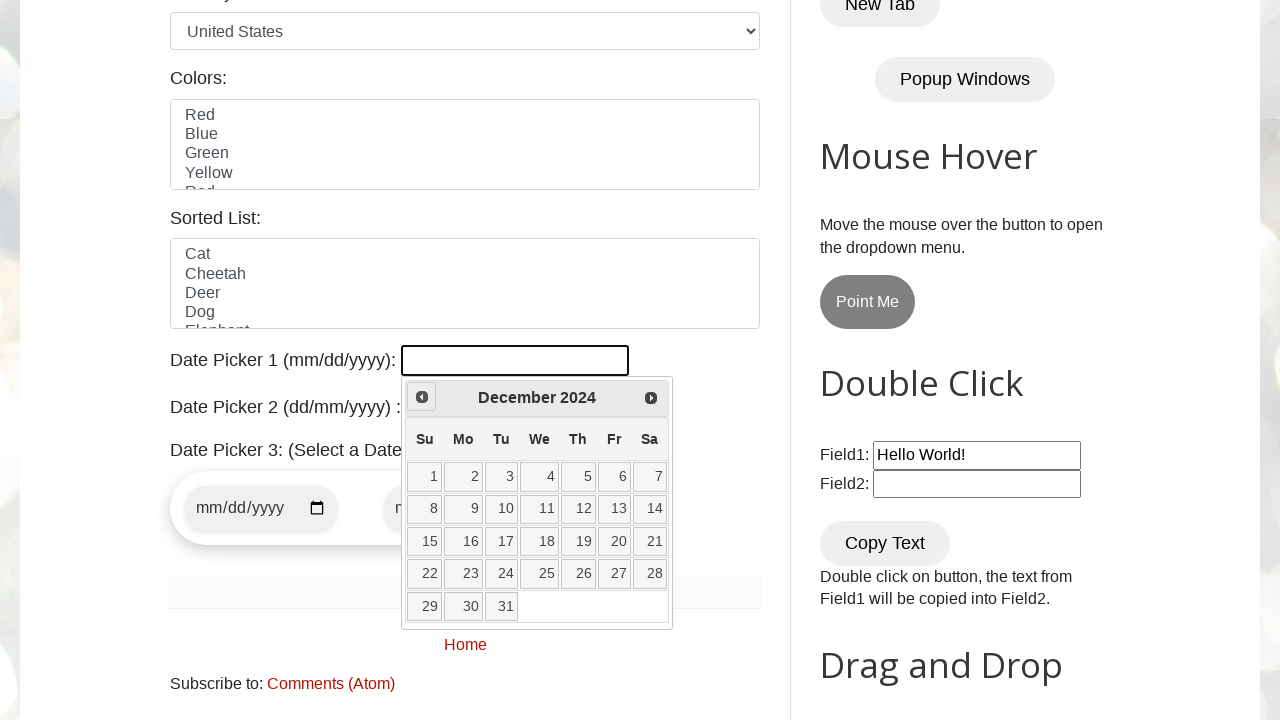

Retrieved current year from date picker
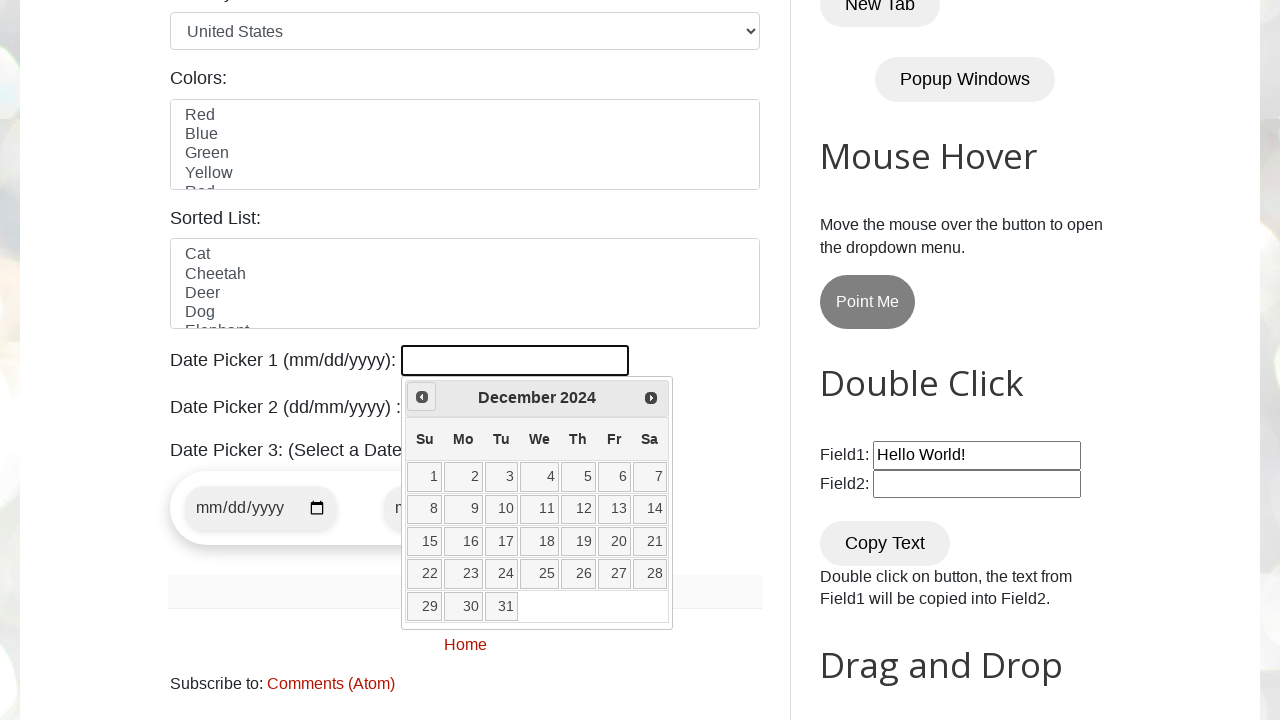

Retrieved current month from date picker
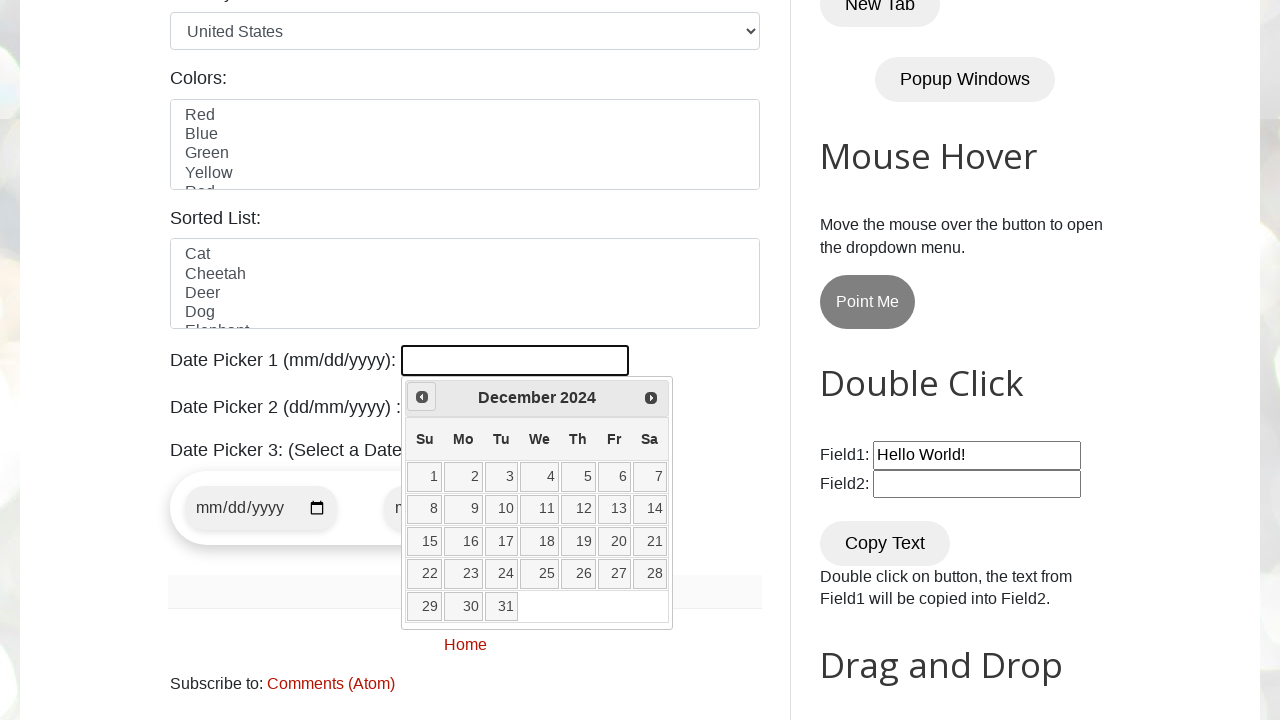

Clicked previous button to navigate backwards in calendar at (422, 397) on [title="Prev"]
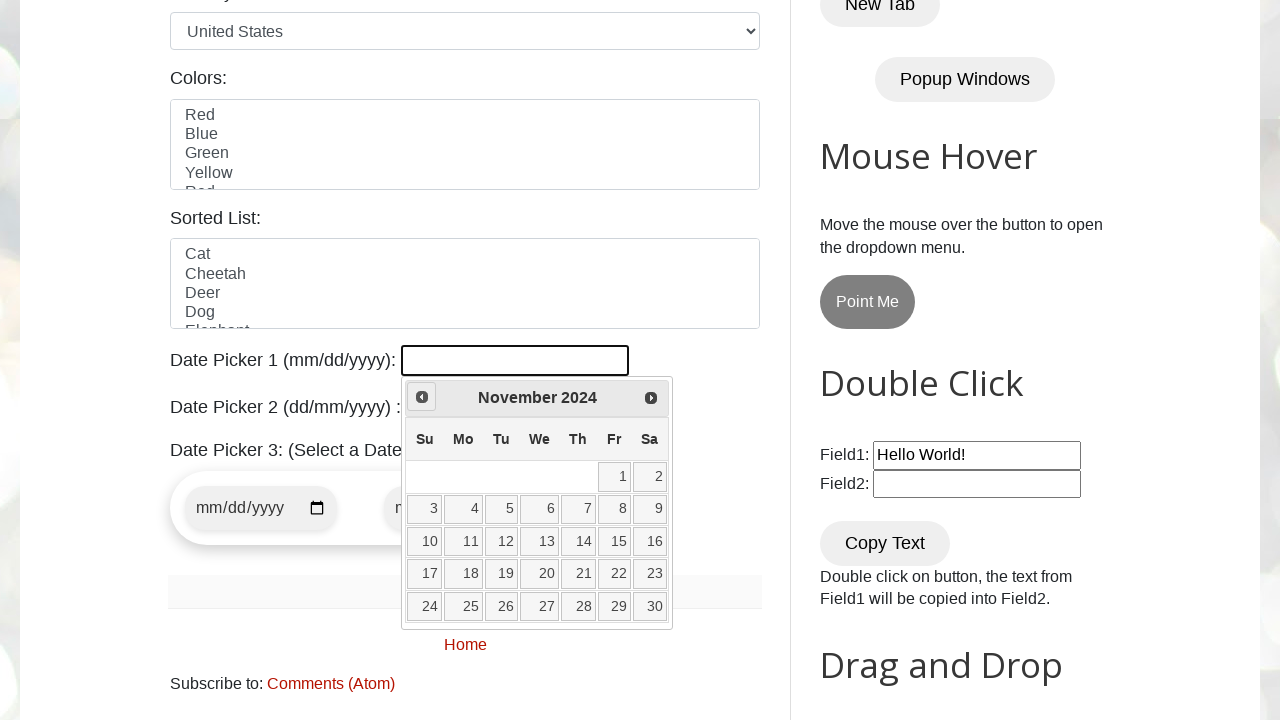

Retrieved current year from date picker
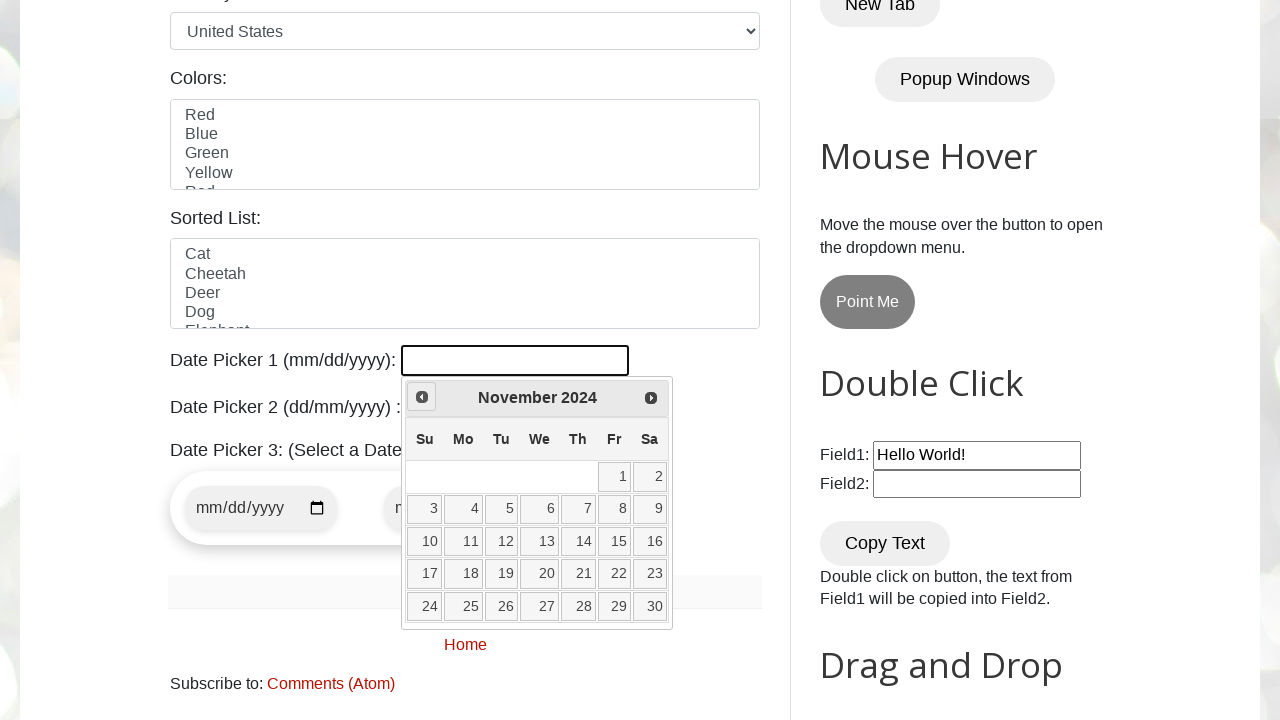

Retrieved current month from date picker
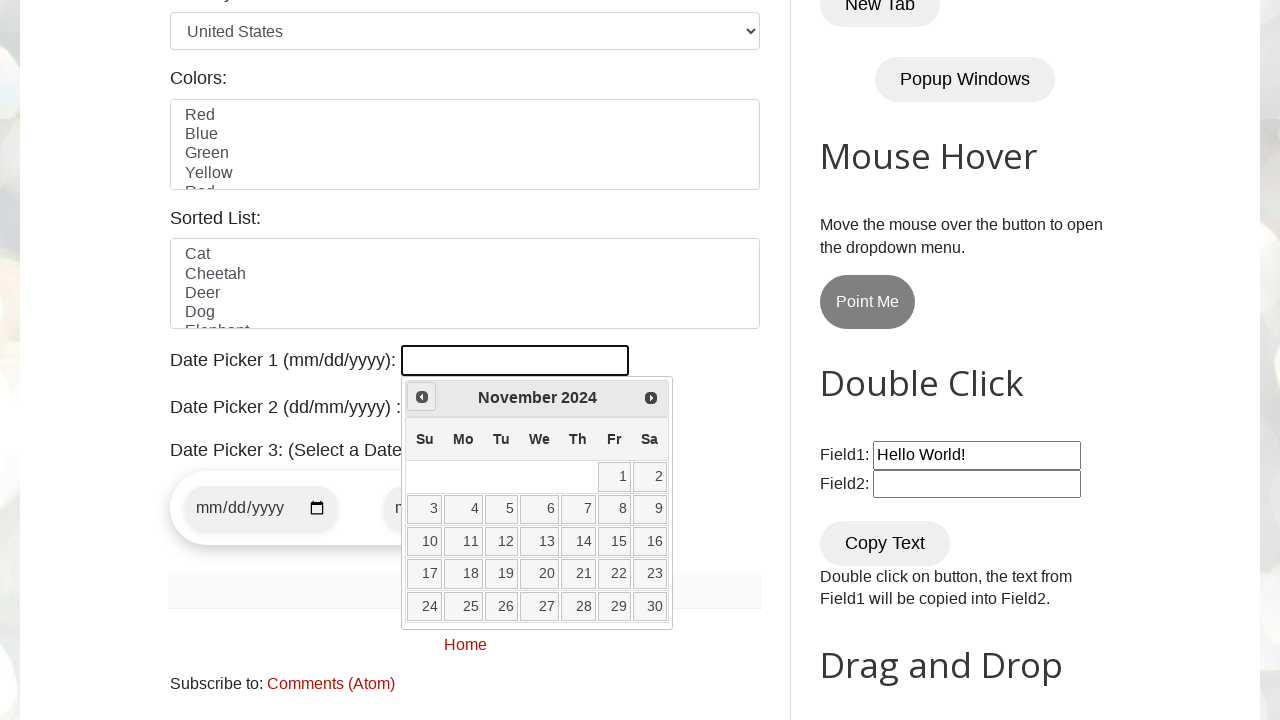

Clicked previous button to navigate backwards in calendar at (422, 397) on [title="Prev"]
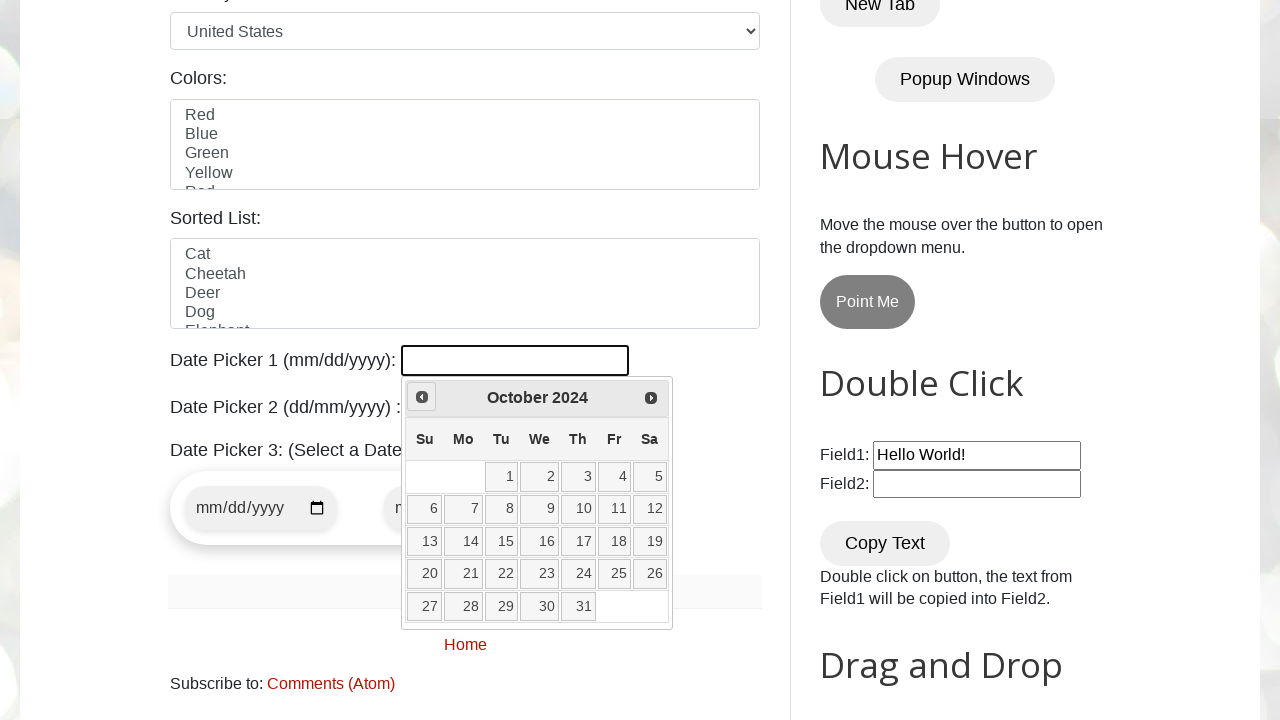

Retrieved current year from date picker
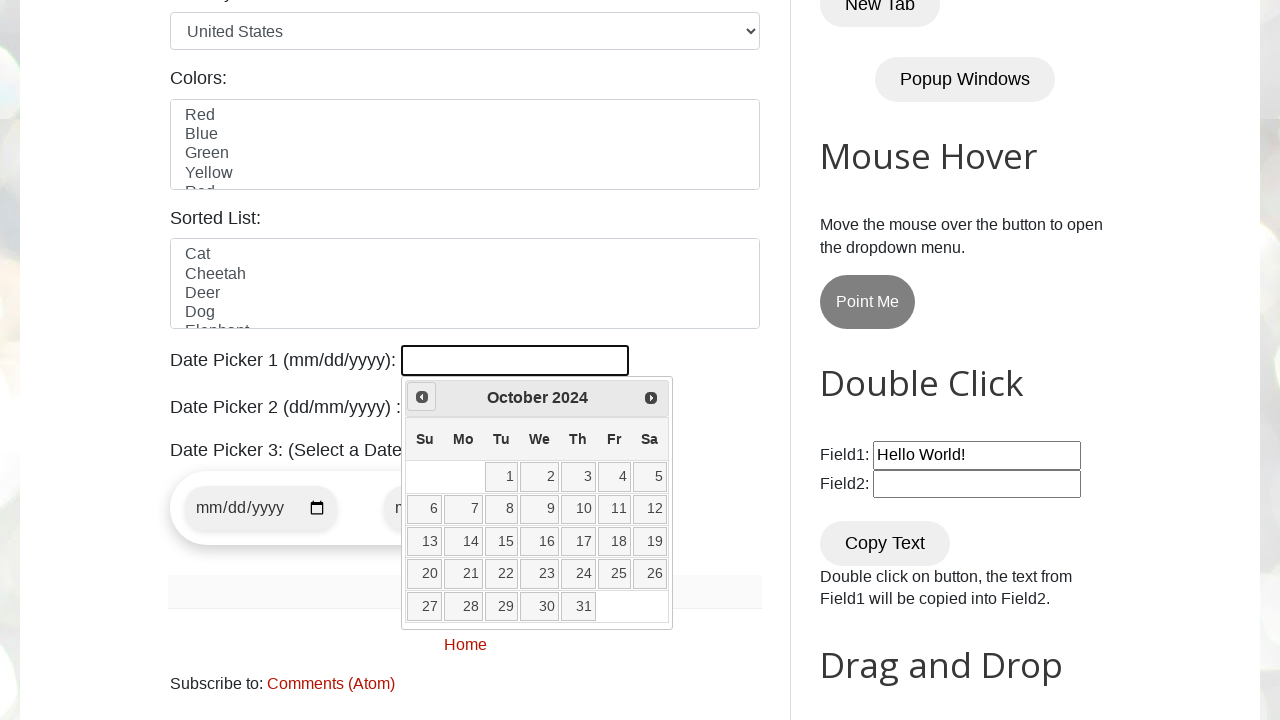

Retrieved current month from date picker
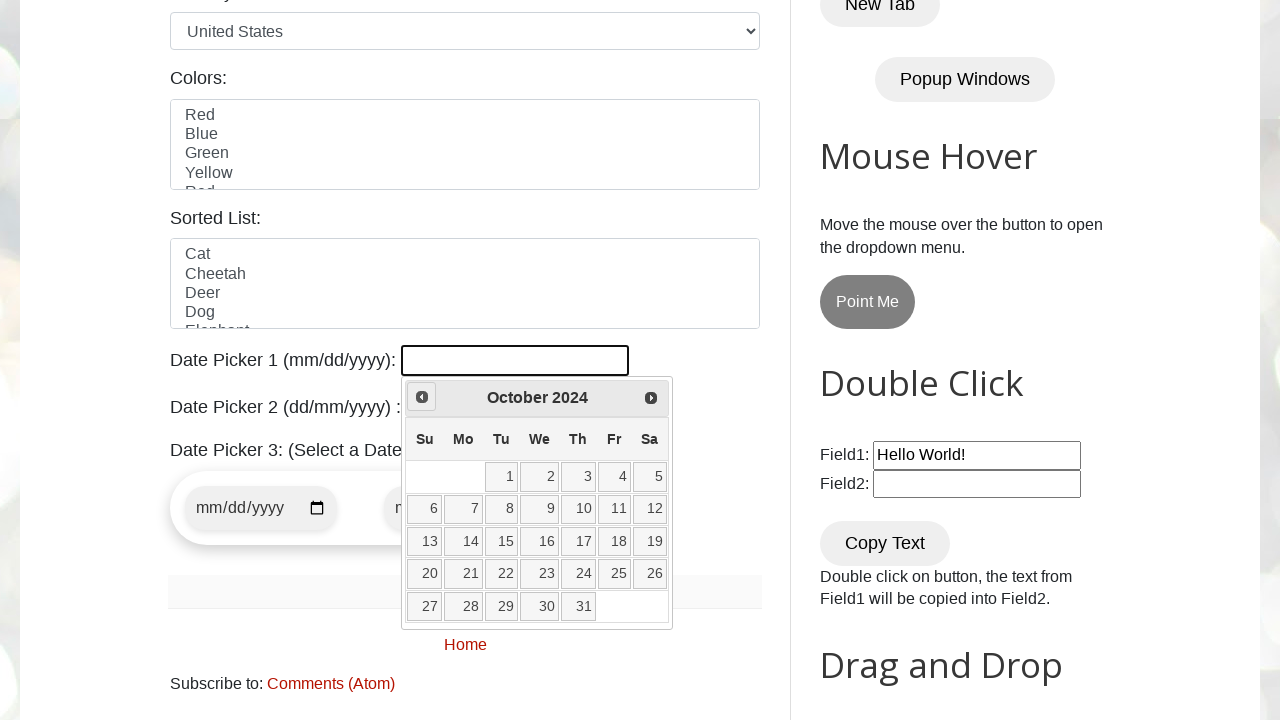

Clicked previous button to navigate backwards in calendar at (422, 397) on [title="Prev"]
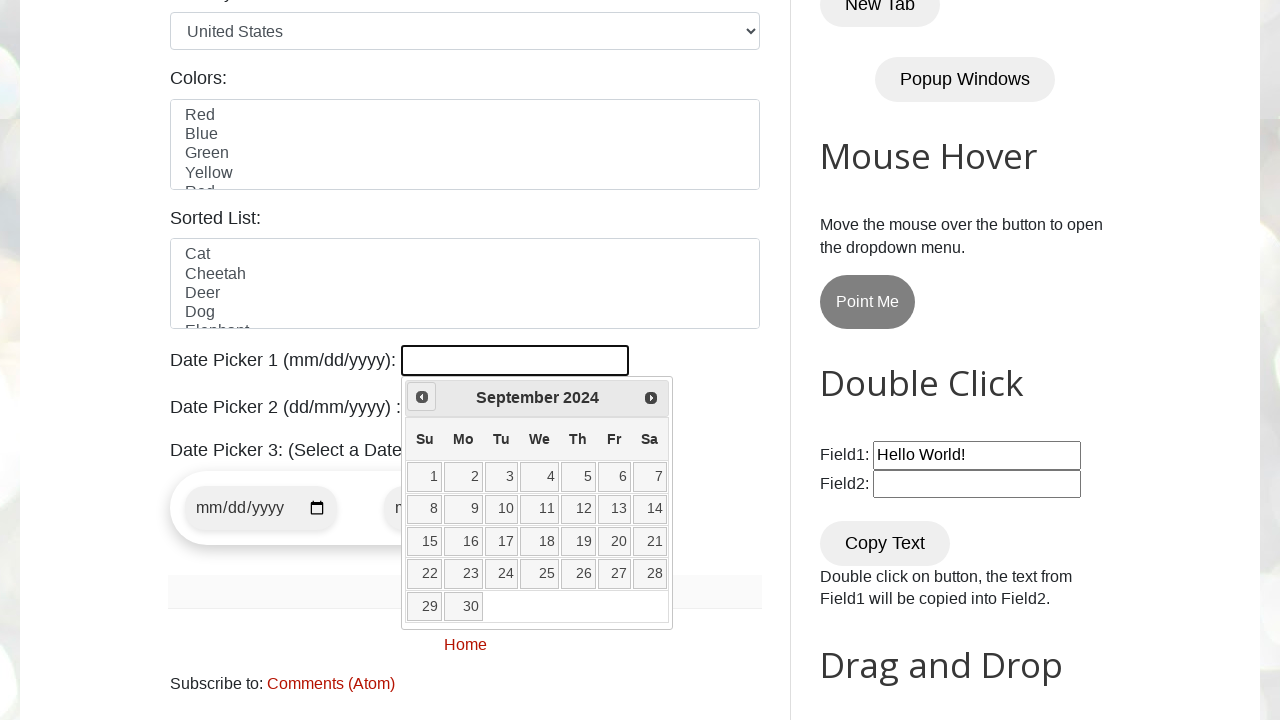

Retrieved current year from date picker
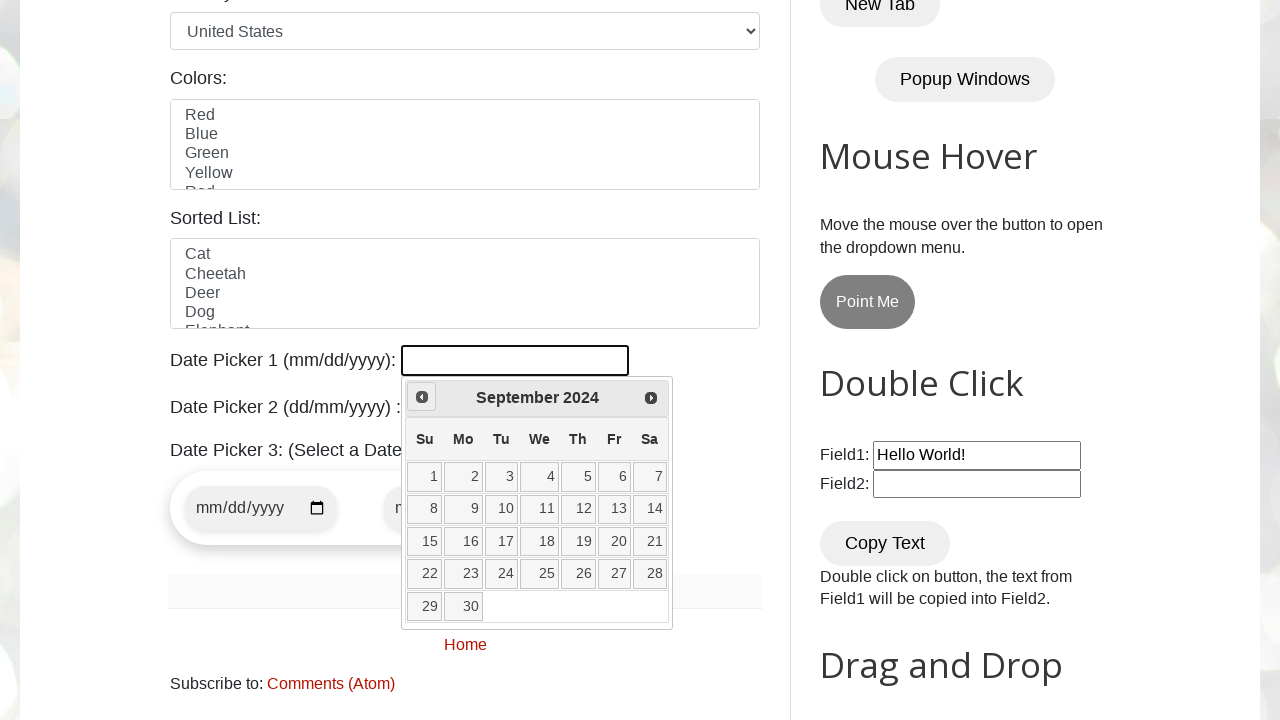

Retrieved current month from date picker
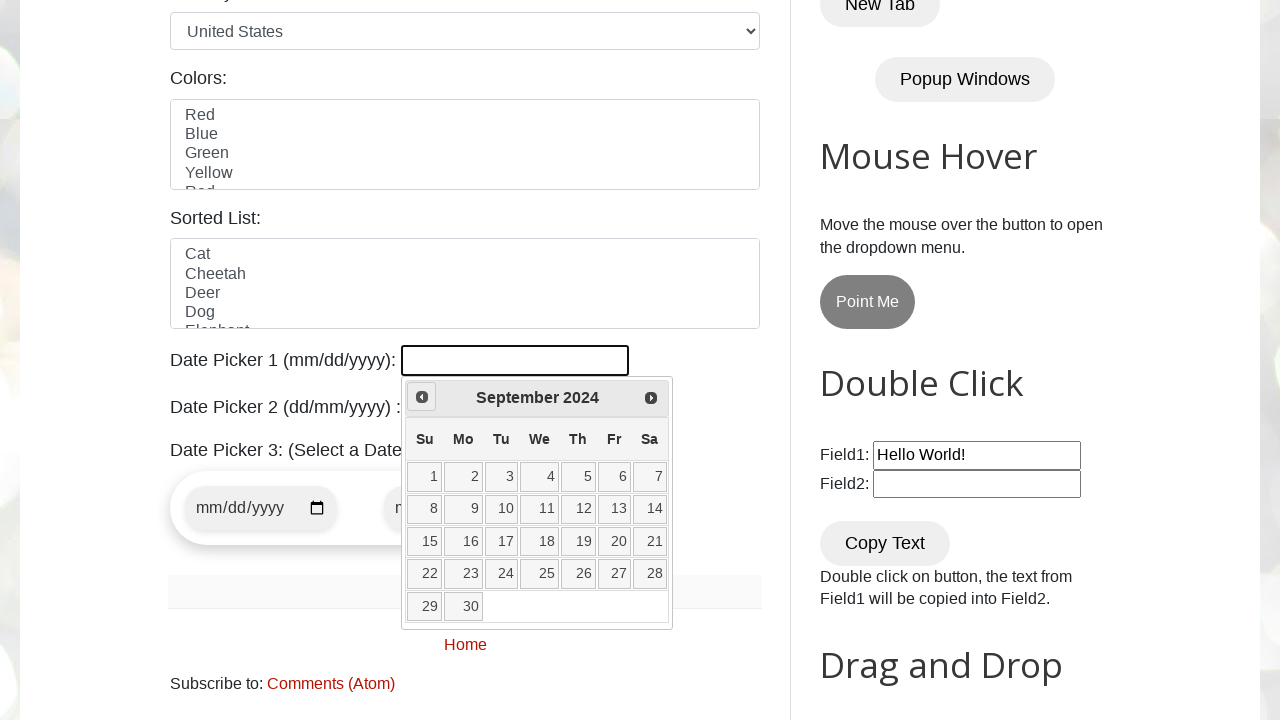

Clicked previous button to navigate backwards in calendar at (422, 397) on [title="Prev"]
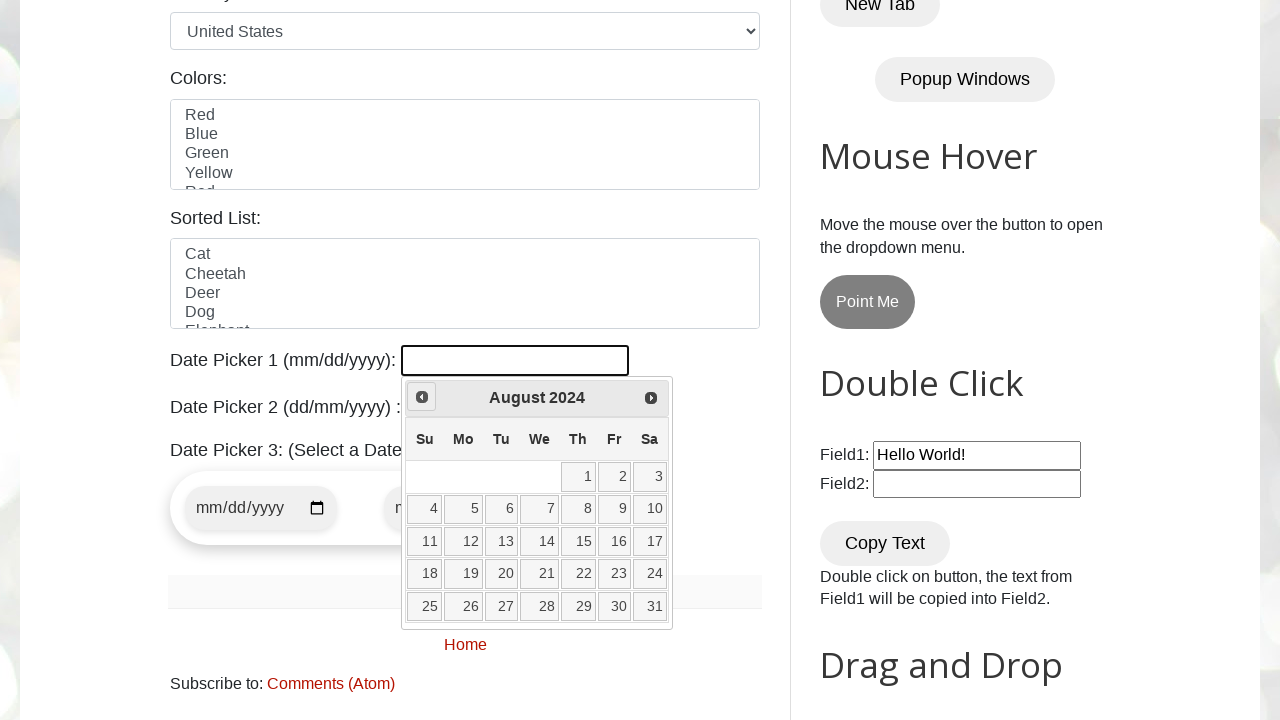

Retrieved current year from date picker
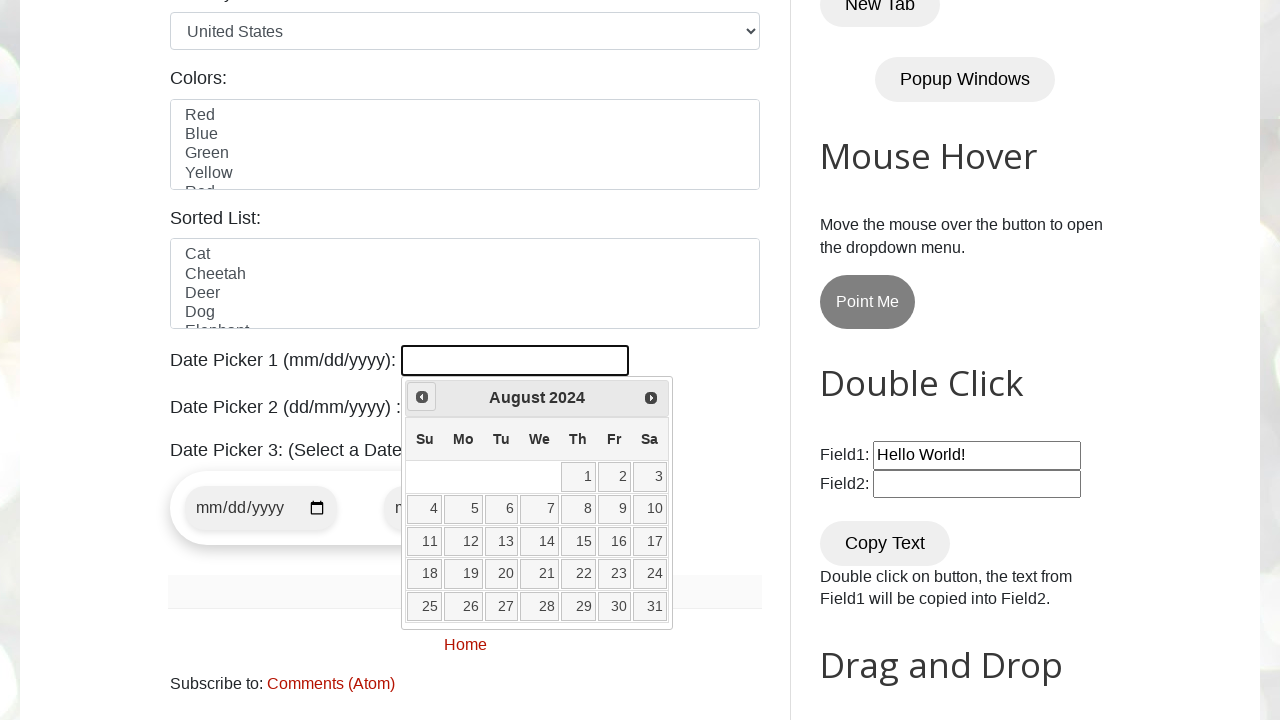

Retrieved current month from date picker
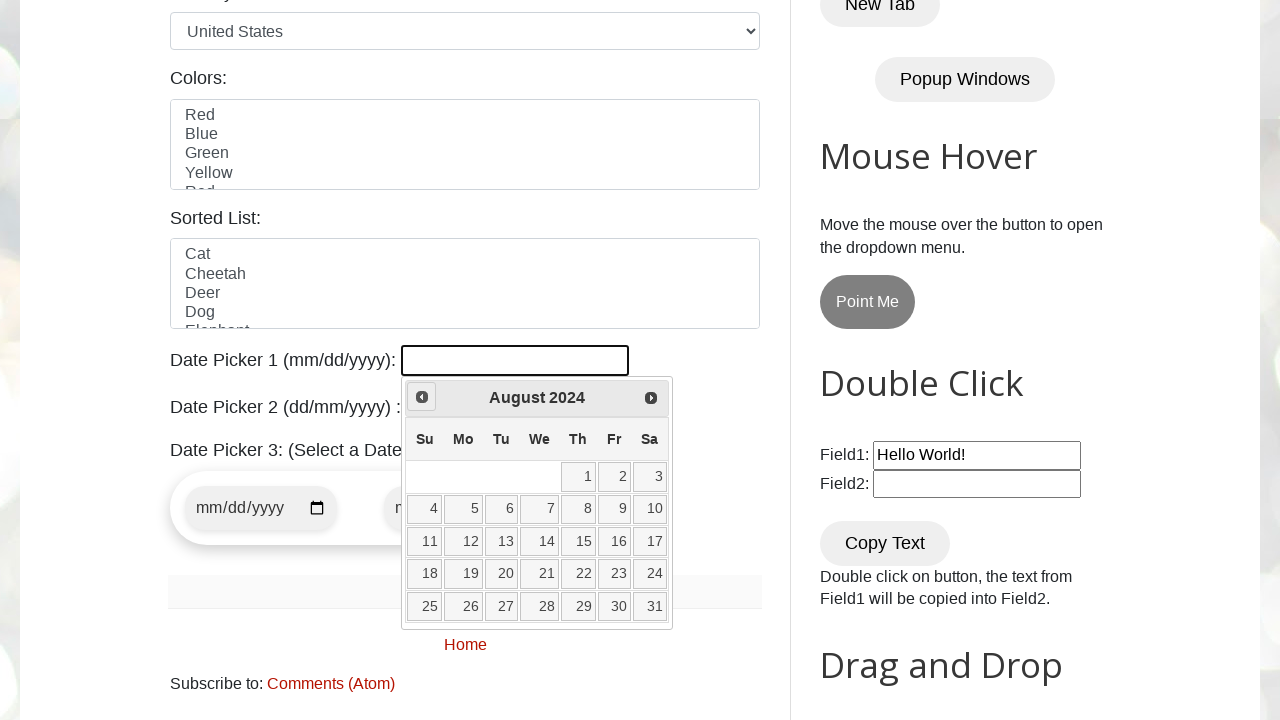

Clicked previous button to navigate backwards in calendar at (422, 397) on [title="Prev"]
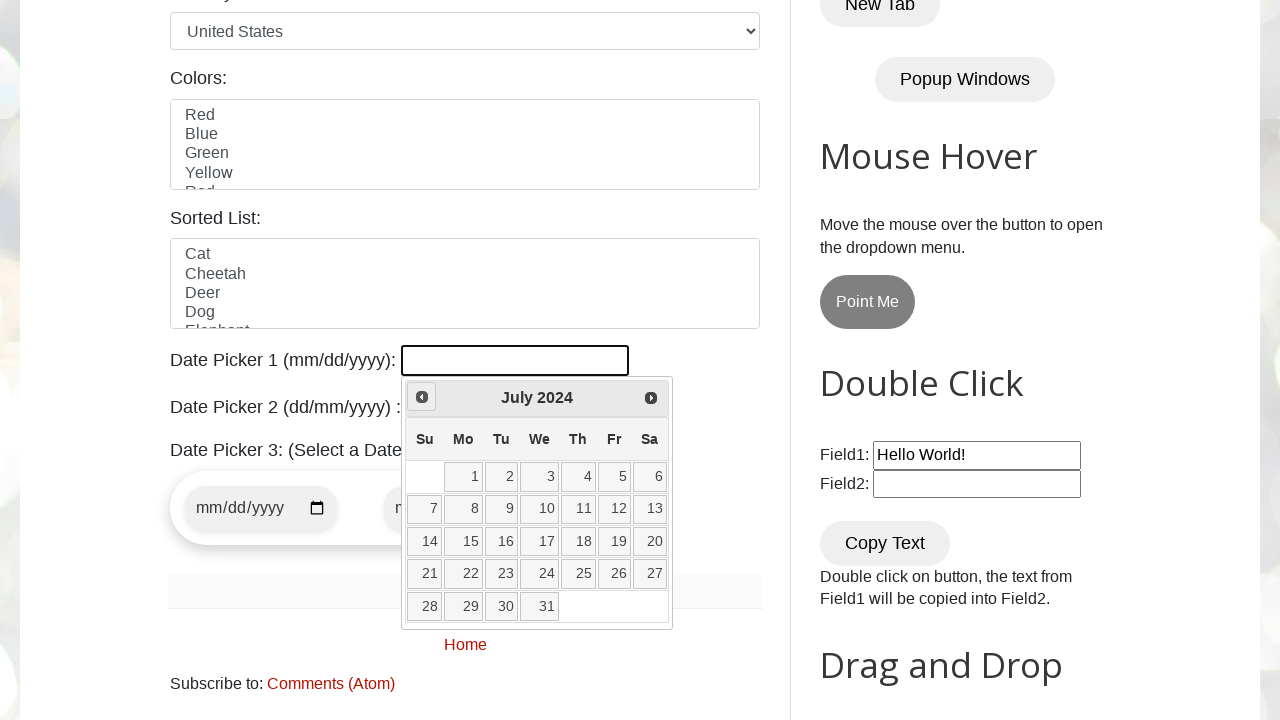

Retrieved current year from date picker
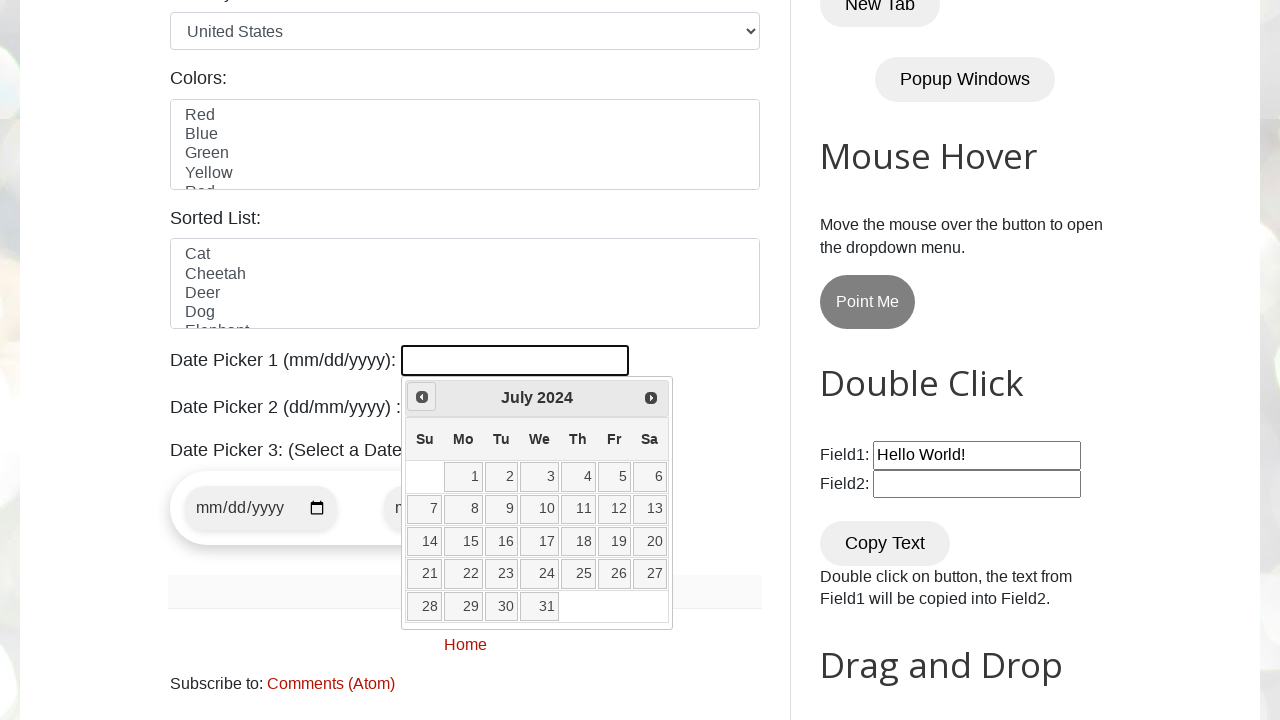

Retrieved current month from date picker
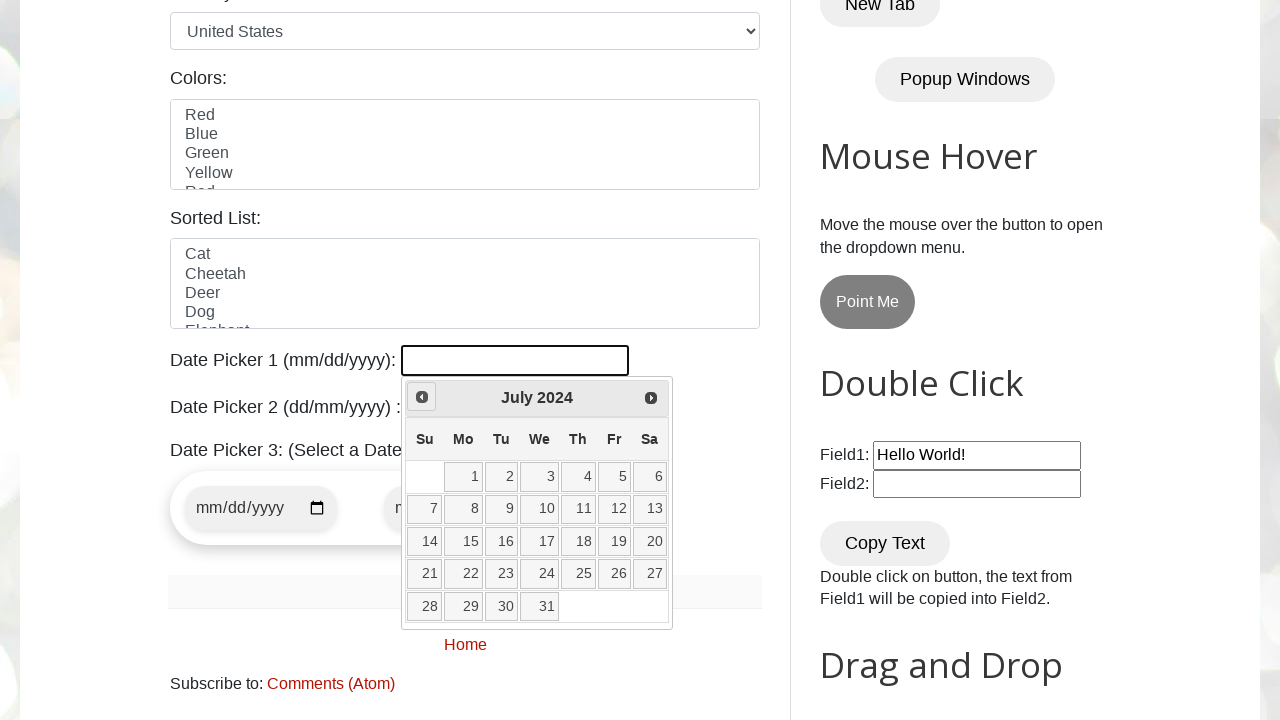

Clicked previous button to navigate backwards in calendar at (422, 397) on [title="Prev"]
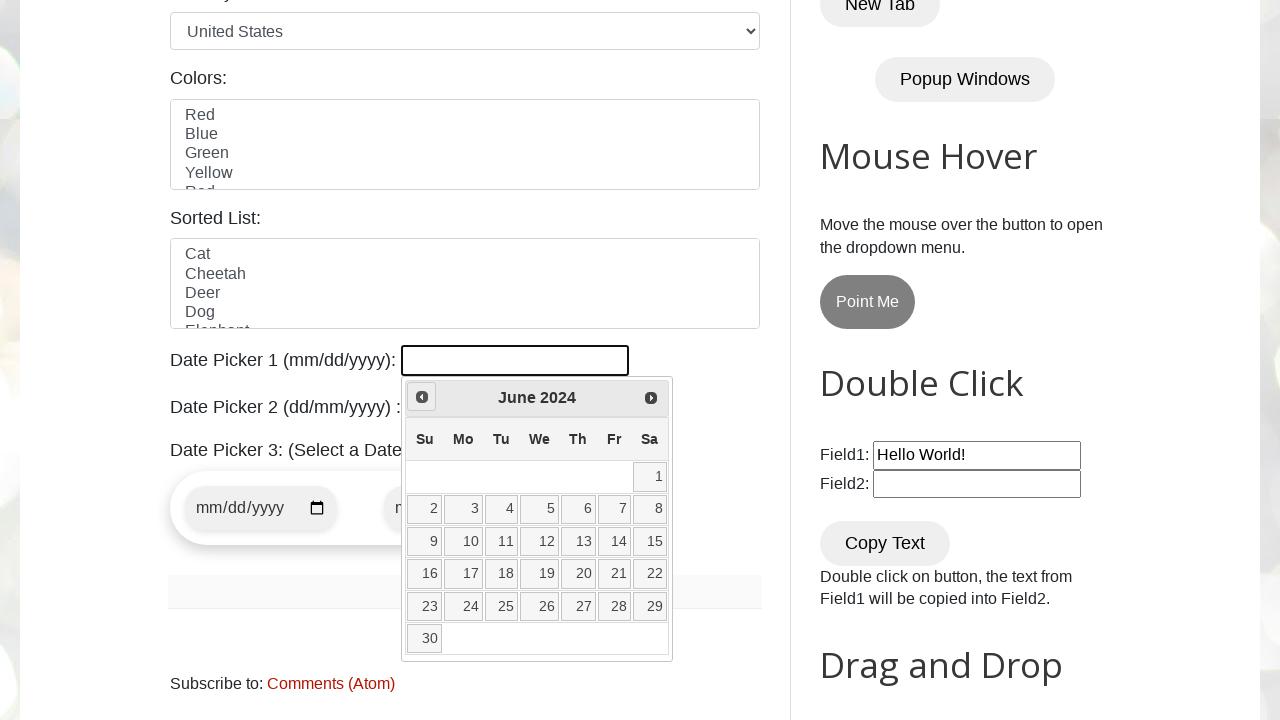

Retrieved current year from date picker
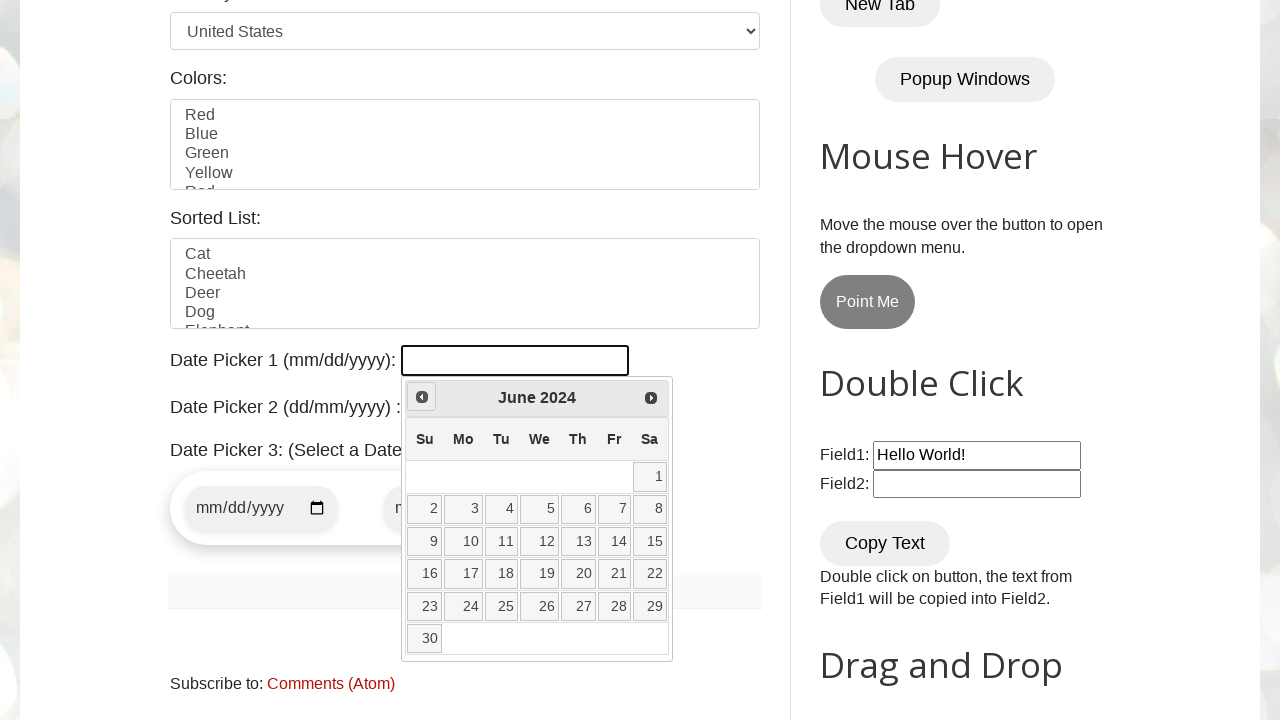

Retrieved current month from date picker
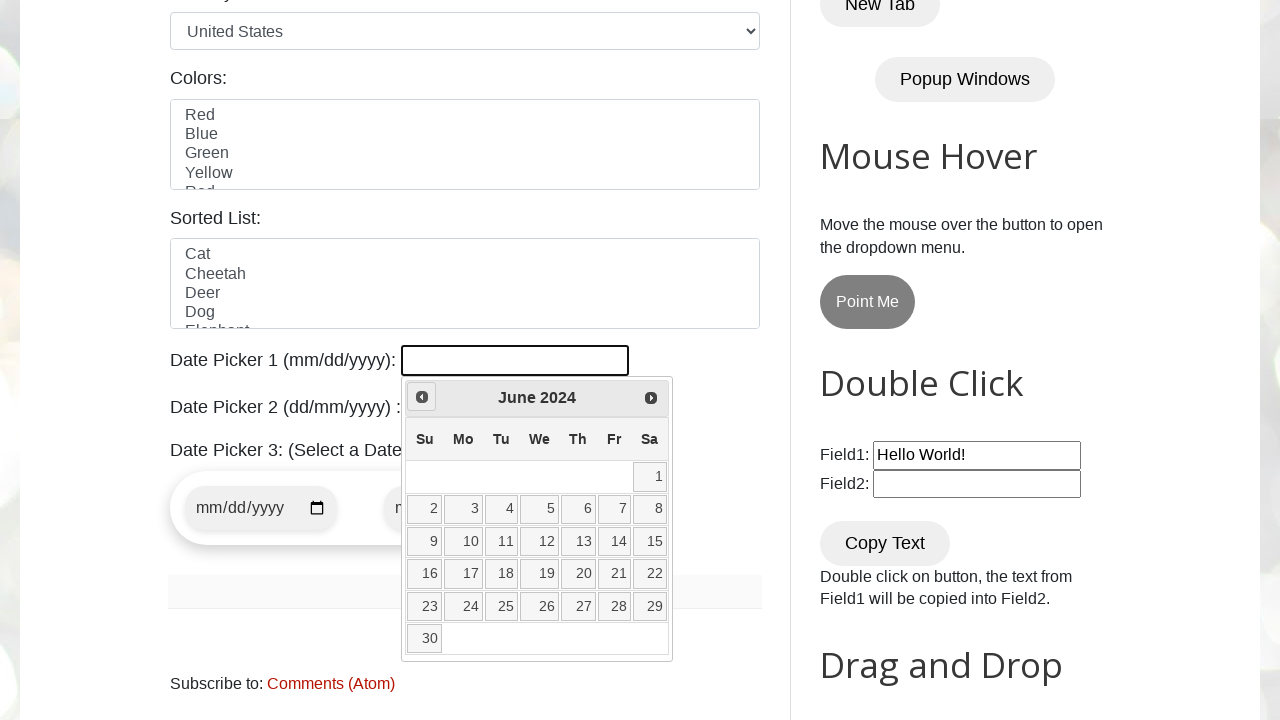

Clicked previous button to navigate backwards in calendar at (422, 397) on [title="Prev"]
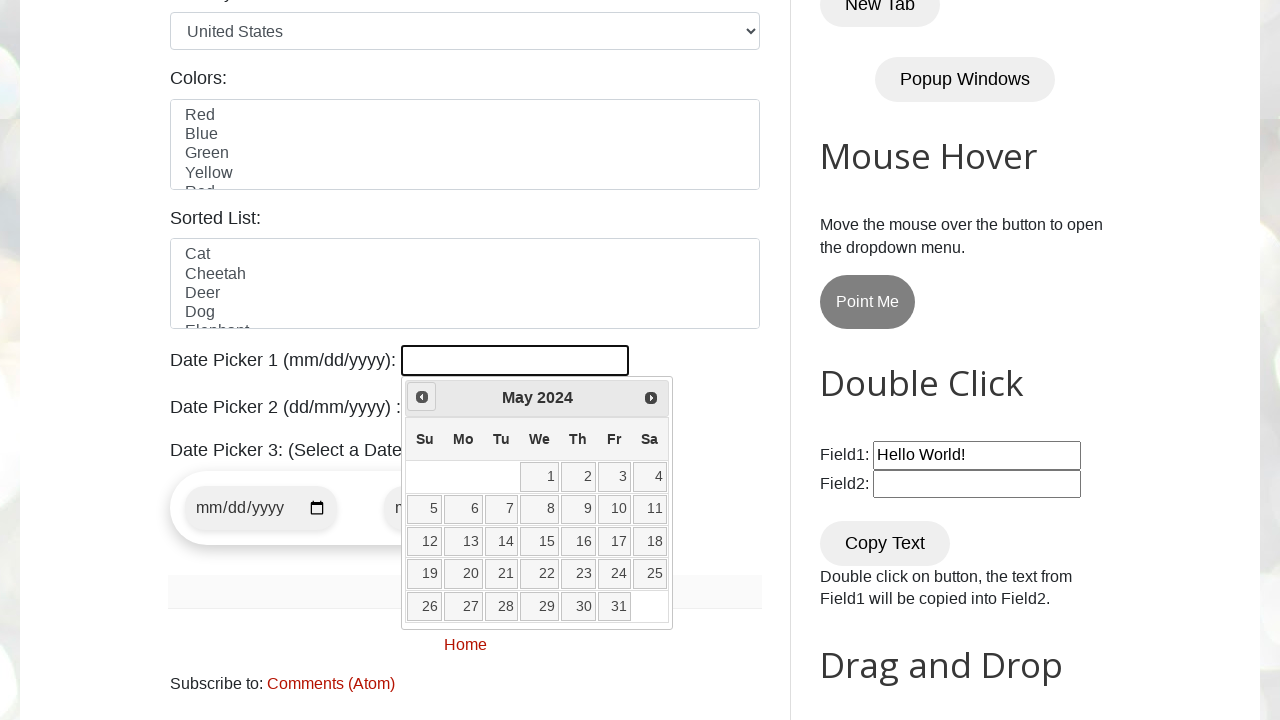

Retrieved current year from date picker
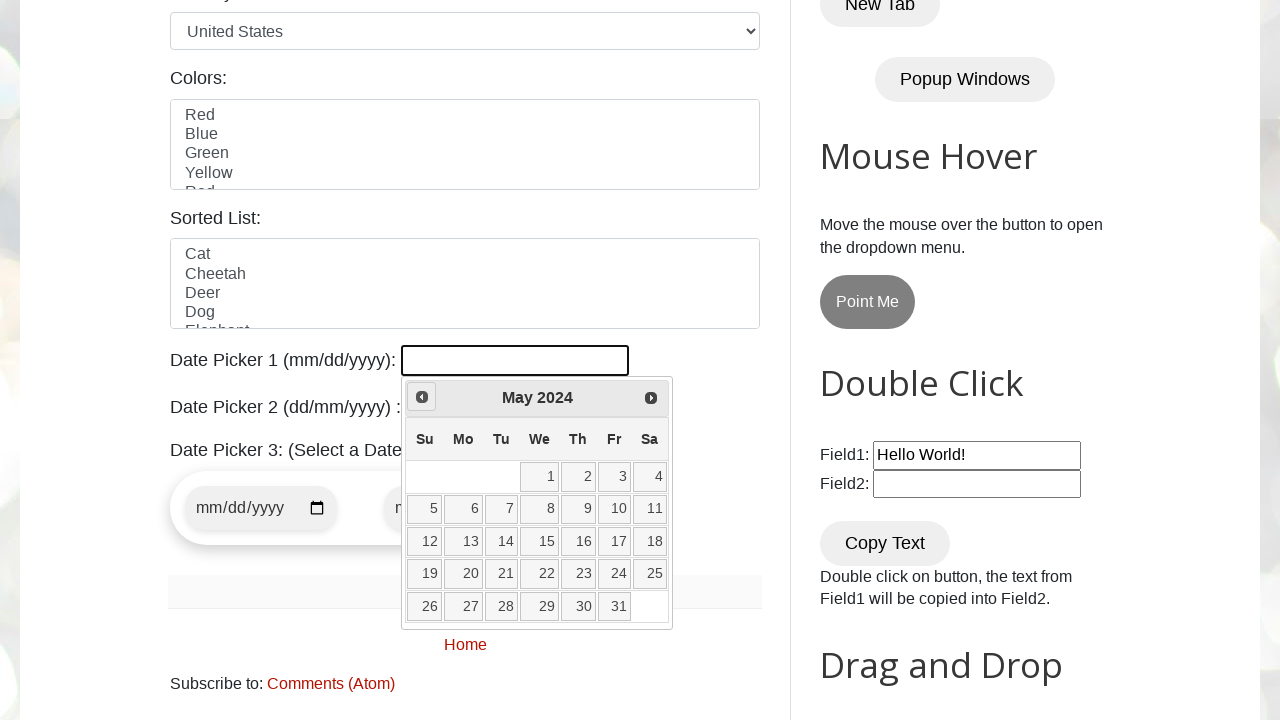

Retrieved current month from date picker
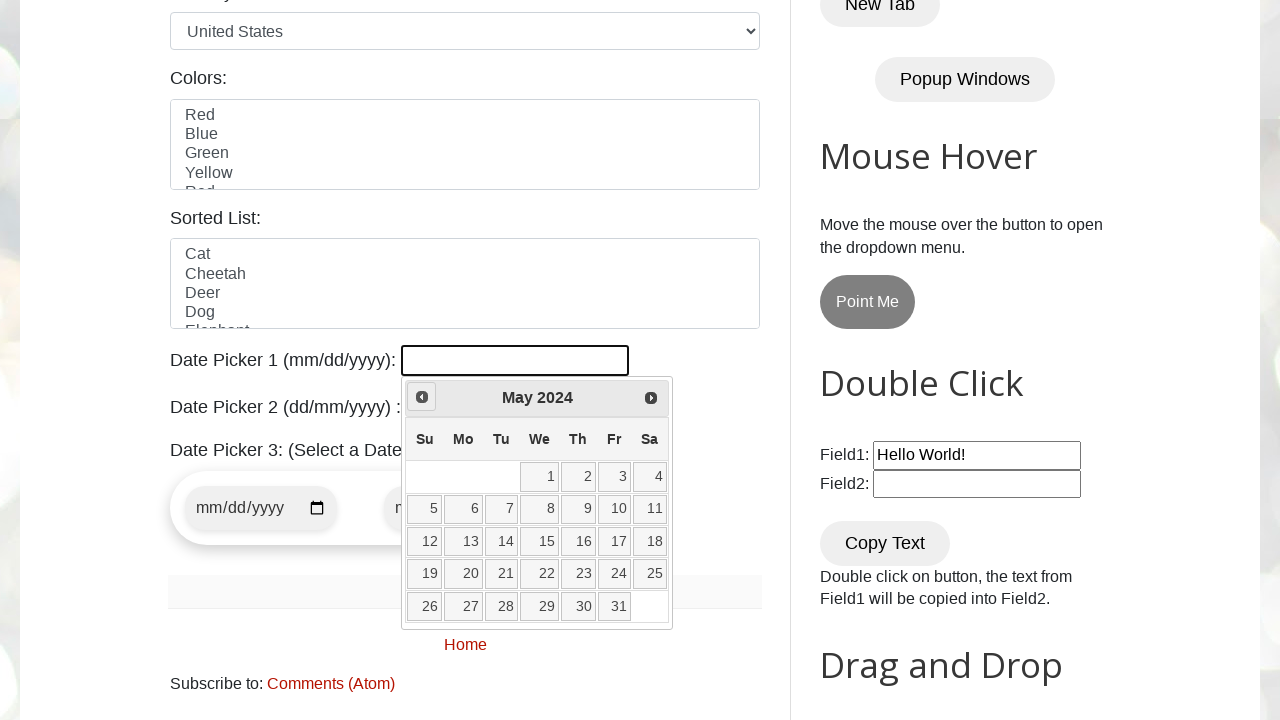

Clicked previous button to navigate backwards in calendar at (422, 397) on [title="Prev"]
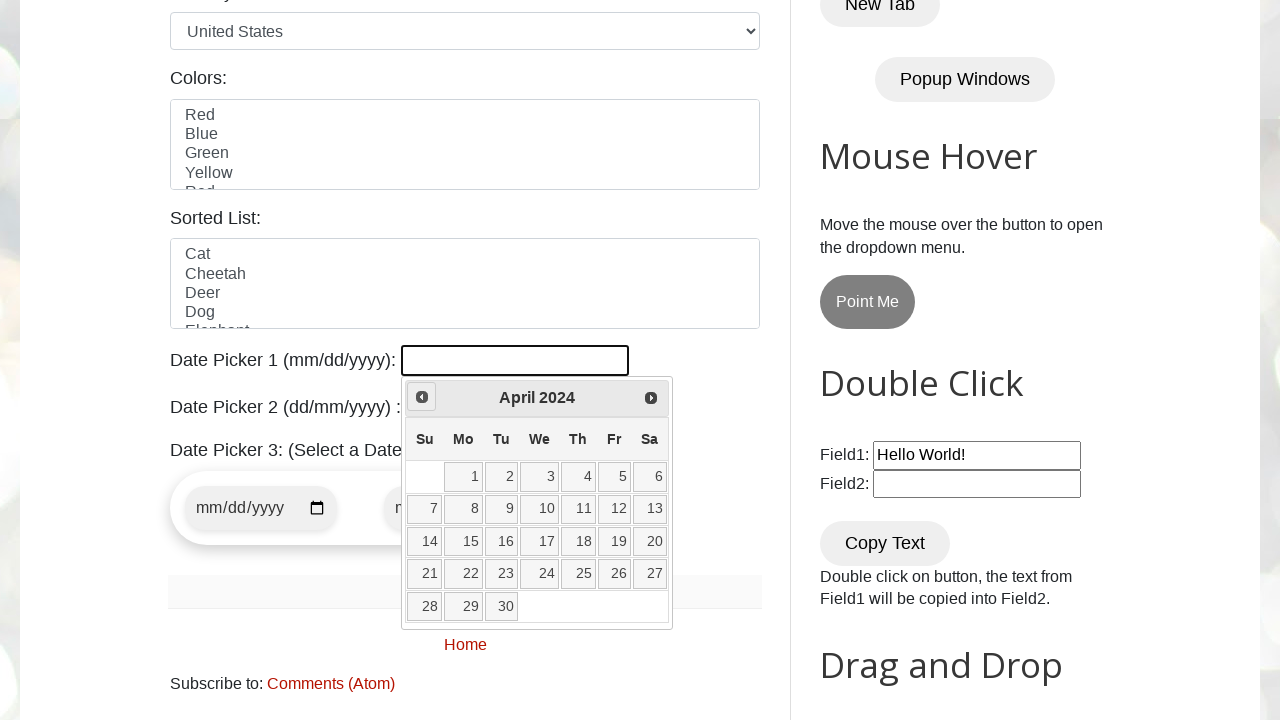

Retrieved current year from date picker
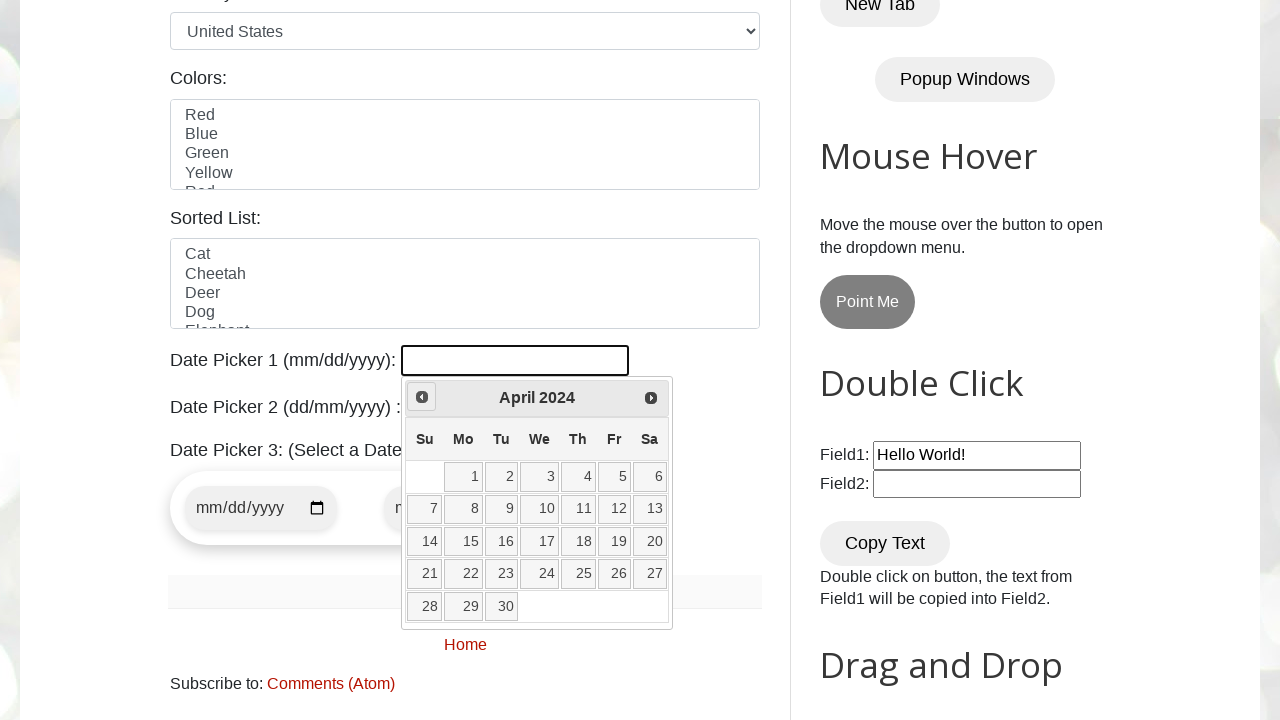

Retrieved current month from date picker
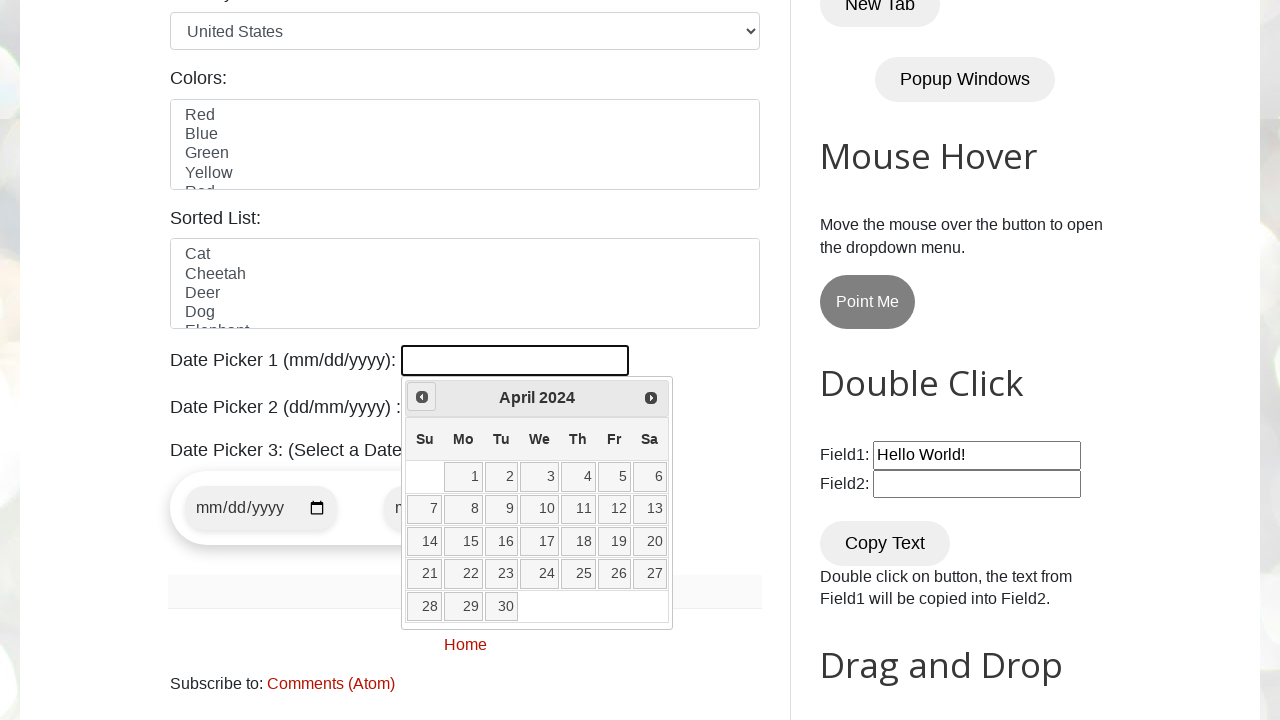

Clicked previous button to navigate backwards in calendar at (422, 397) on [title="Prev"]
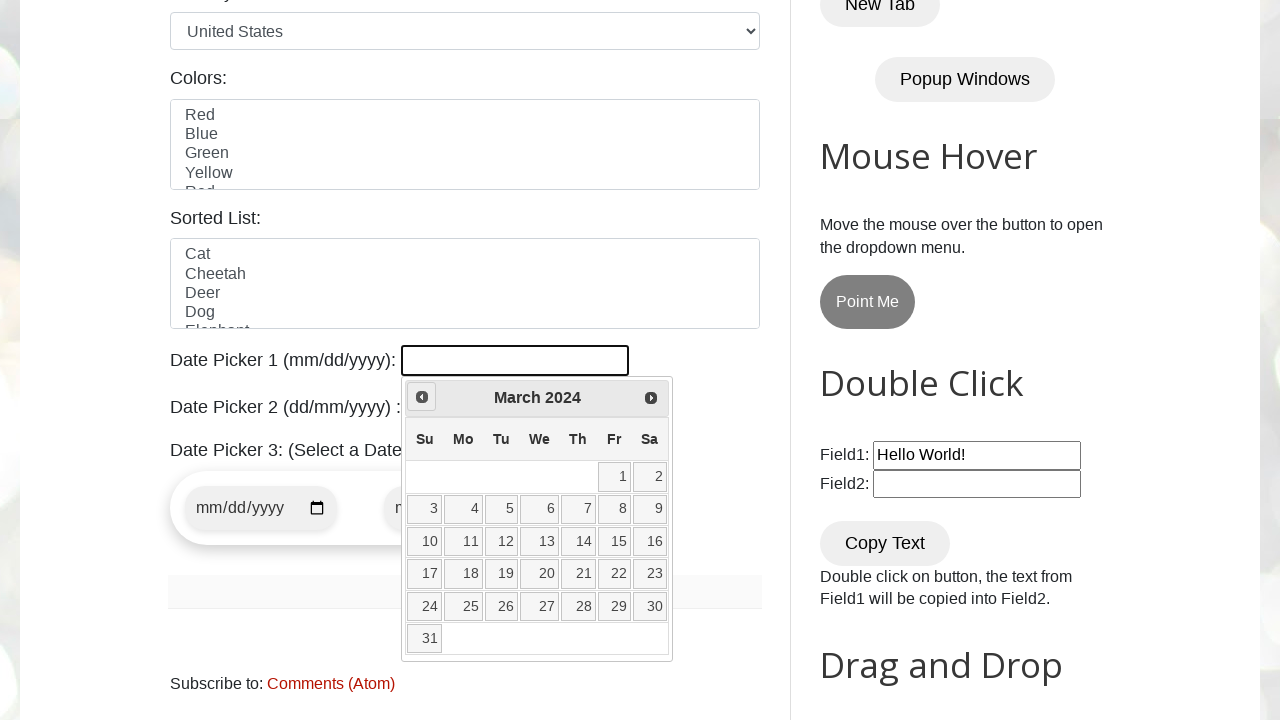

Retrieved current year from date picker
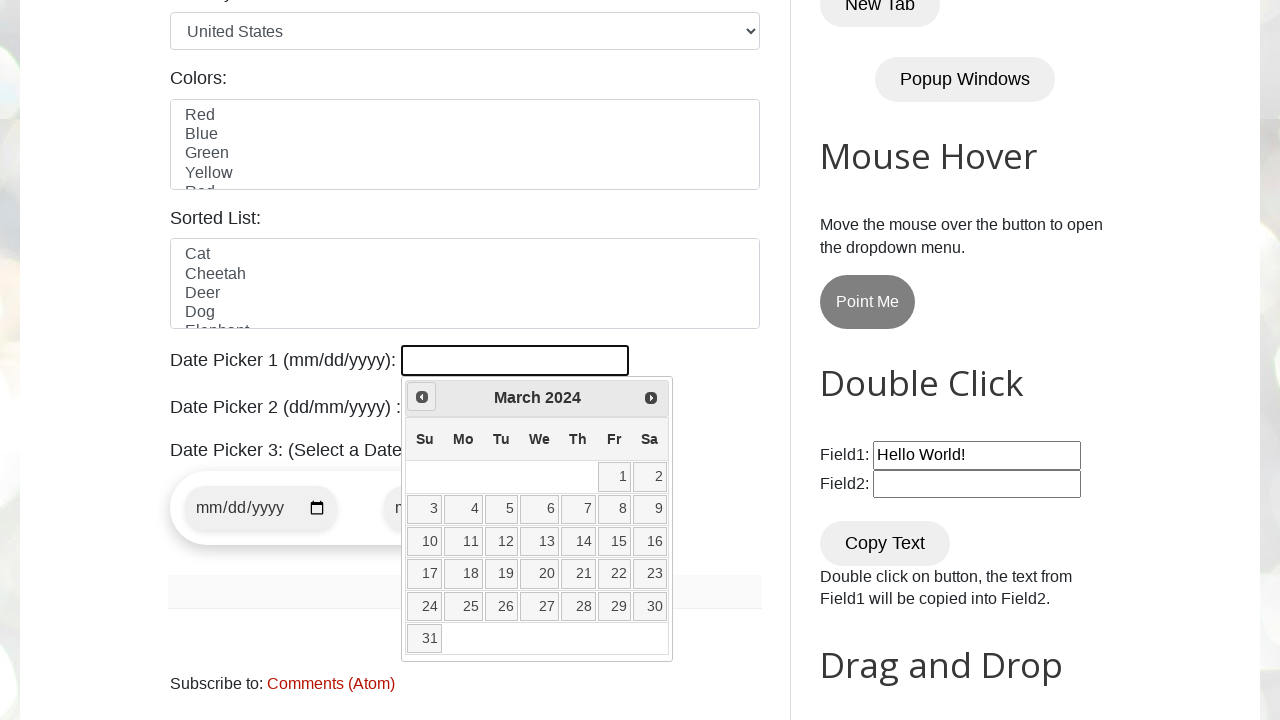

Retrieved current month from date picker
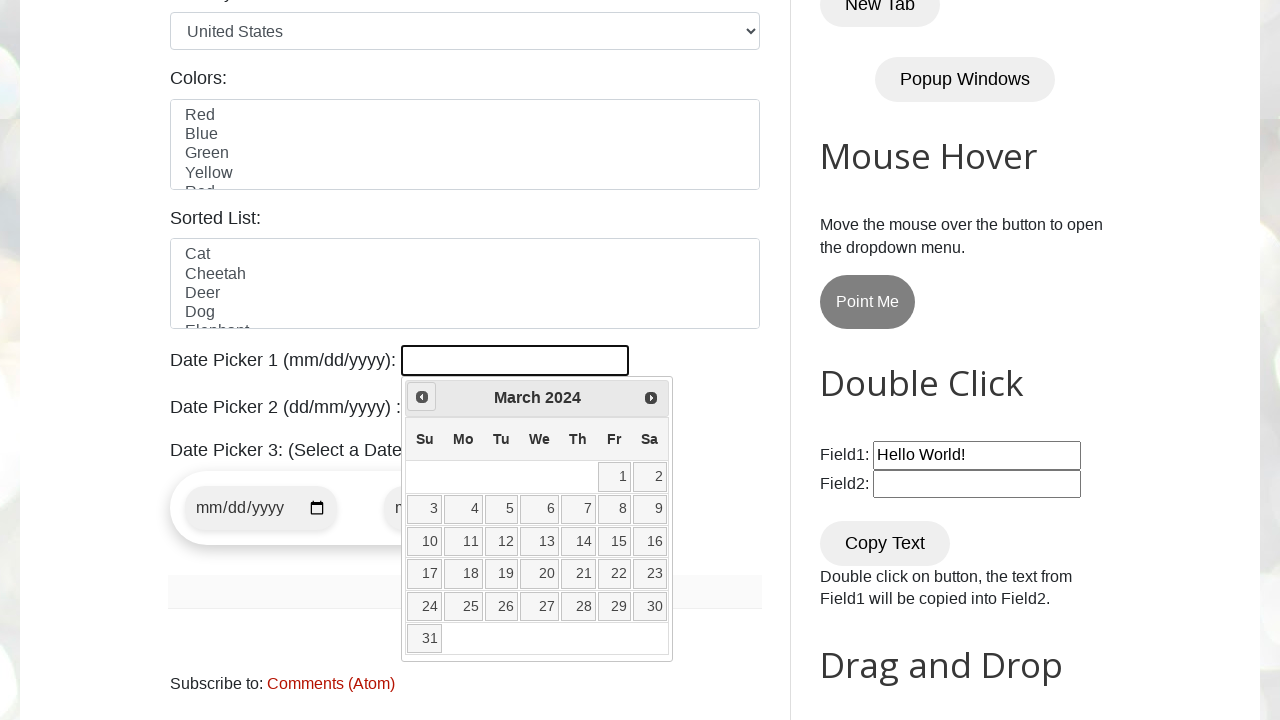

Clicked previous button to navigate backwards in calendar at (422, 397) on [title="Prev"]
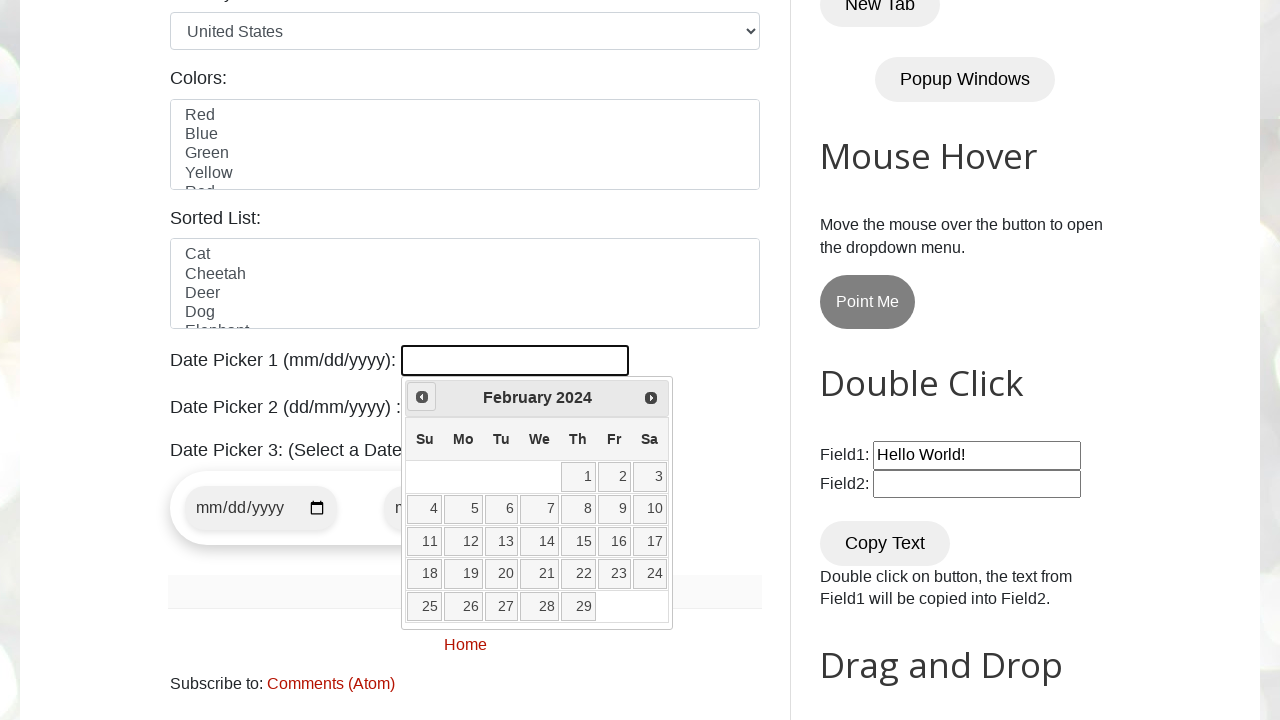

Retrieved current year from date picker
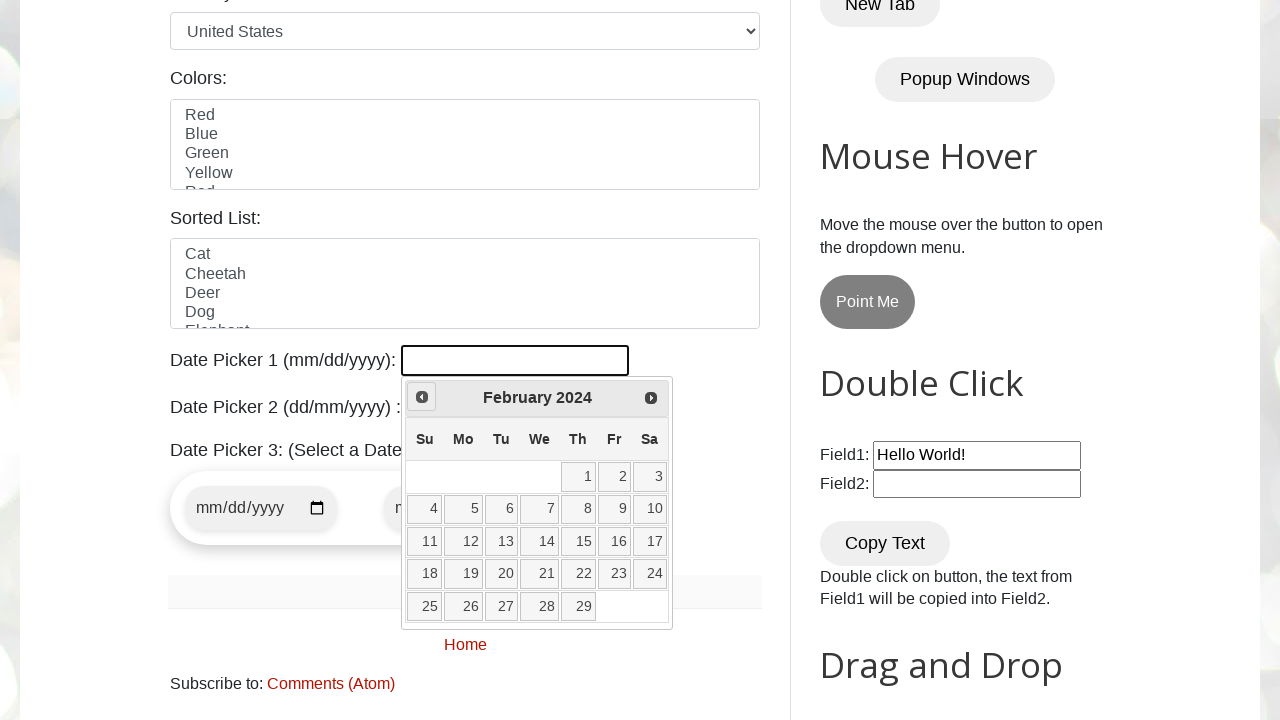

Retrieved current month from date picker
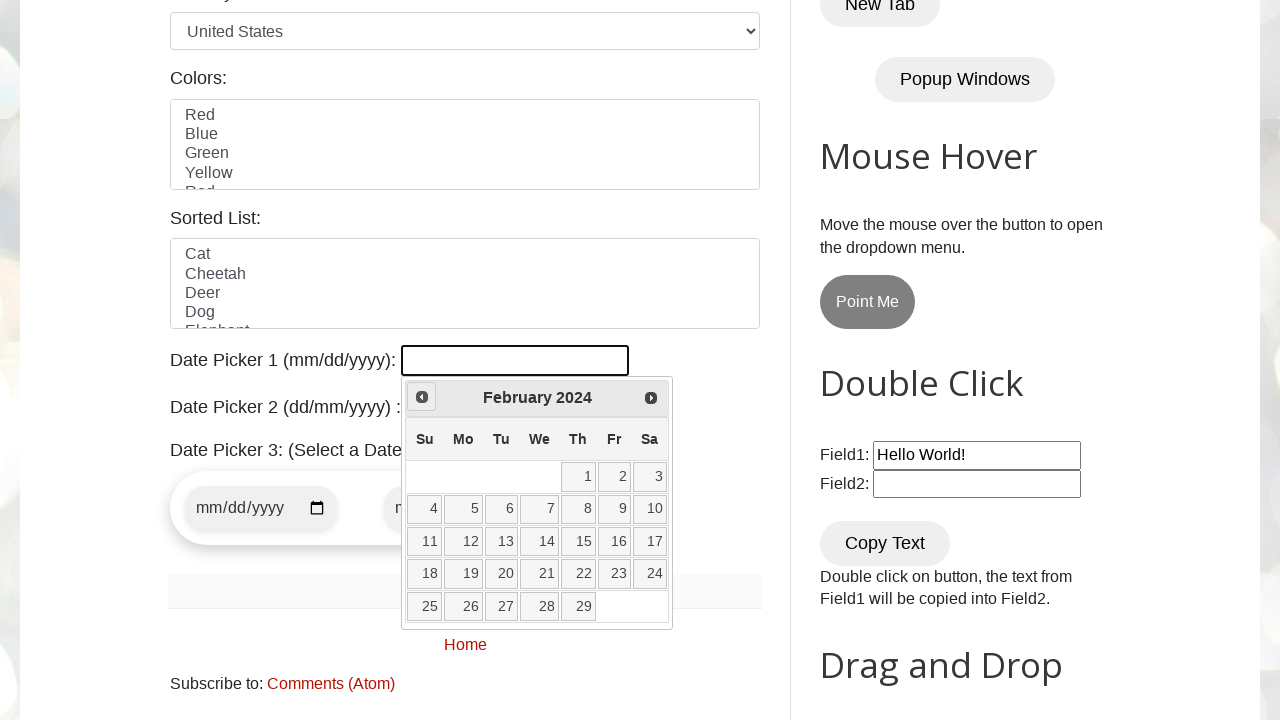

Clicked previous button to navigate backwards in calendar at (422, 397) on [title="Prev"]
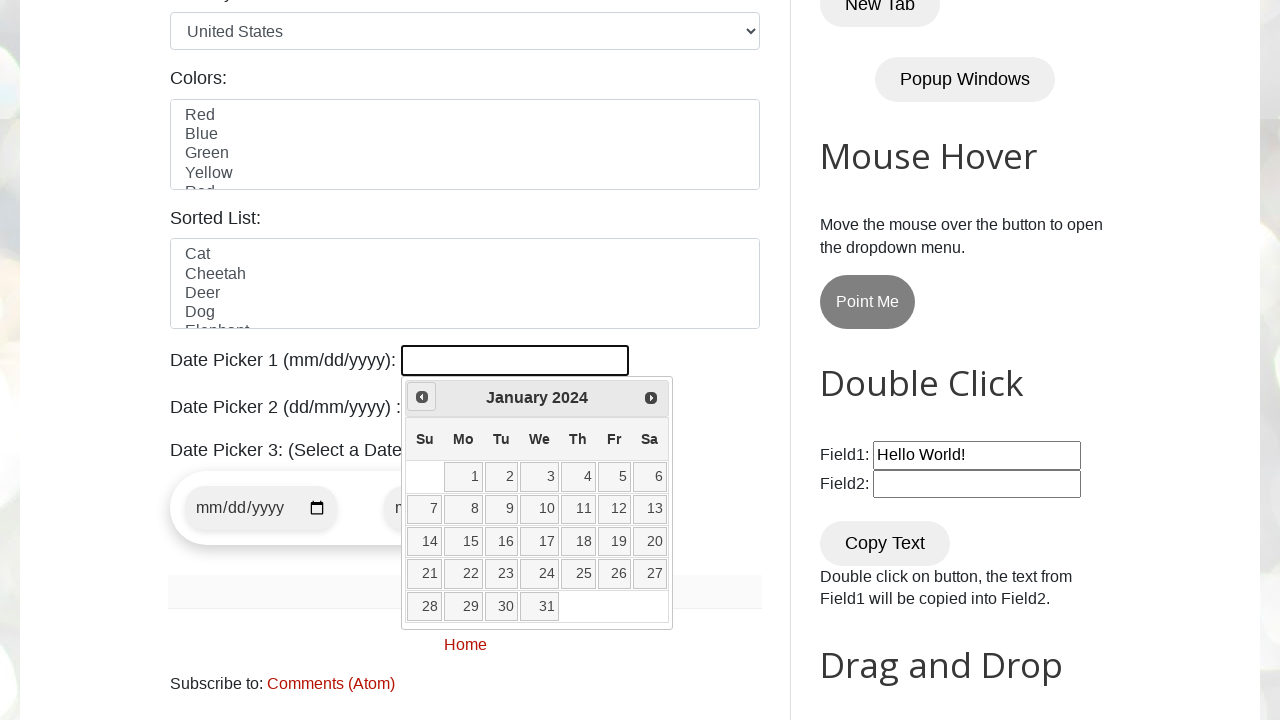

Retrieved current year from date picker
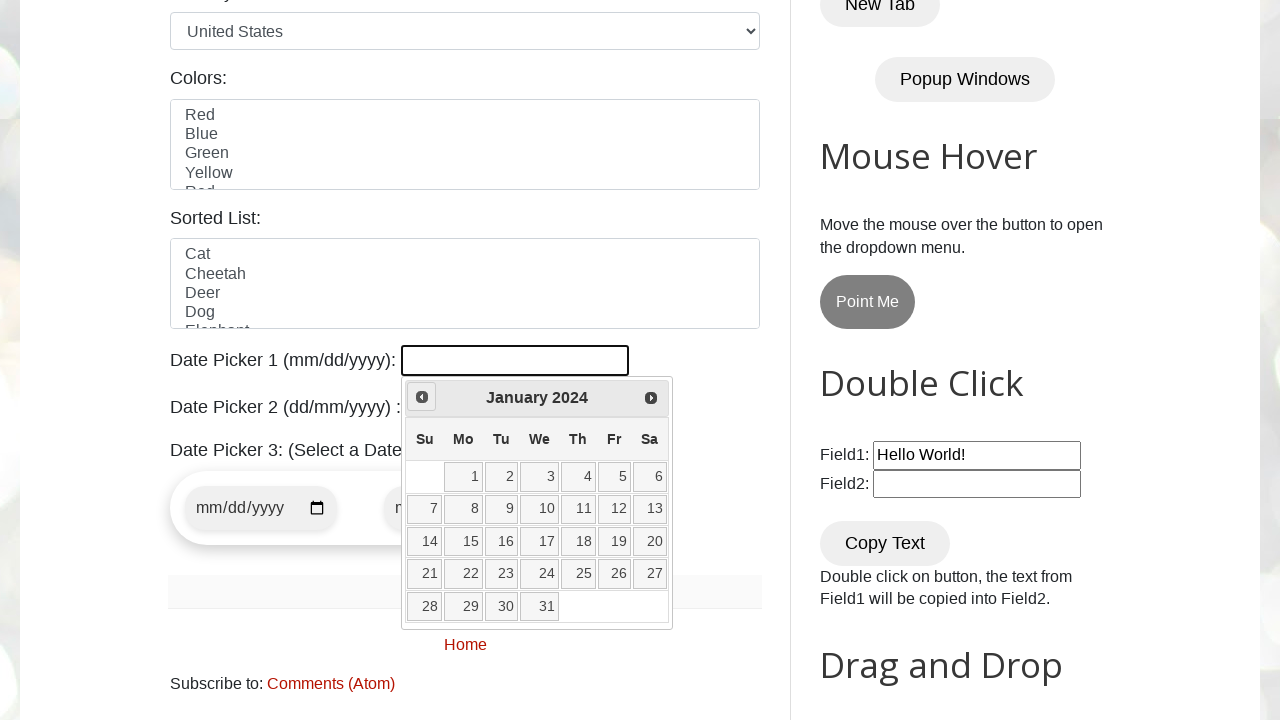

Retrieved current month from date picker
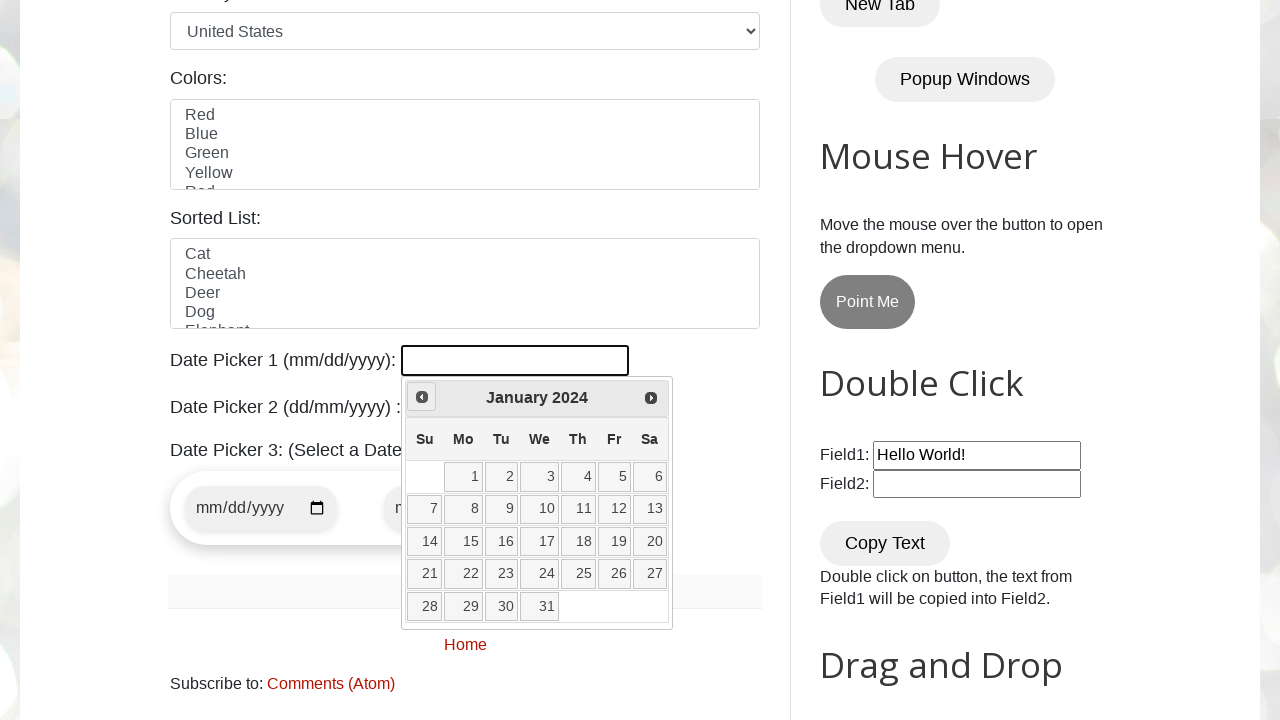

Clicked previous button to navigate backwards in calendar at (422, 397) on [title="Prev"]
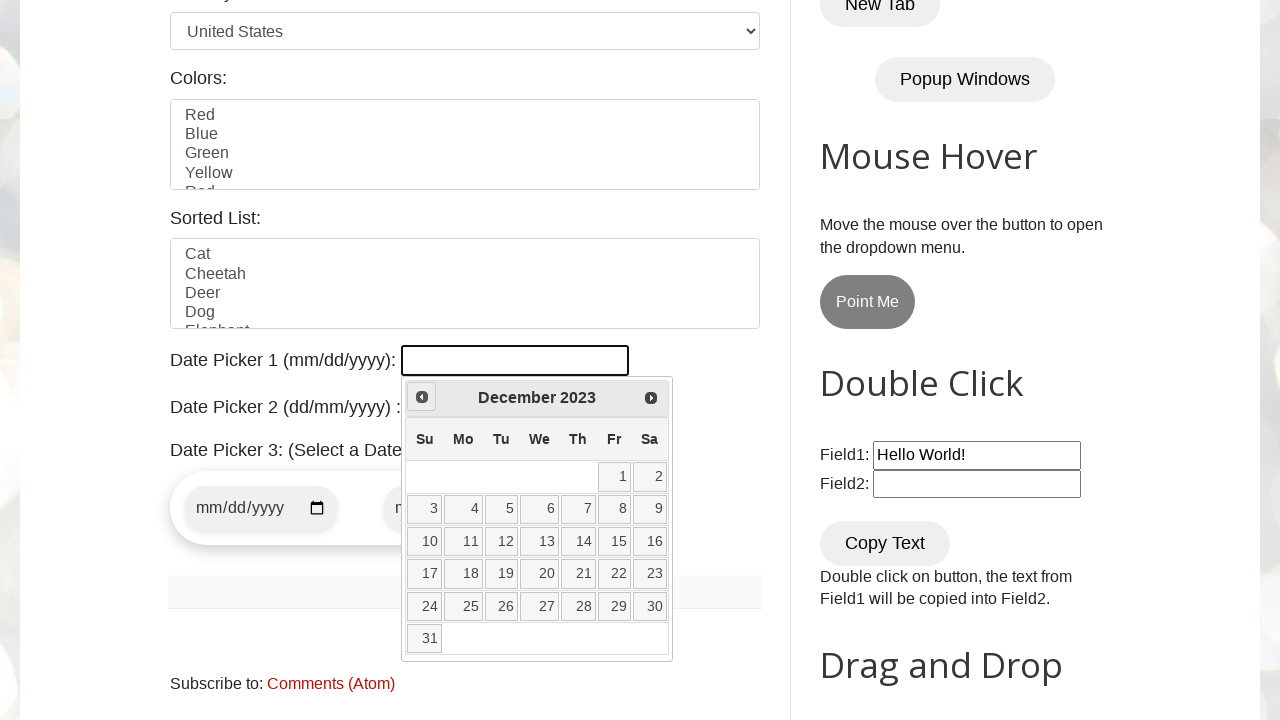

Retrieved current year from date picker
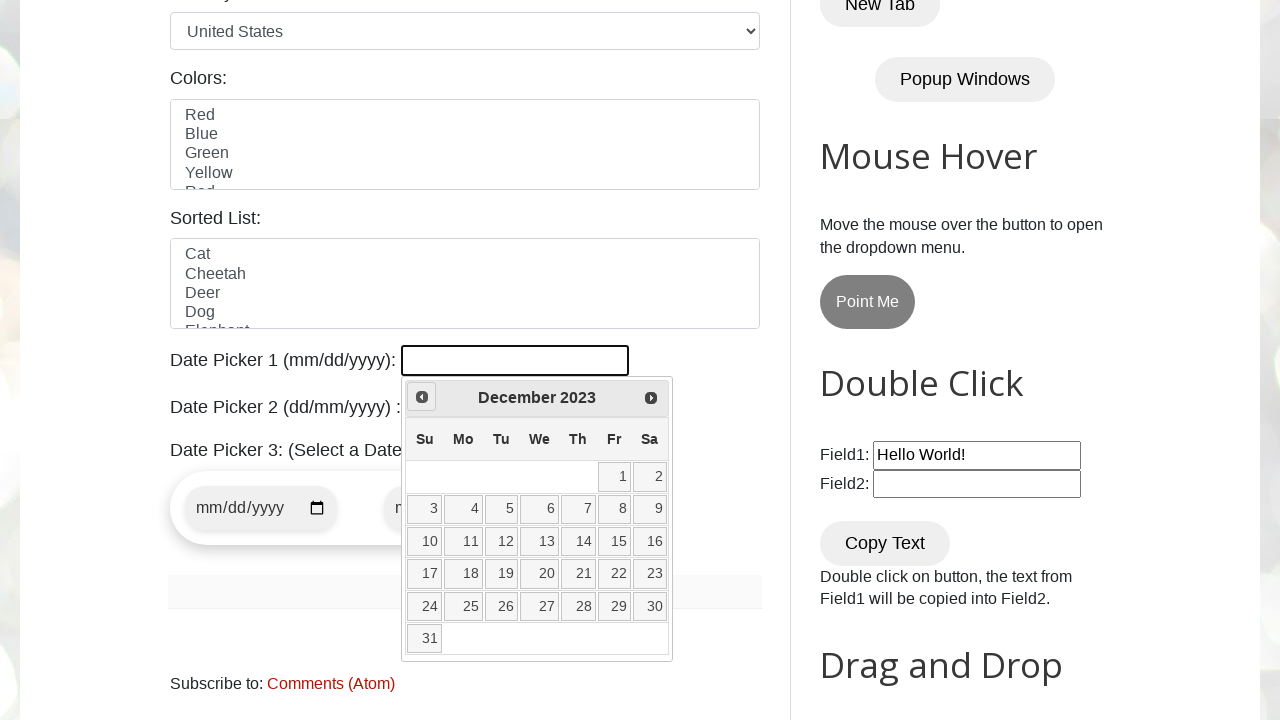

Retrieved current month from date picker
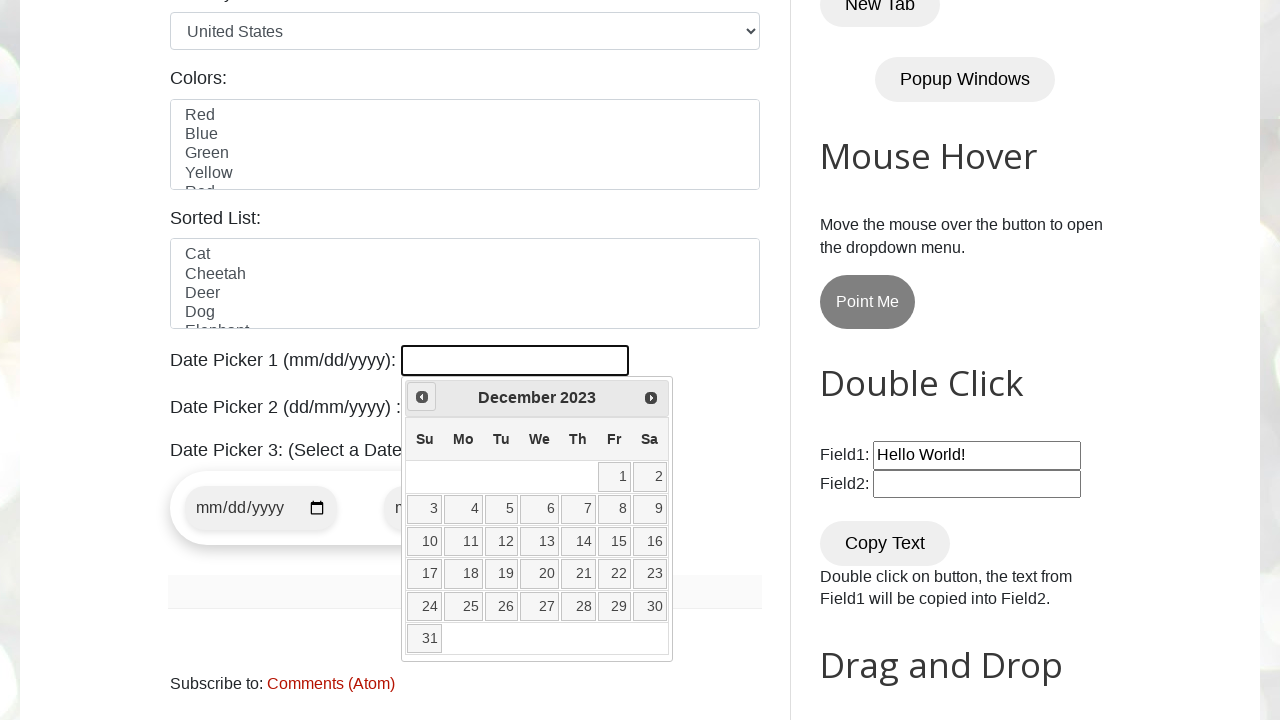

Clicked previous button to navigate backwards in calendar at (422, 397) on [title="Prev"]
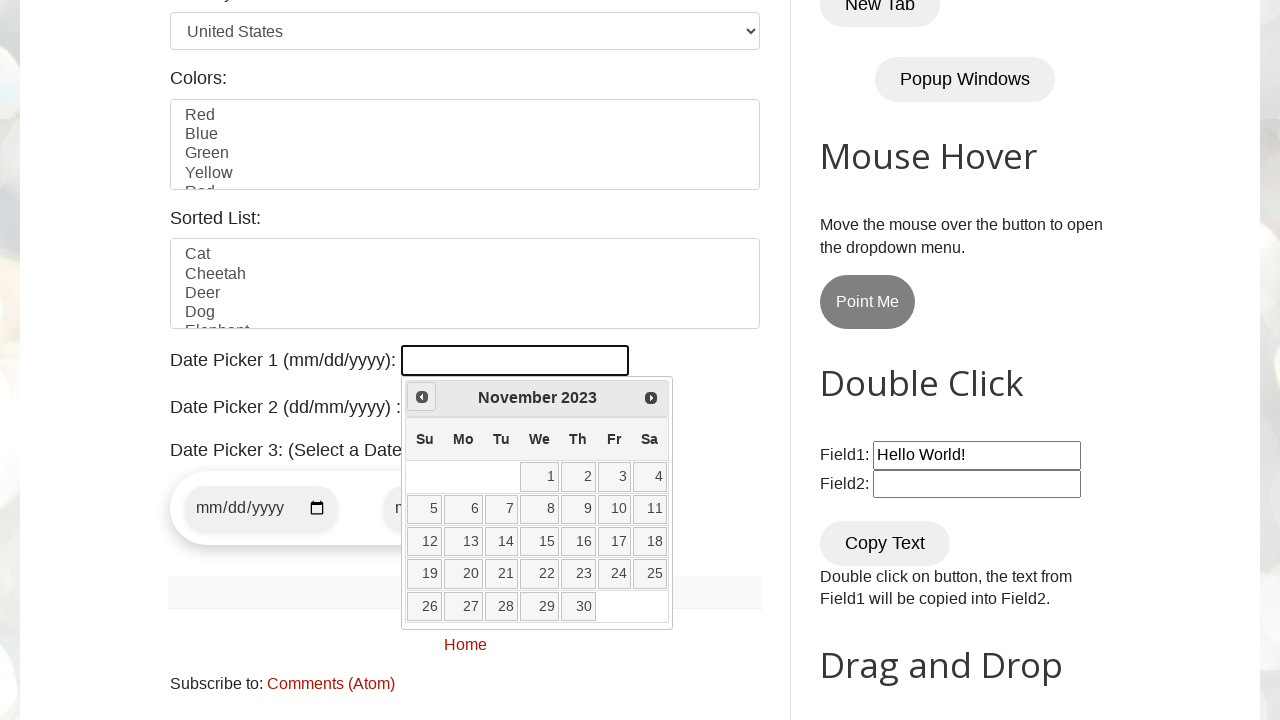

Retrieved current year from date picker
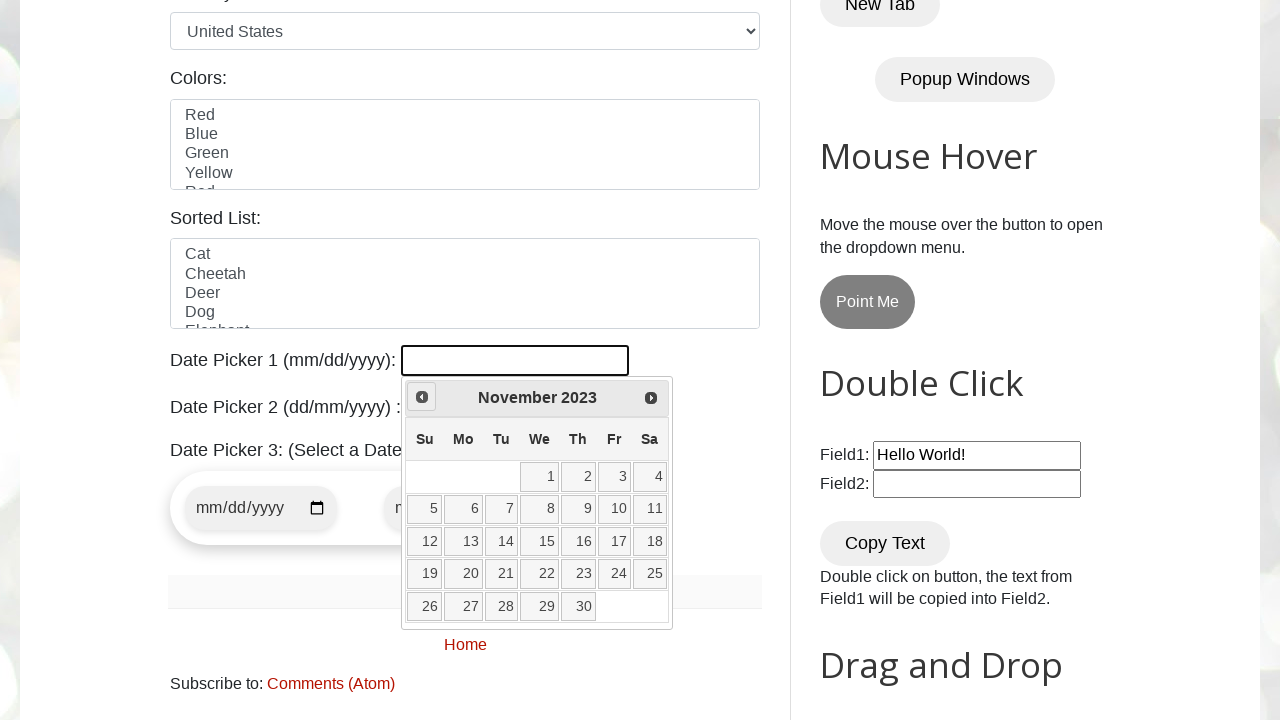

Retrieved current month from date picker
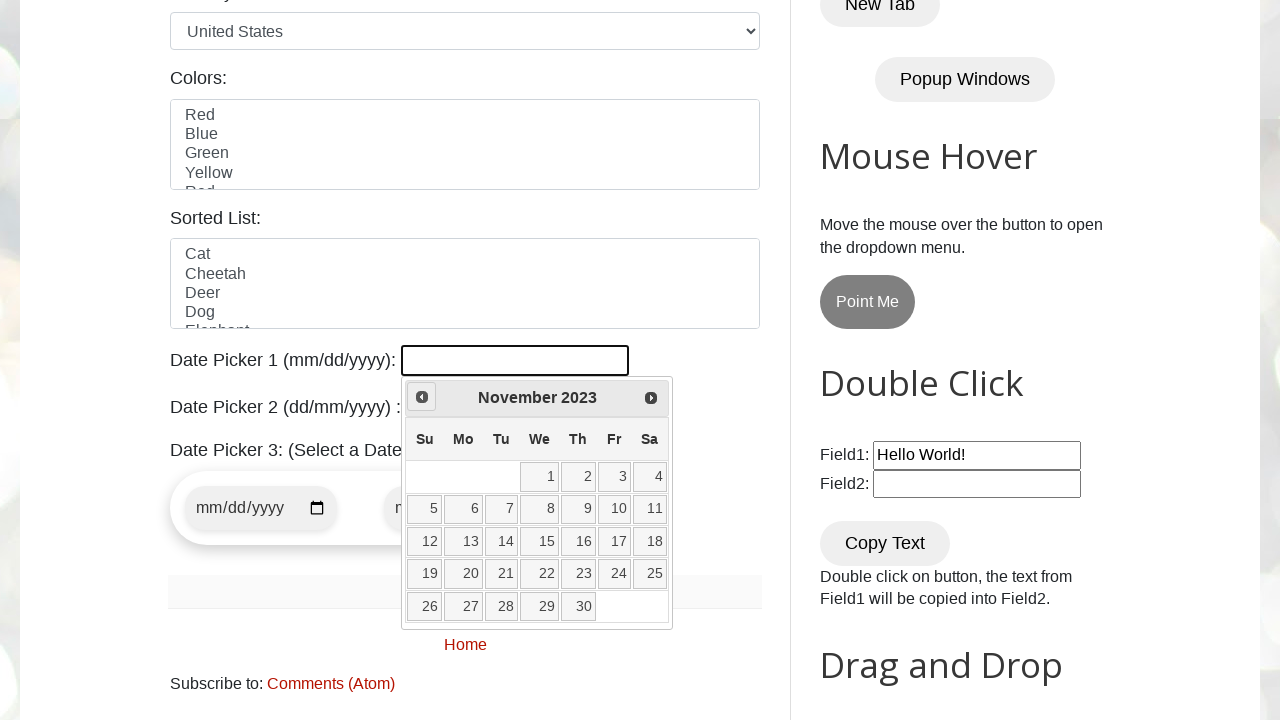

Clicked previous button to navigate backwards in calendar at (422, 397) on [title="Prev"]
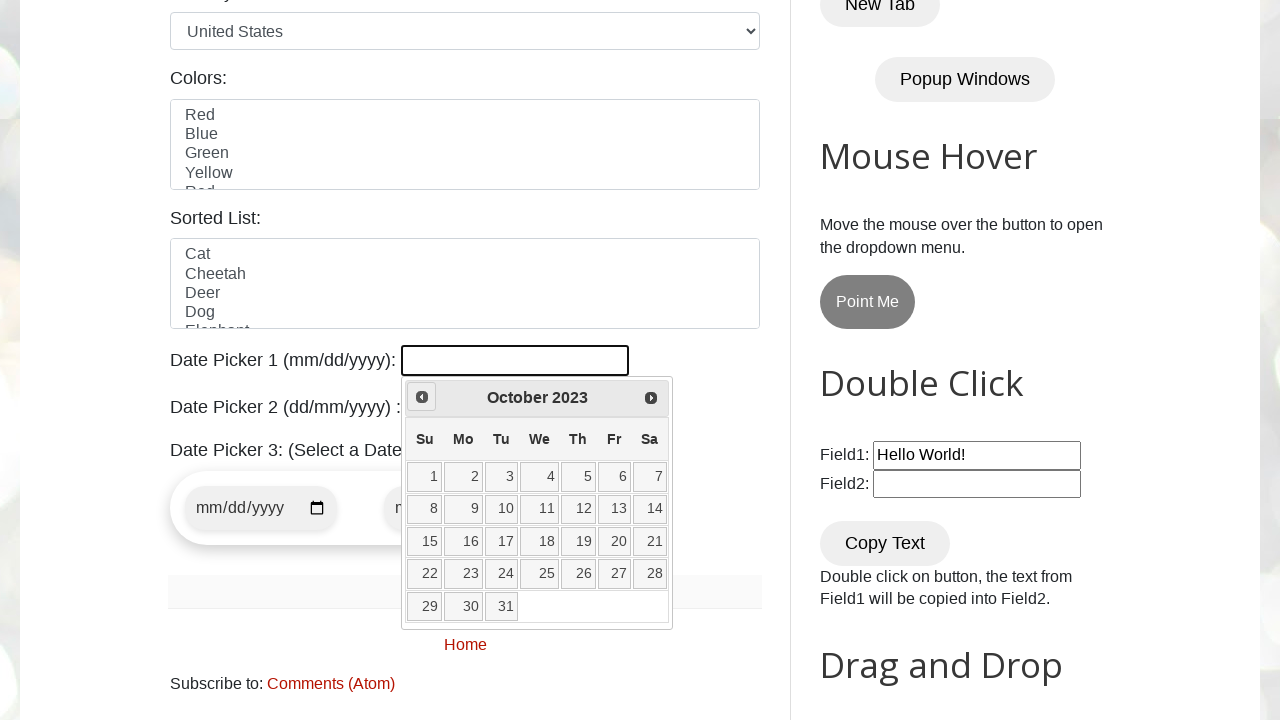

Retrieved current year from date picker
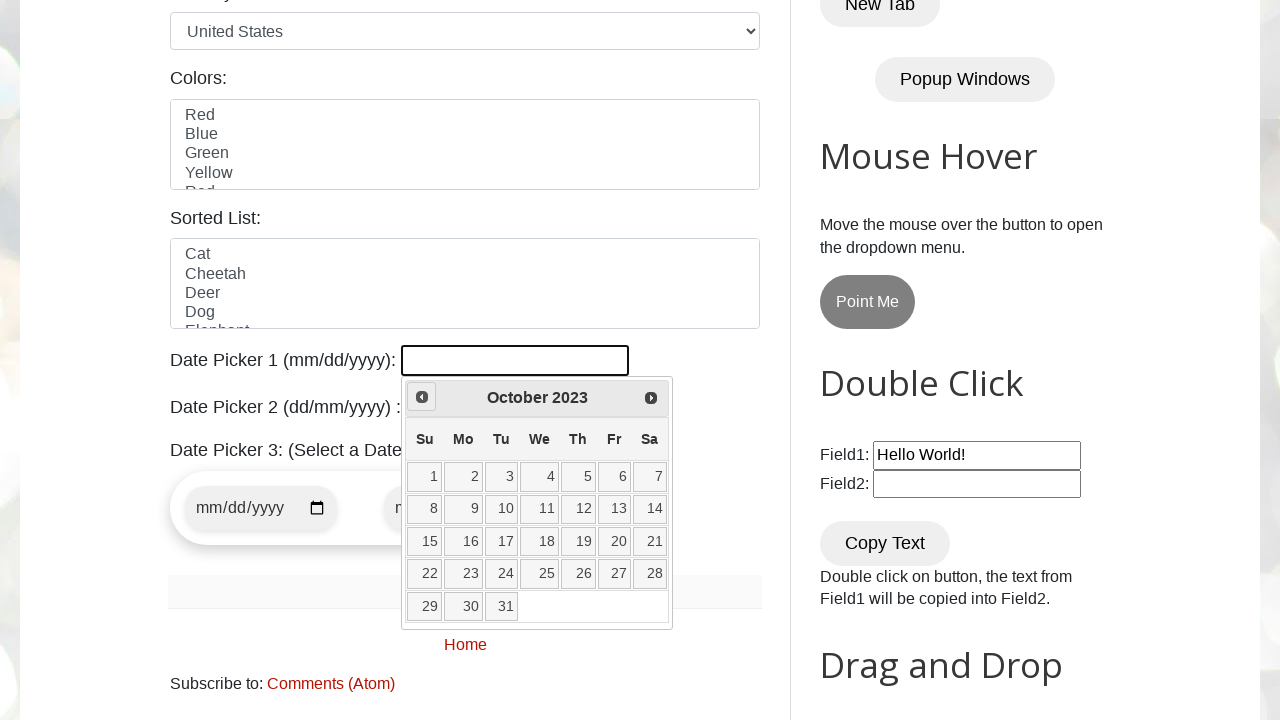

Retrieved current month from date picker
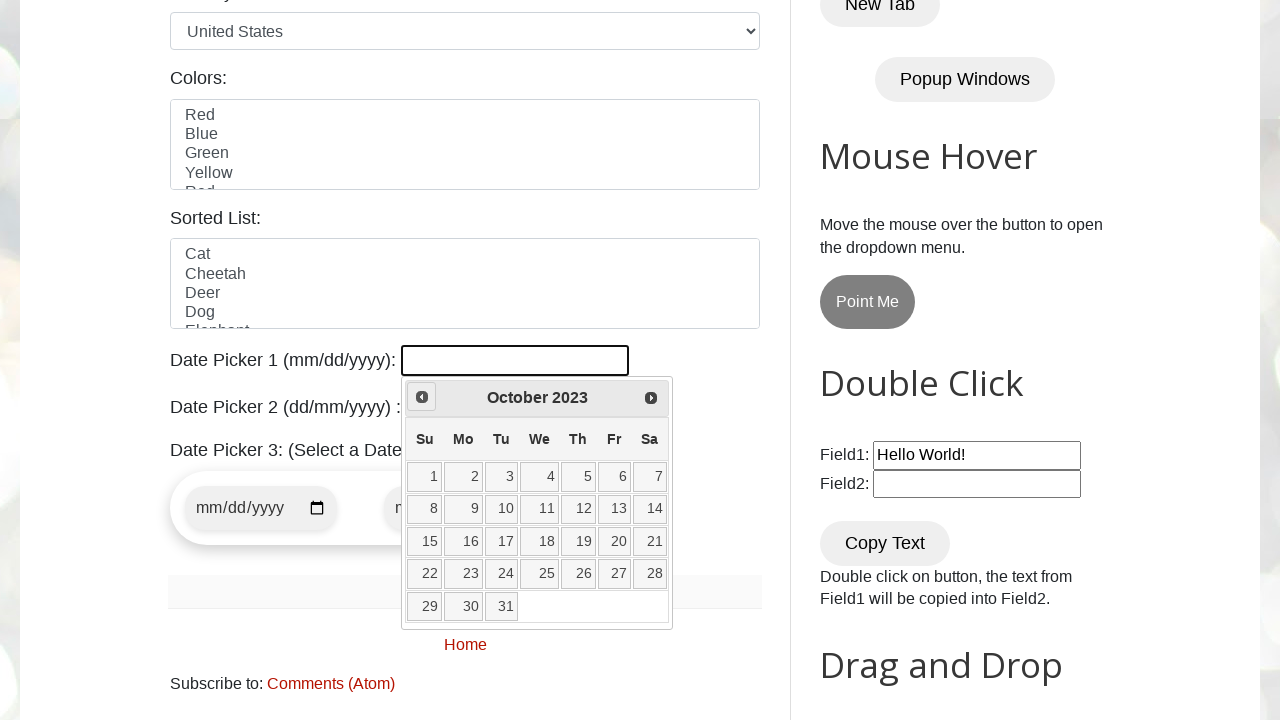

Clicked previous button to navigate backwards in calendar at (422, 397) on [title="Prev"]
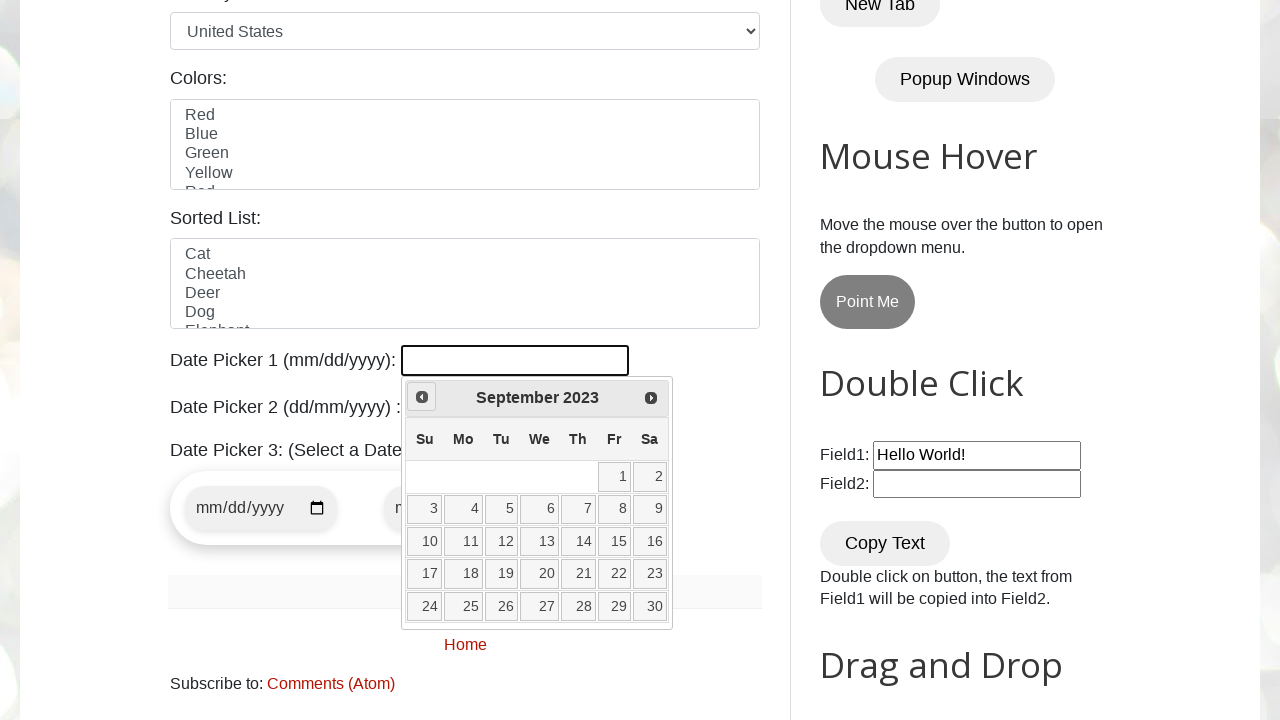

Retrieved current year from date picker
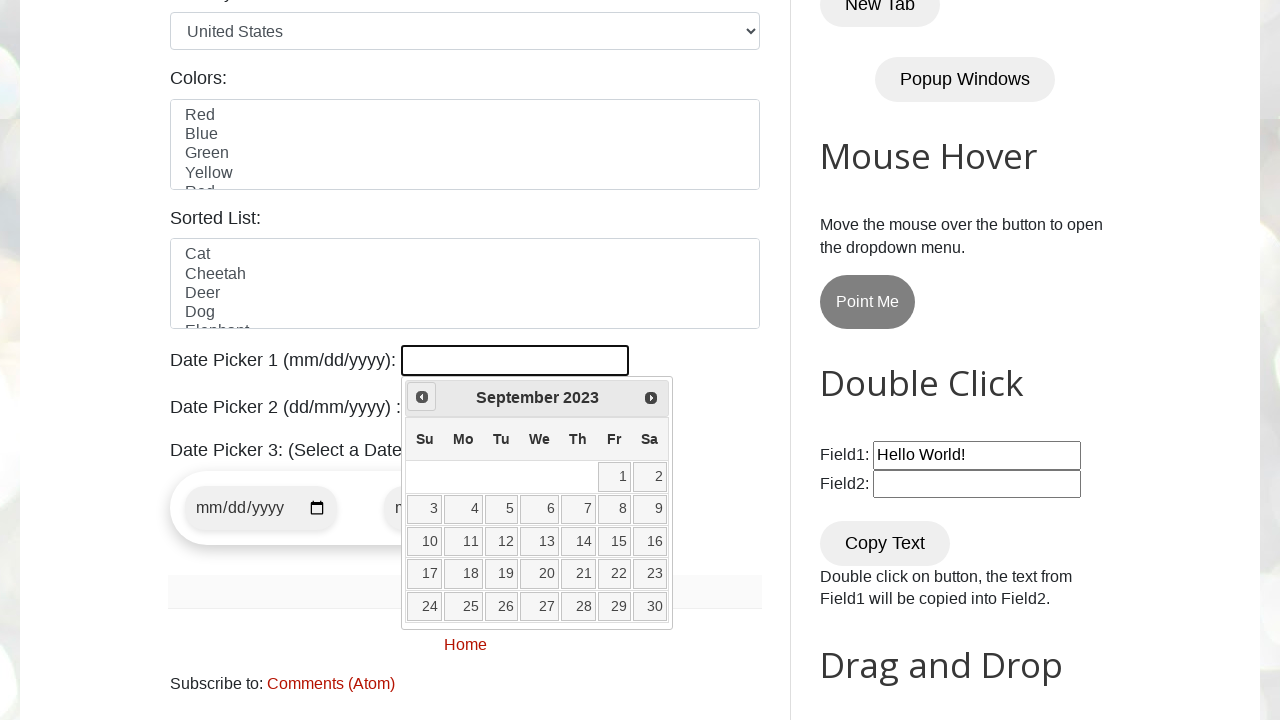

Retrieved current month from date picker
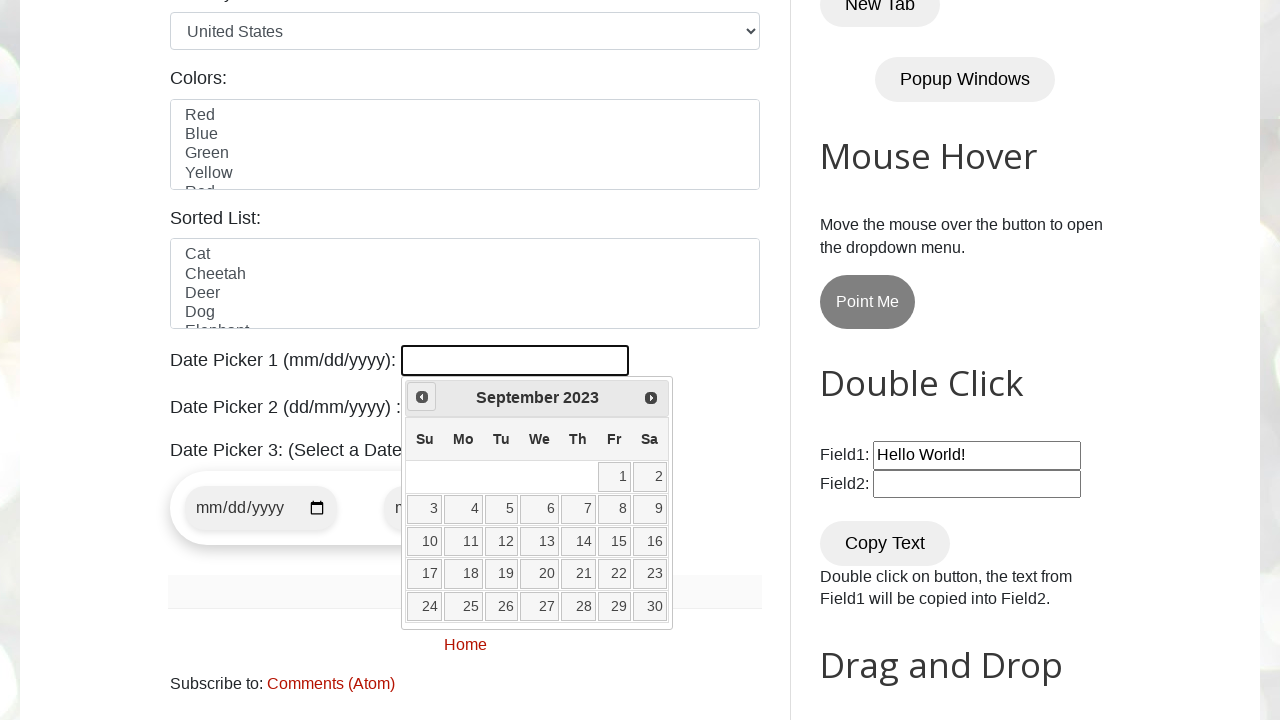

Clicked previous button to navigate backwards in calendar at (422, 397) on [title="Prev"]
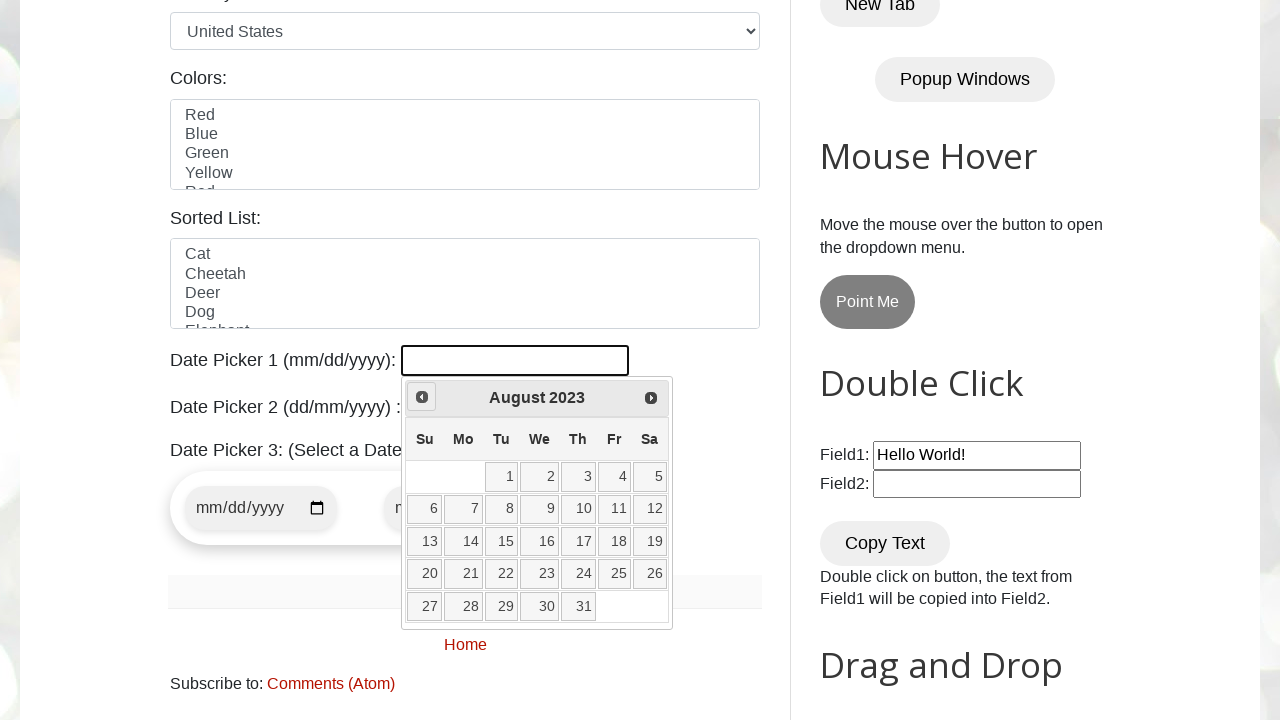

Retrieved current year from date picker
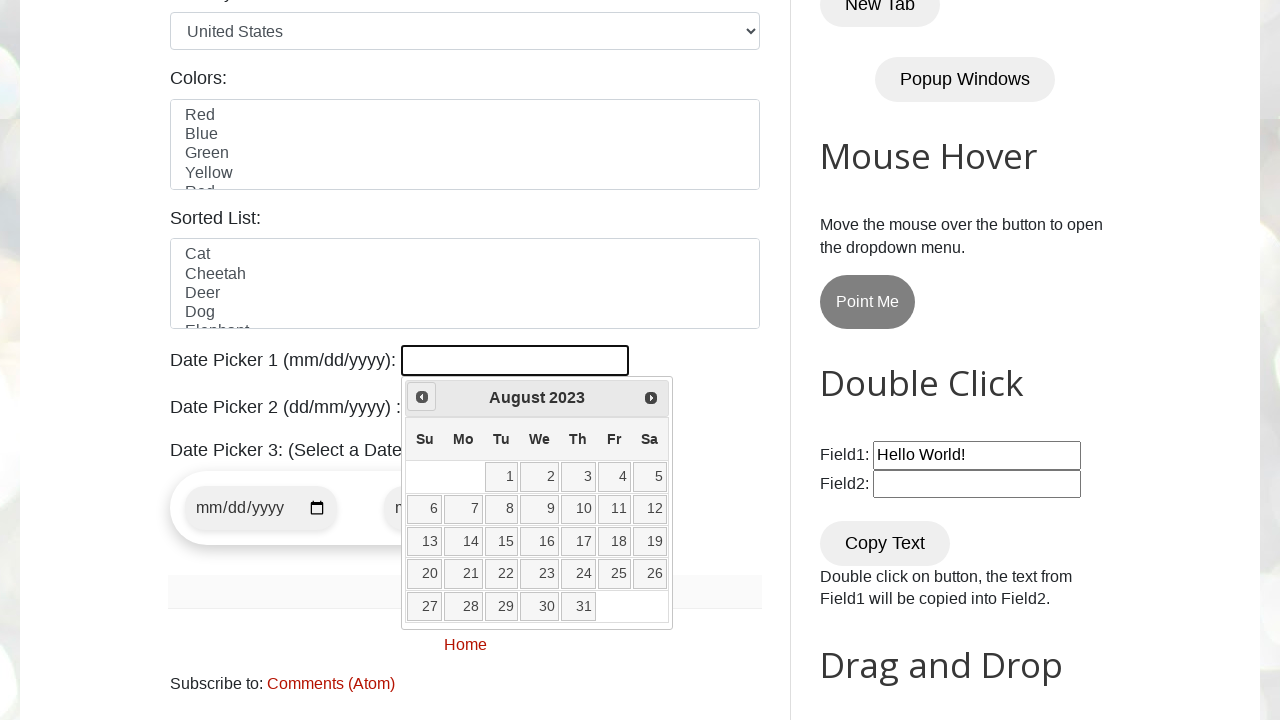

Retrieved current month from date picker
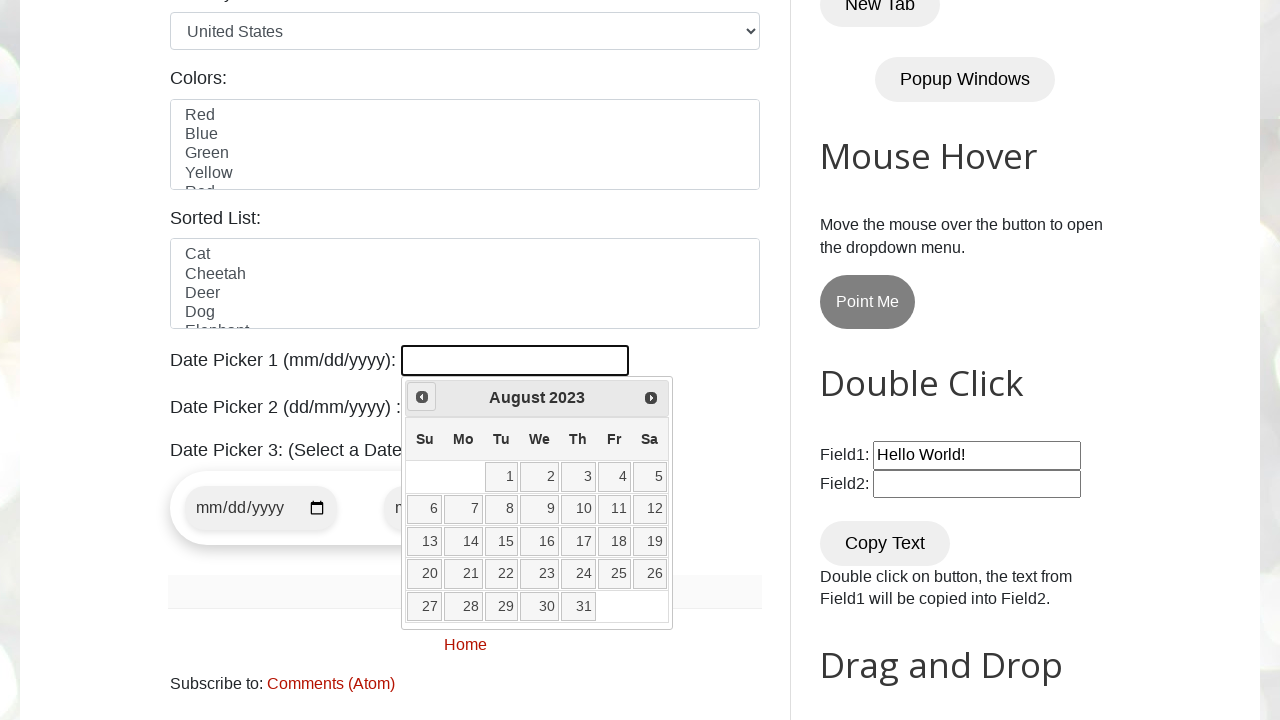

Clicked previous button to navigate backwards in calendar at (422, 397) on [title="Prev"]
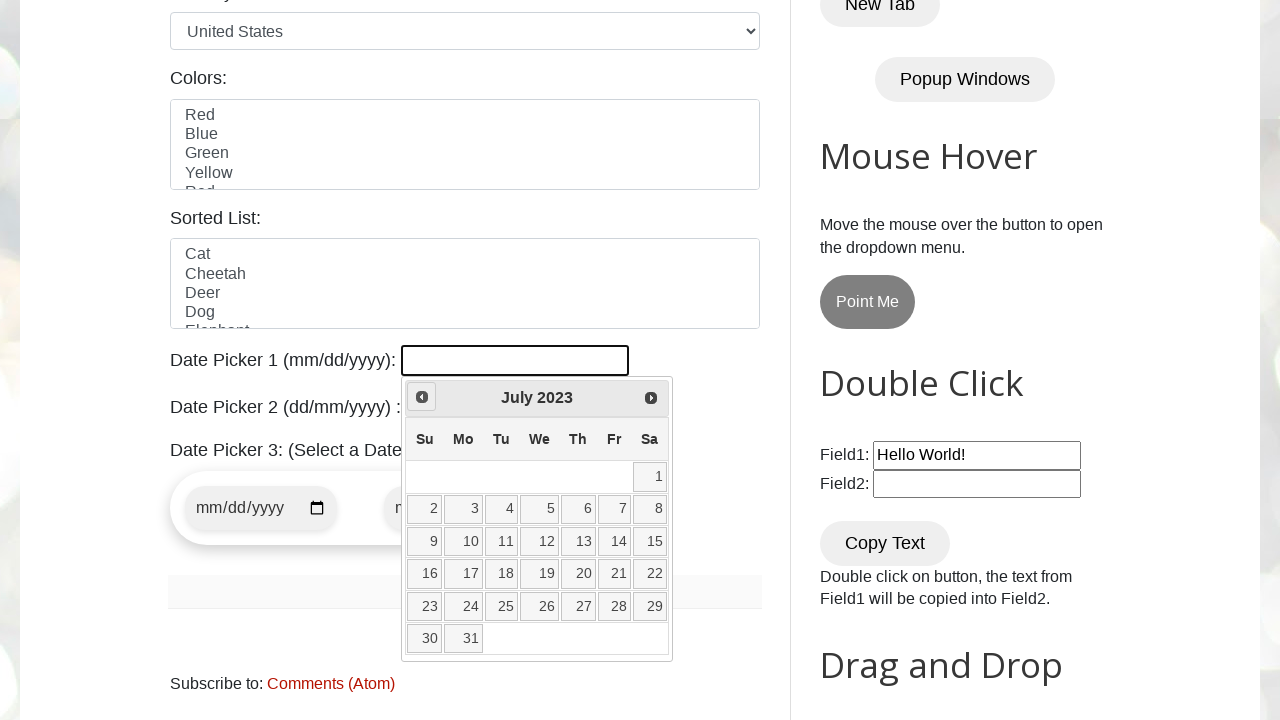

Retrieved current year from date picker
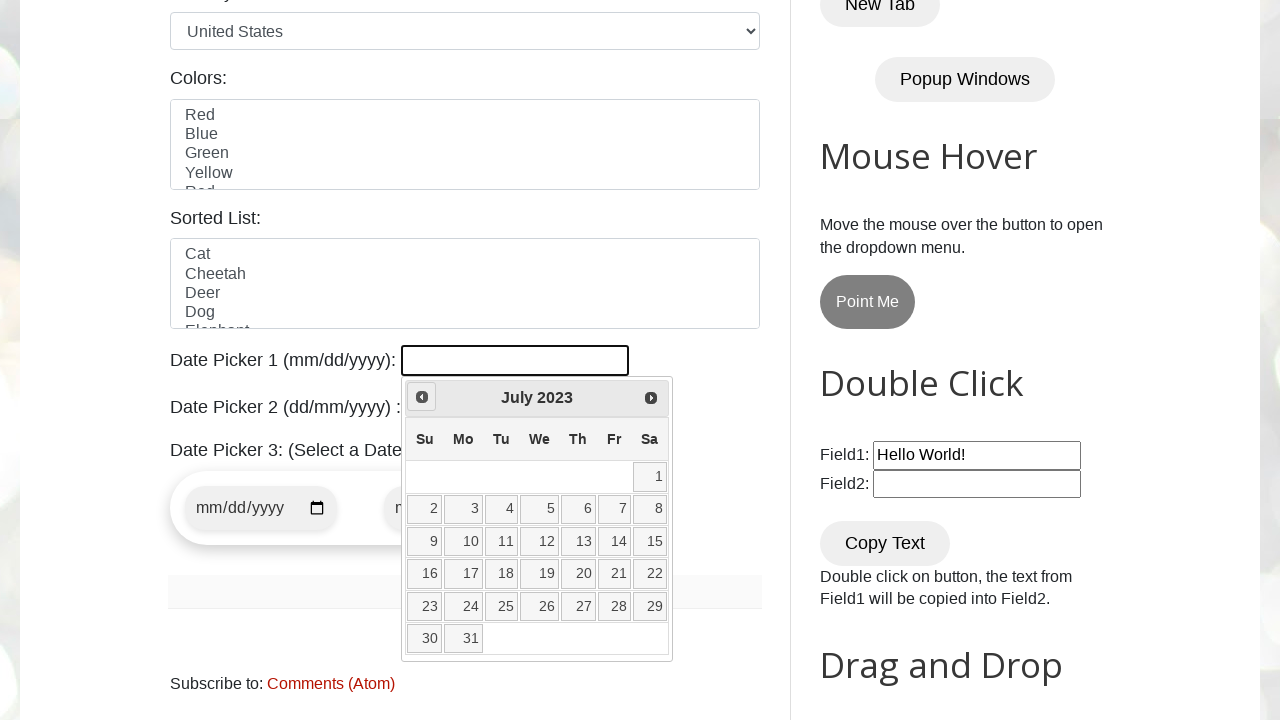

Retrieved current month from date picker
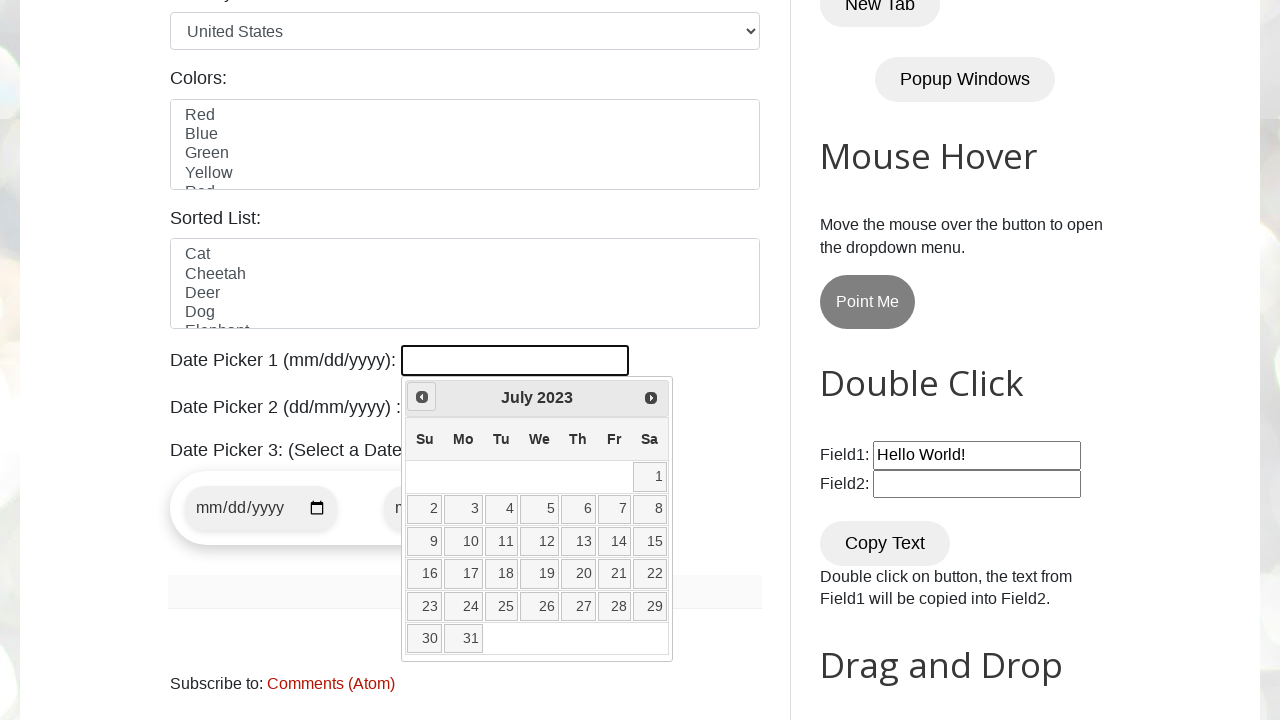

Clicked previous button to navigate backwards in calendar at (422, 397) on [title="Prev"]
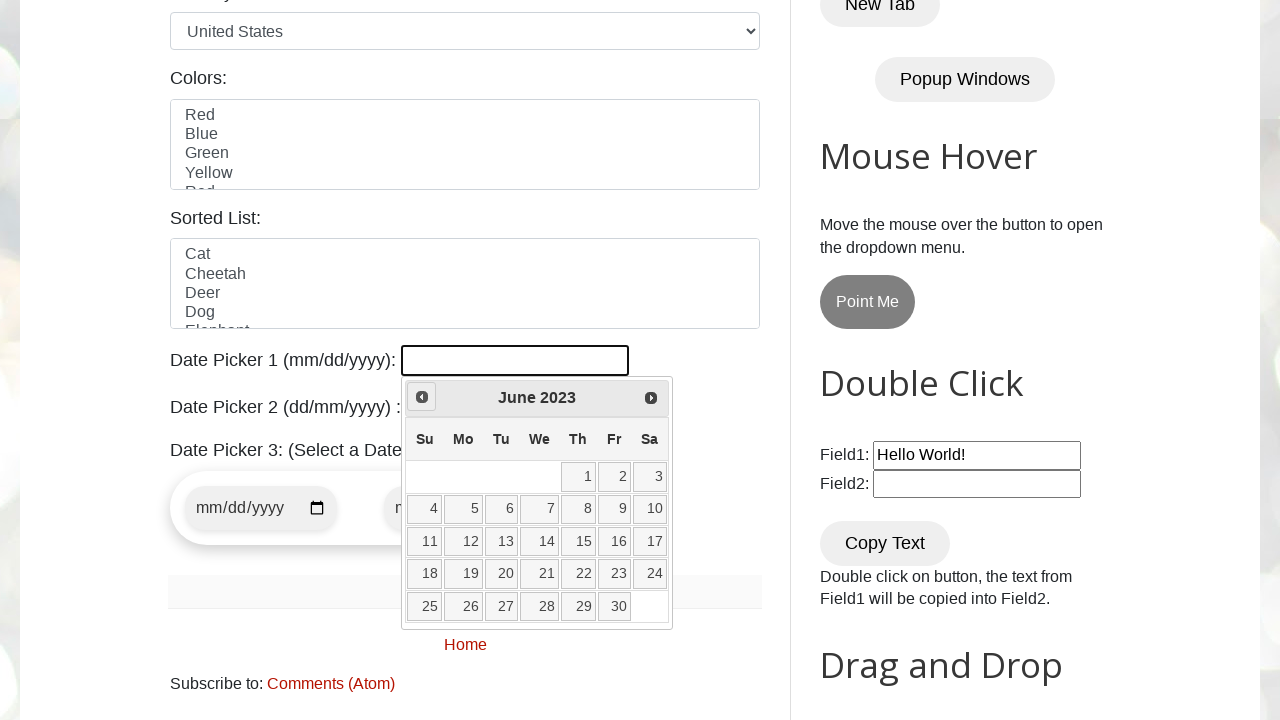

Retrieved current year from date picker
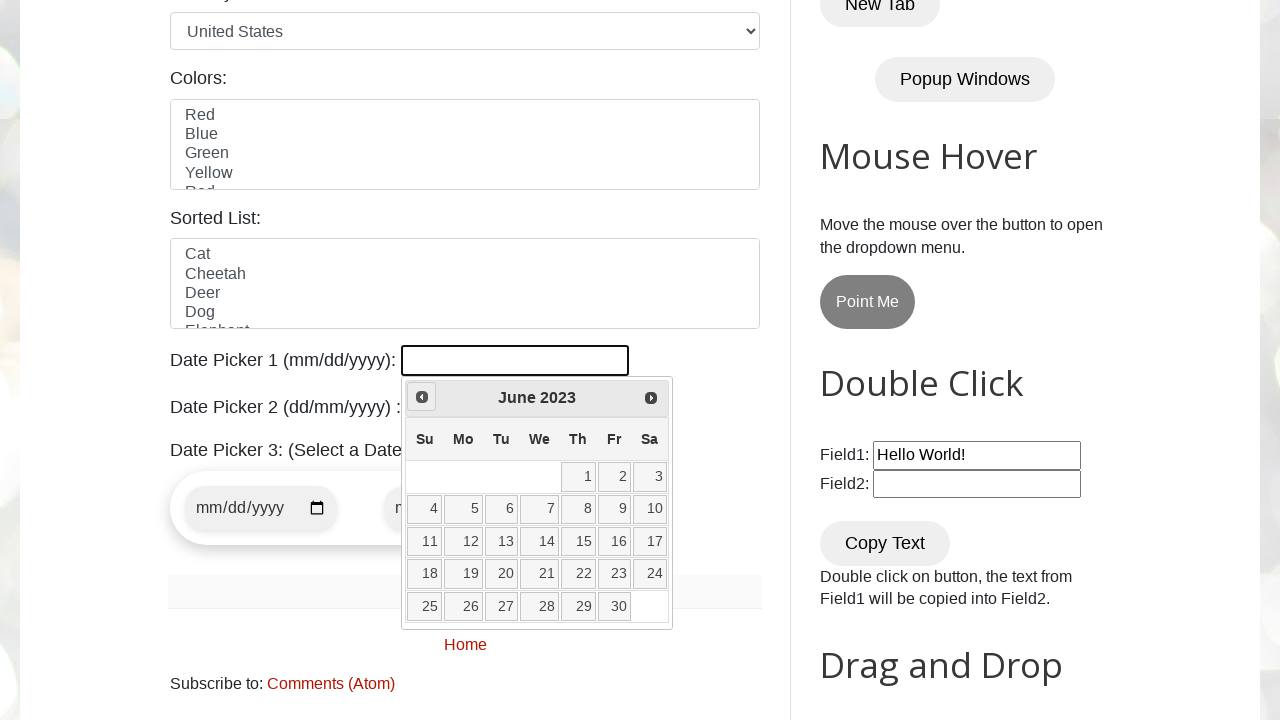

Retrieved current month from date picker
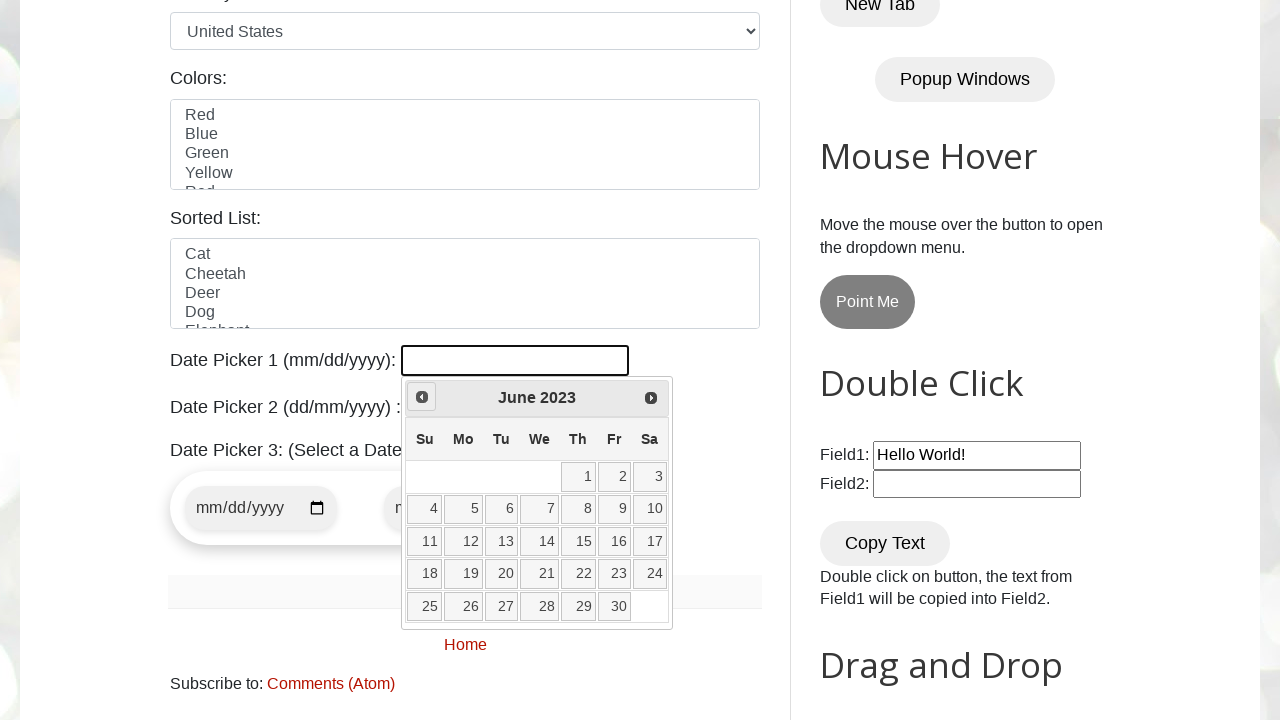

Clicked previous button to navigate backwards in calendar at (422, 397) on [title="Prev"]
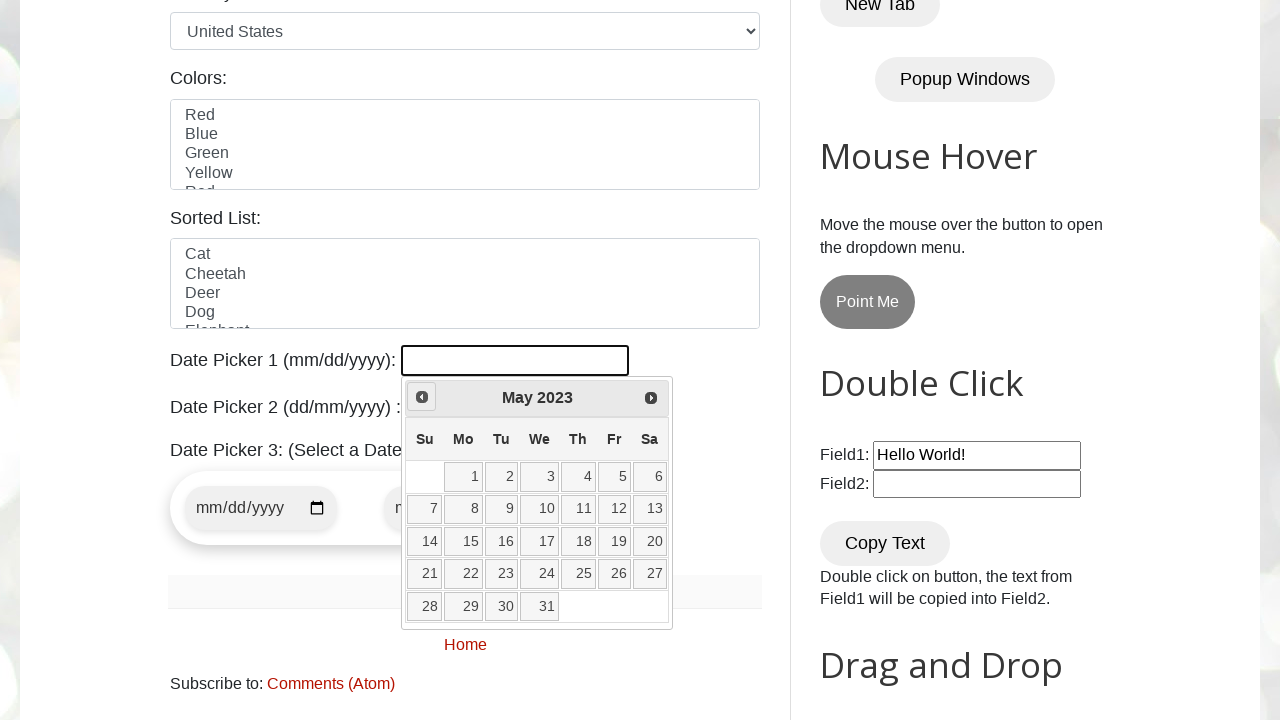

Retrieved current year from date picker
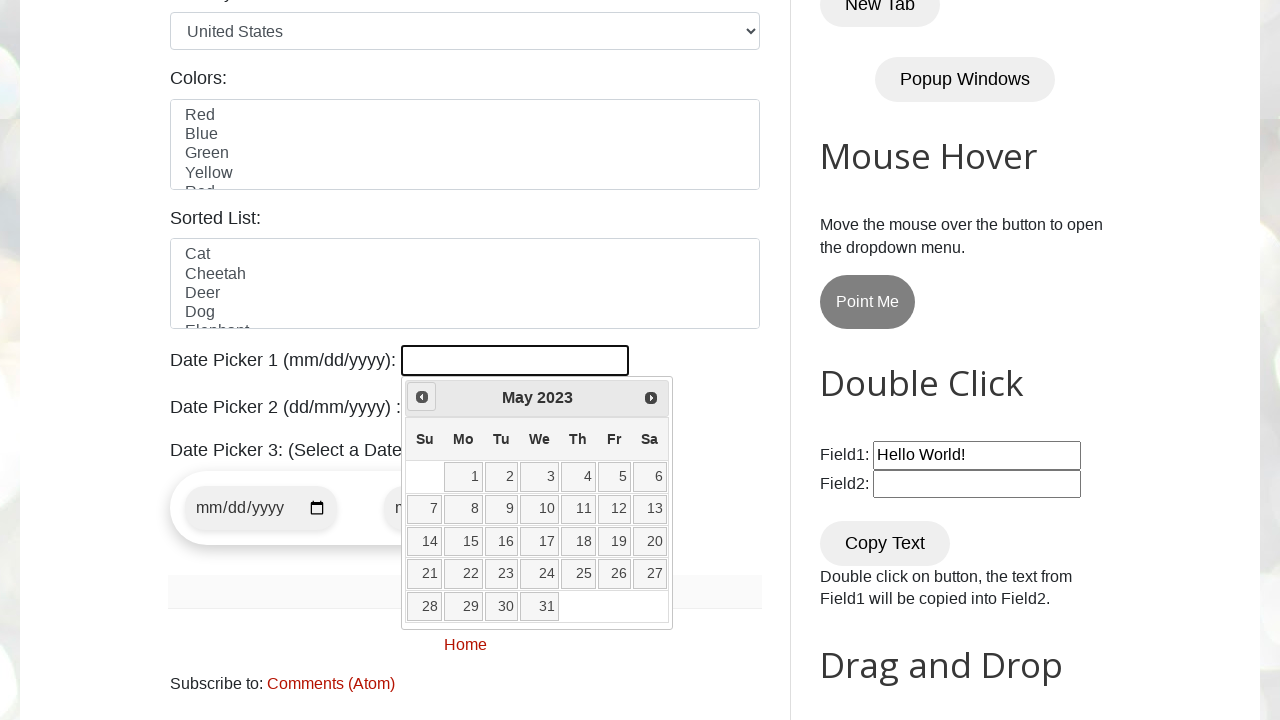

Retrieved current month from date picker
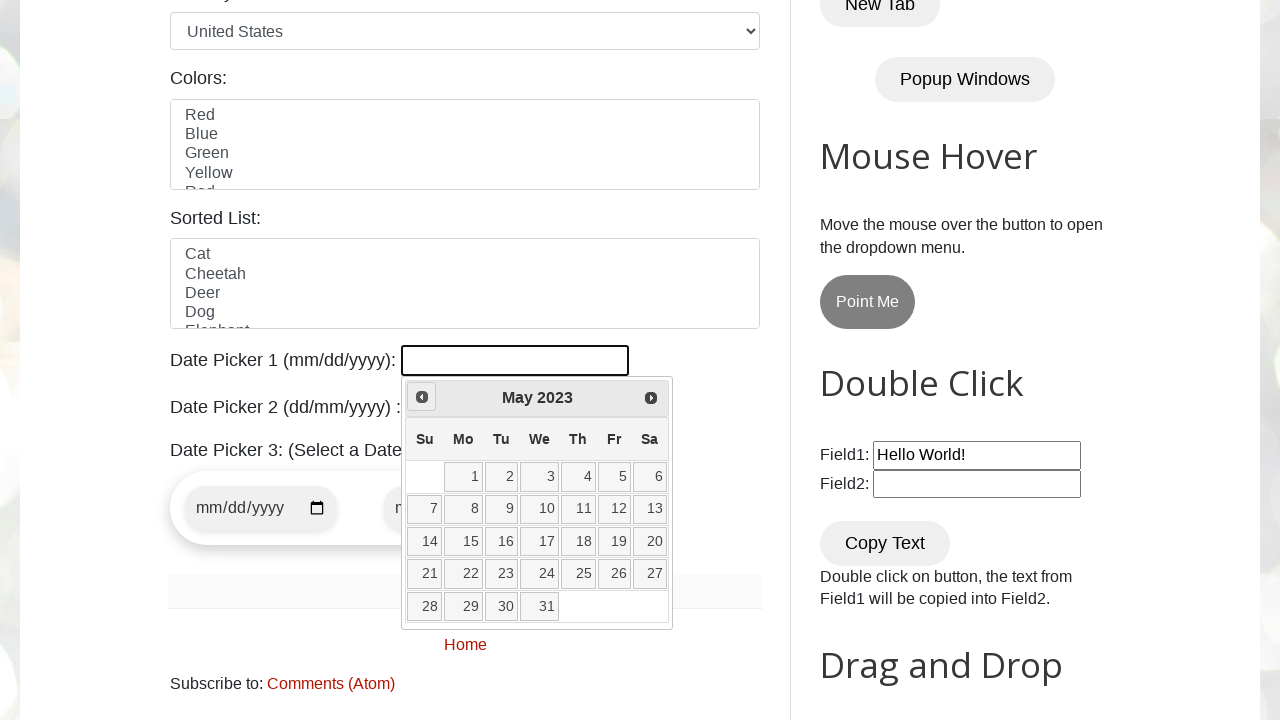

Clicked previous button to navigate backwards in calendar at (422, 397) on [title="Prev"]
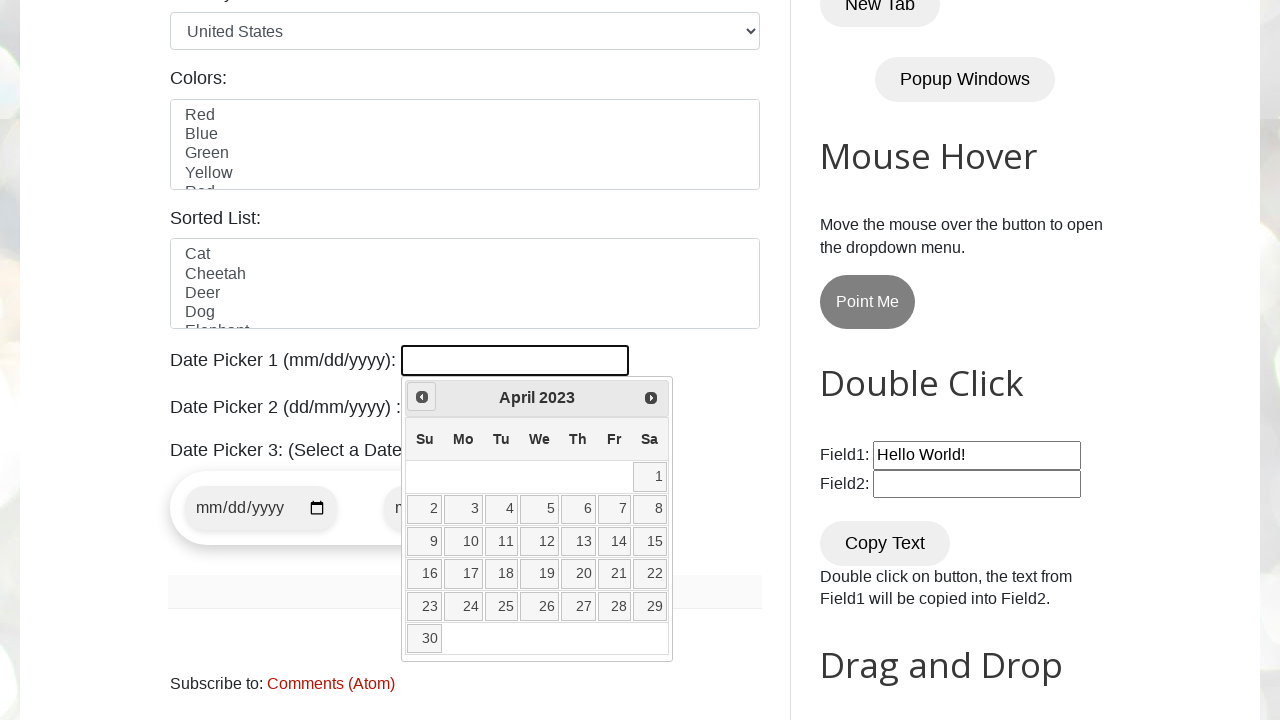

Retrieved current year from date picker
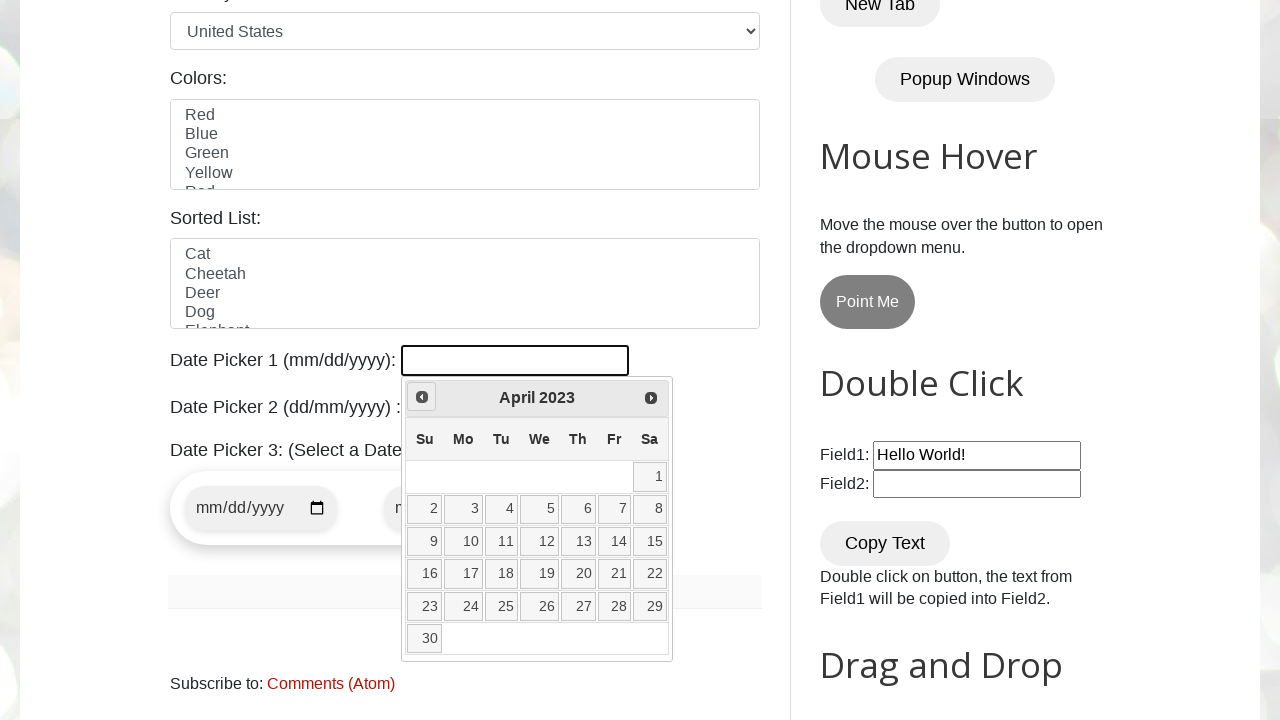

Retrieved current month from date picker
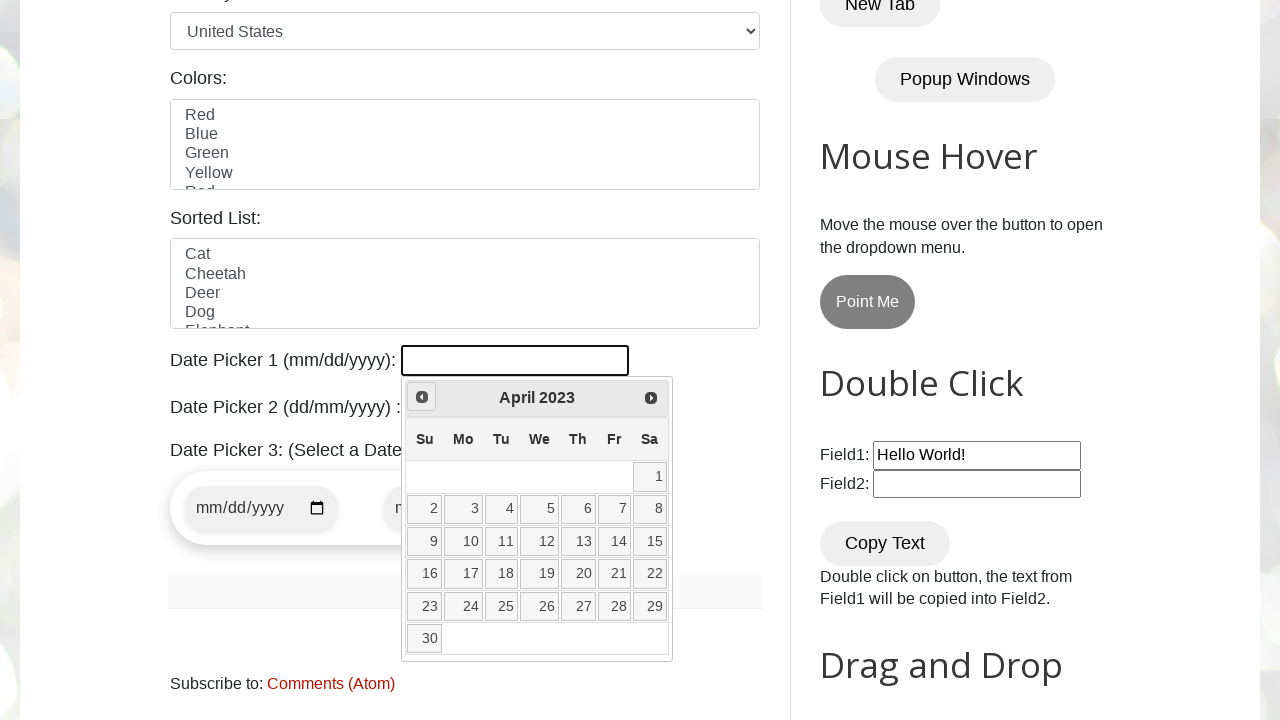

Clicked previous button to navigate backwards in calendar at (422, 397) on [title="Prev"]
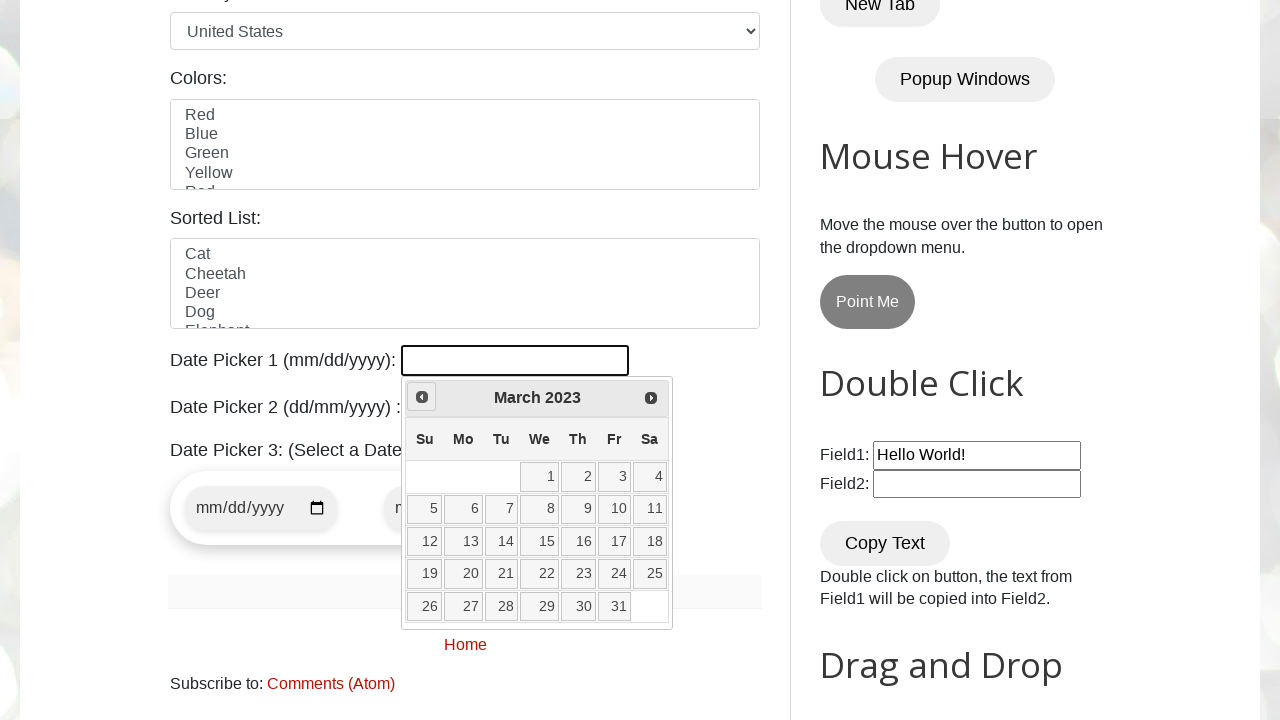

Retrieved current year from date picker
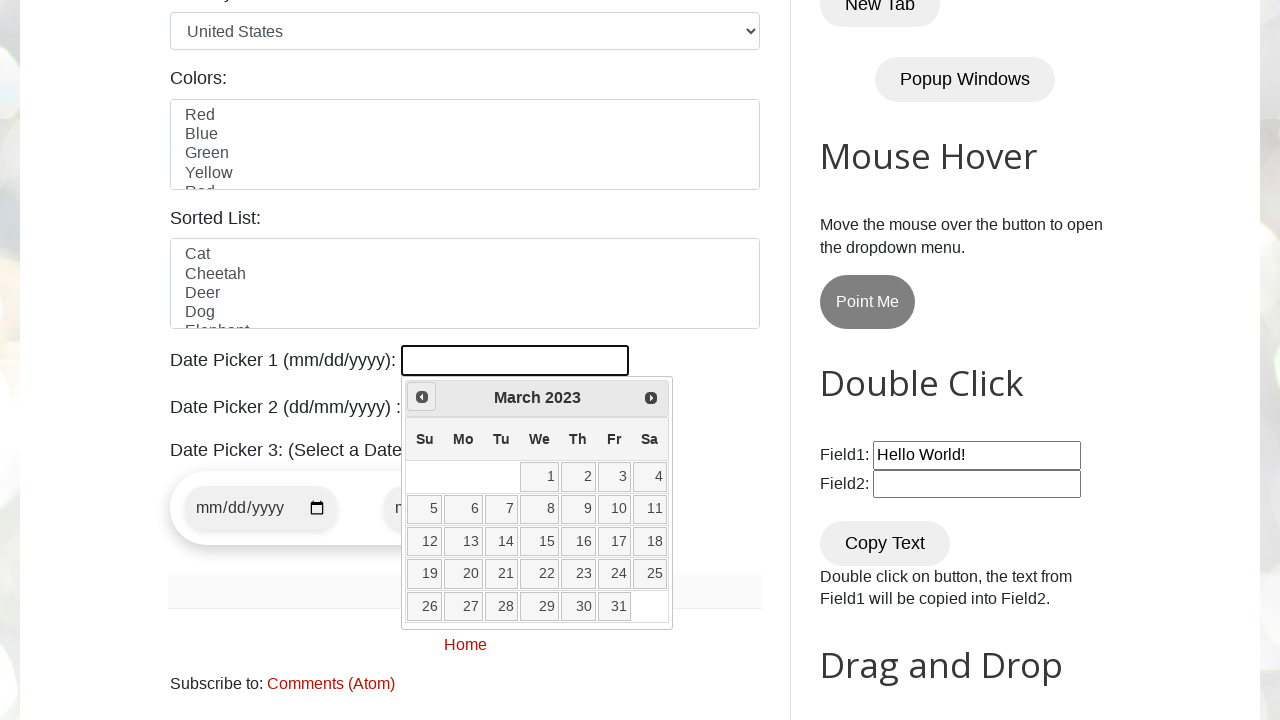

Retrieved current month from date picker
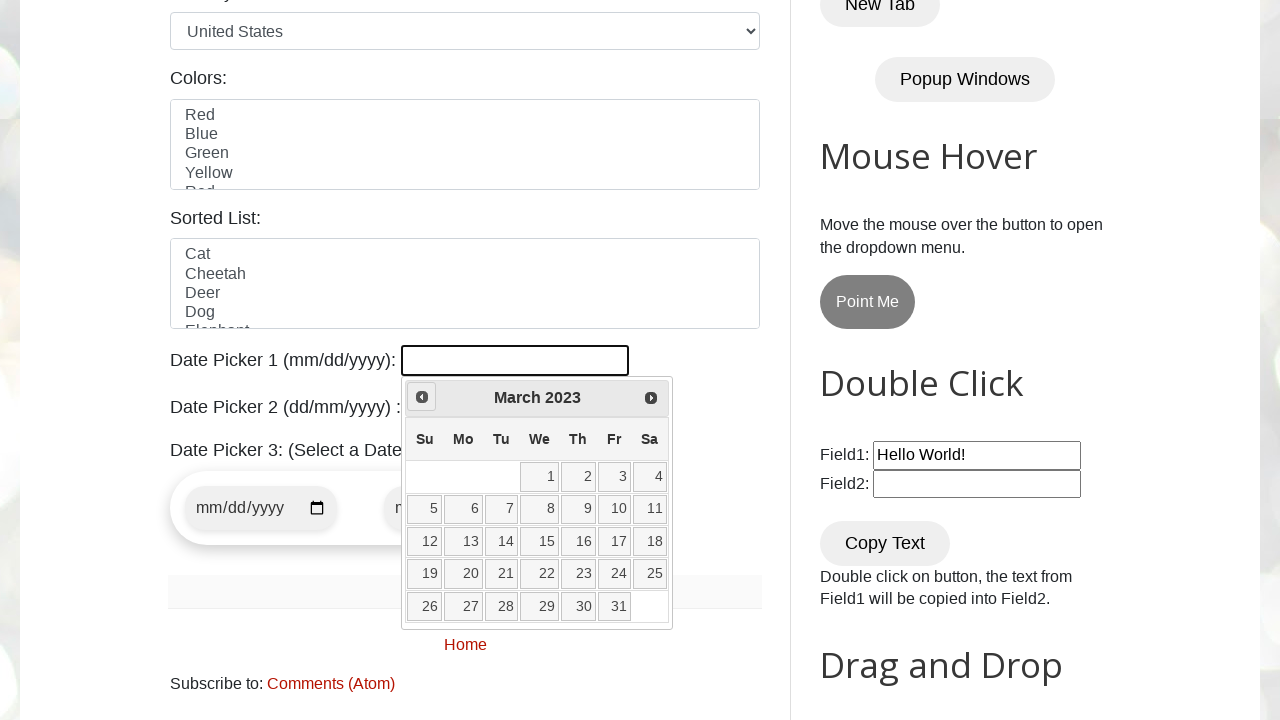

Clicked previous button to navigate backwards in calendar at (422, 397) on [title="Prev"]
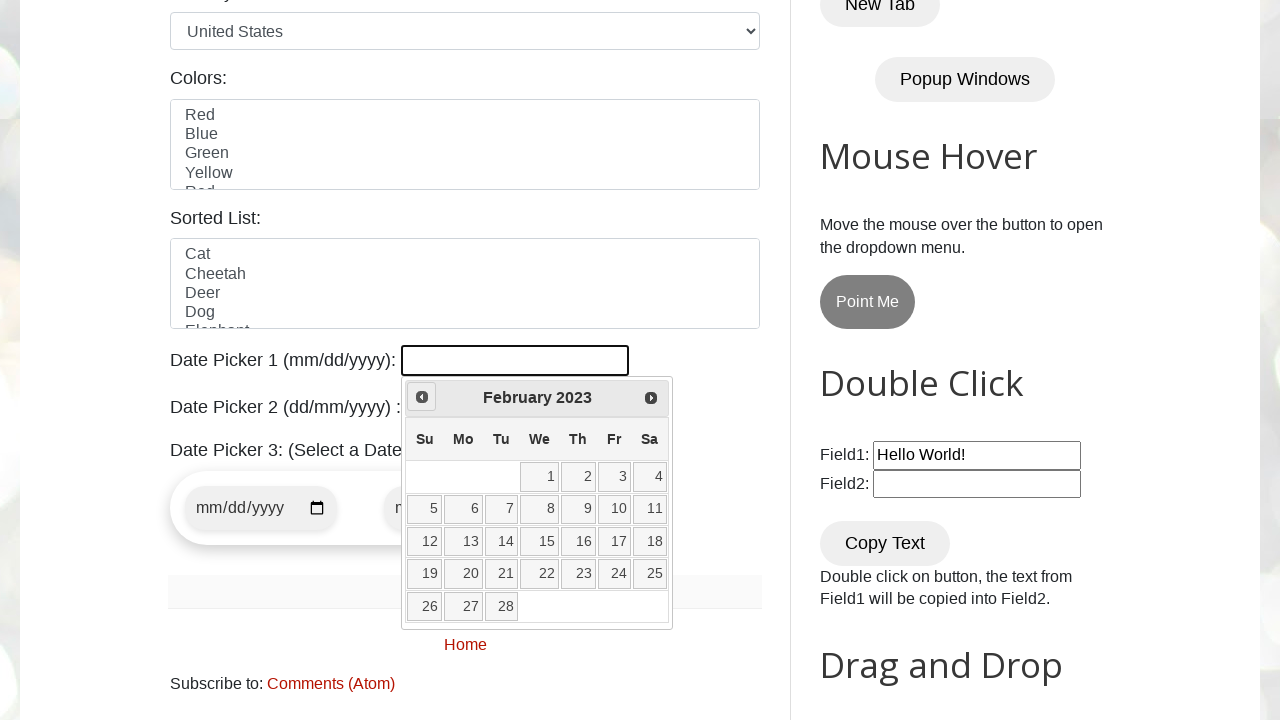

Retrieved current year from date picker
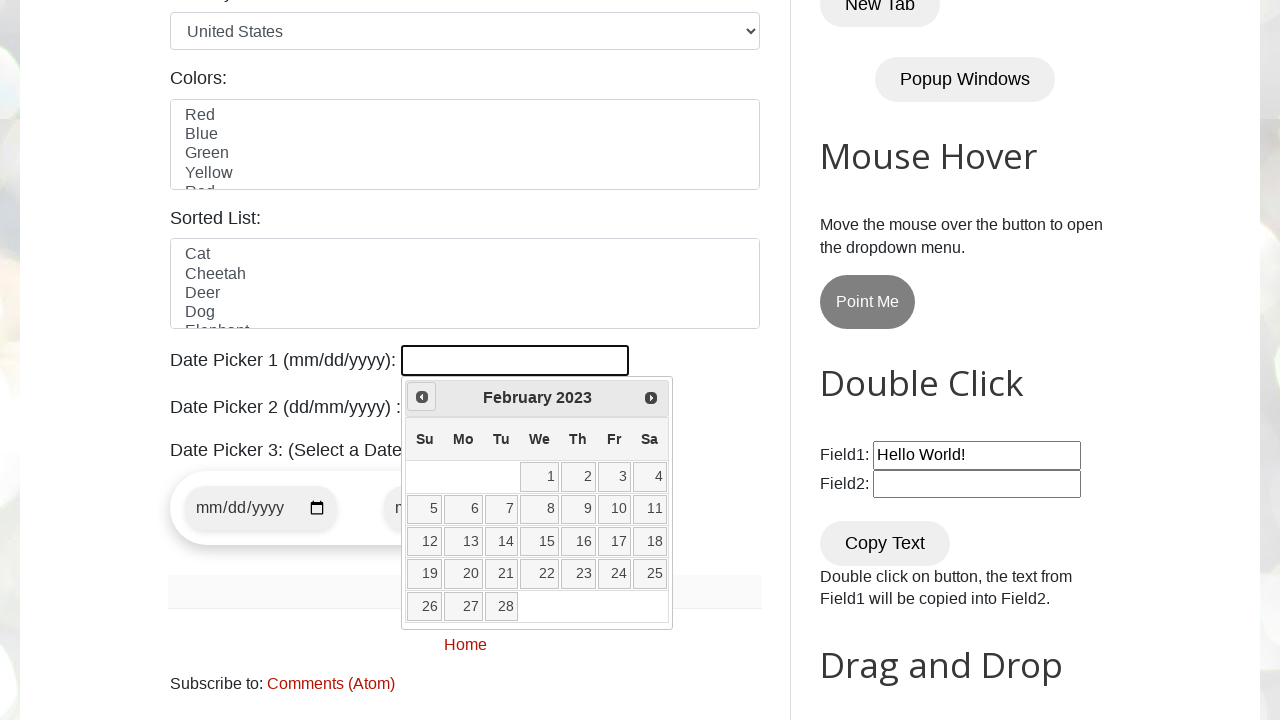

Retrieved current month from date picker
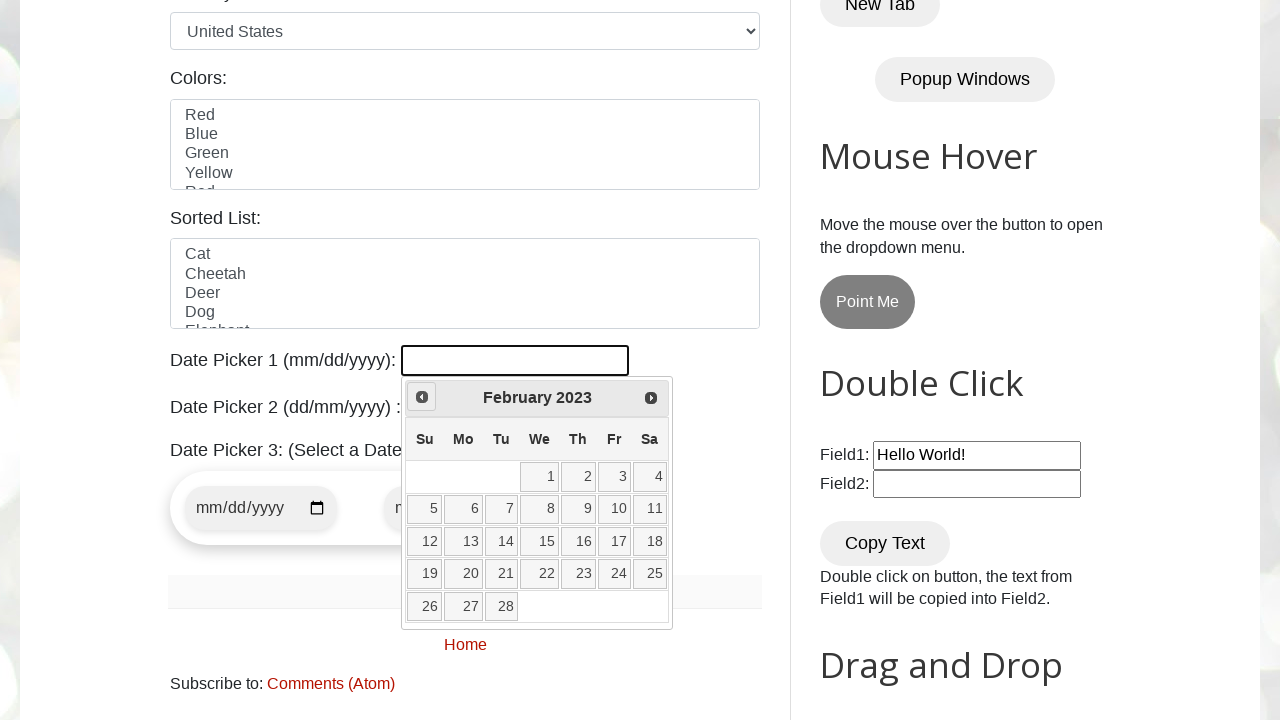

Clicked previous button to navigate backwards in calendar at (422, 397) on [title="Prev"]
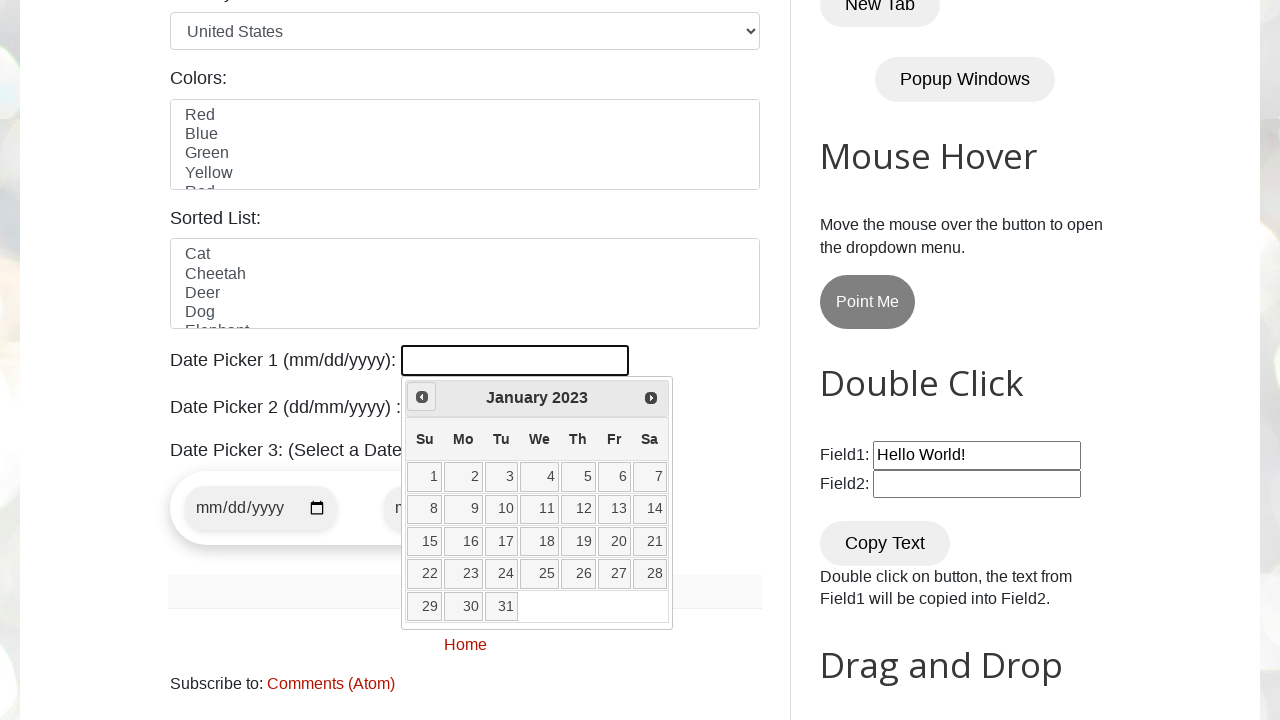

Retrieved current year from date picker
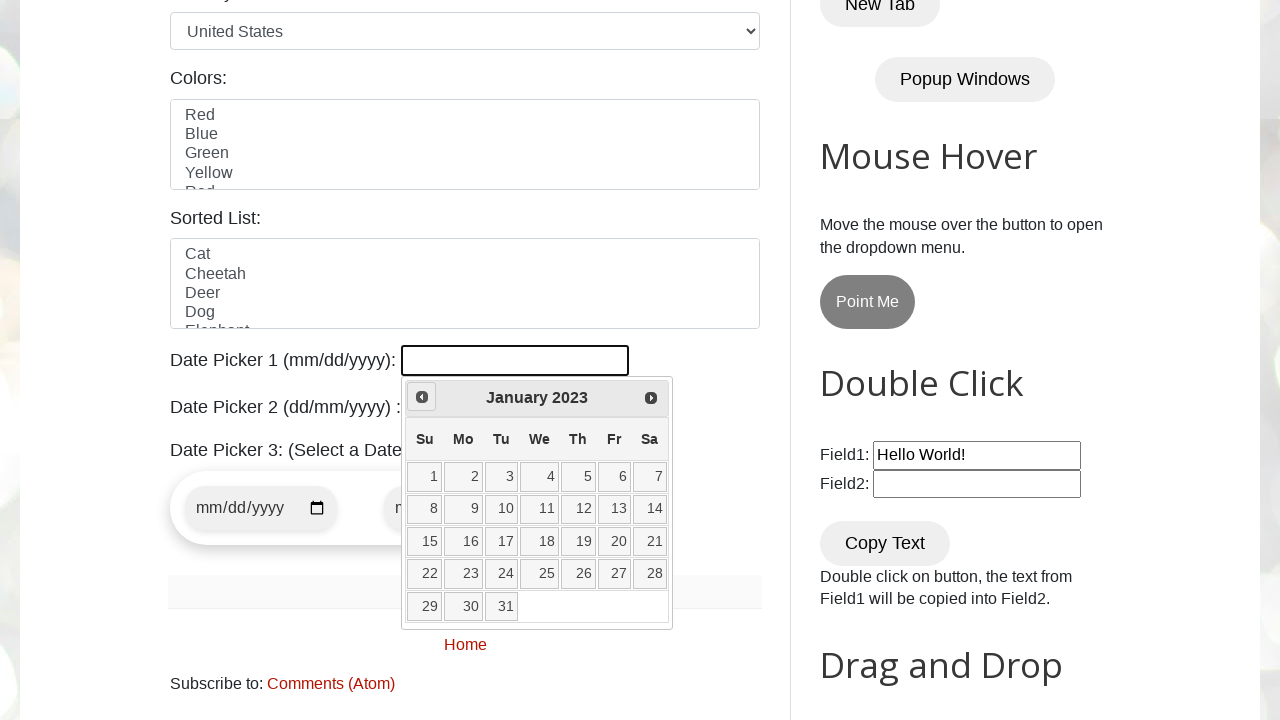

Retrieved current month from date picker
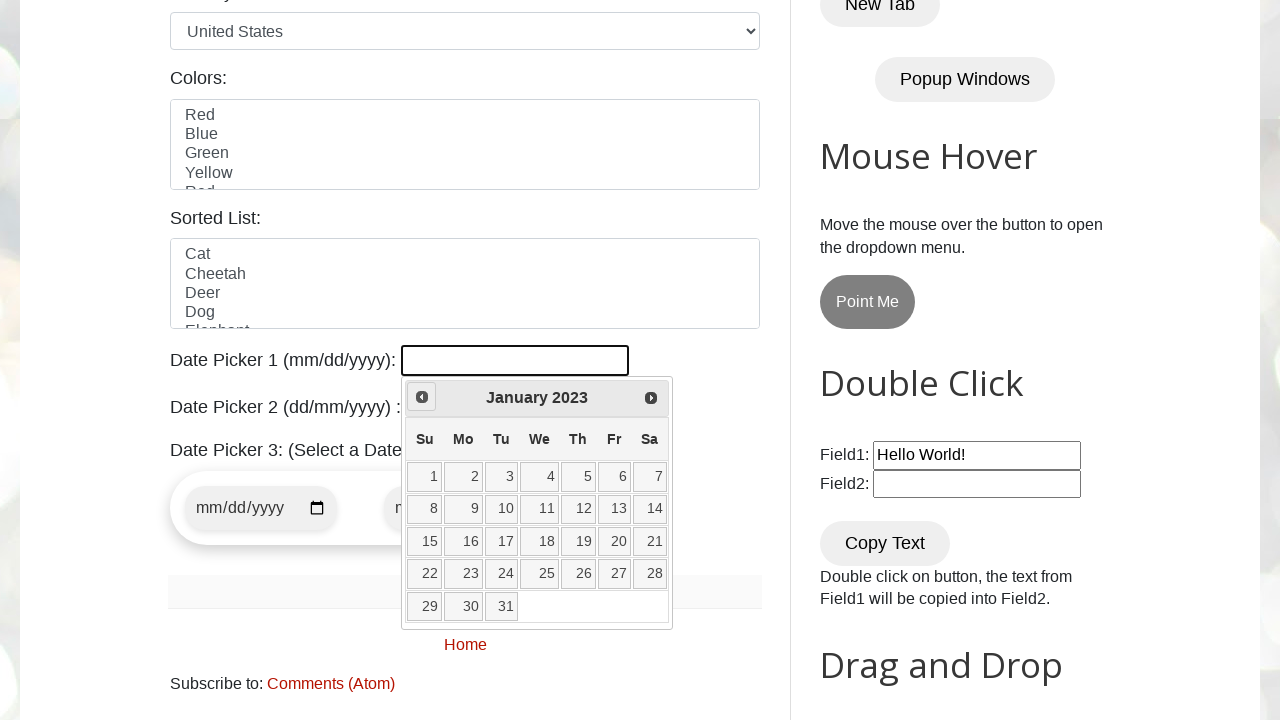

Clicked previous button to navigate backwards in calendar at (422, 397) on [title="Prev"]
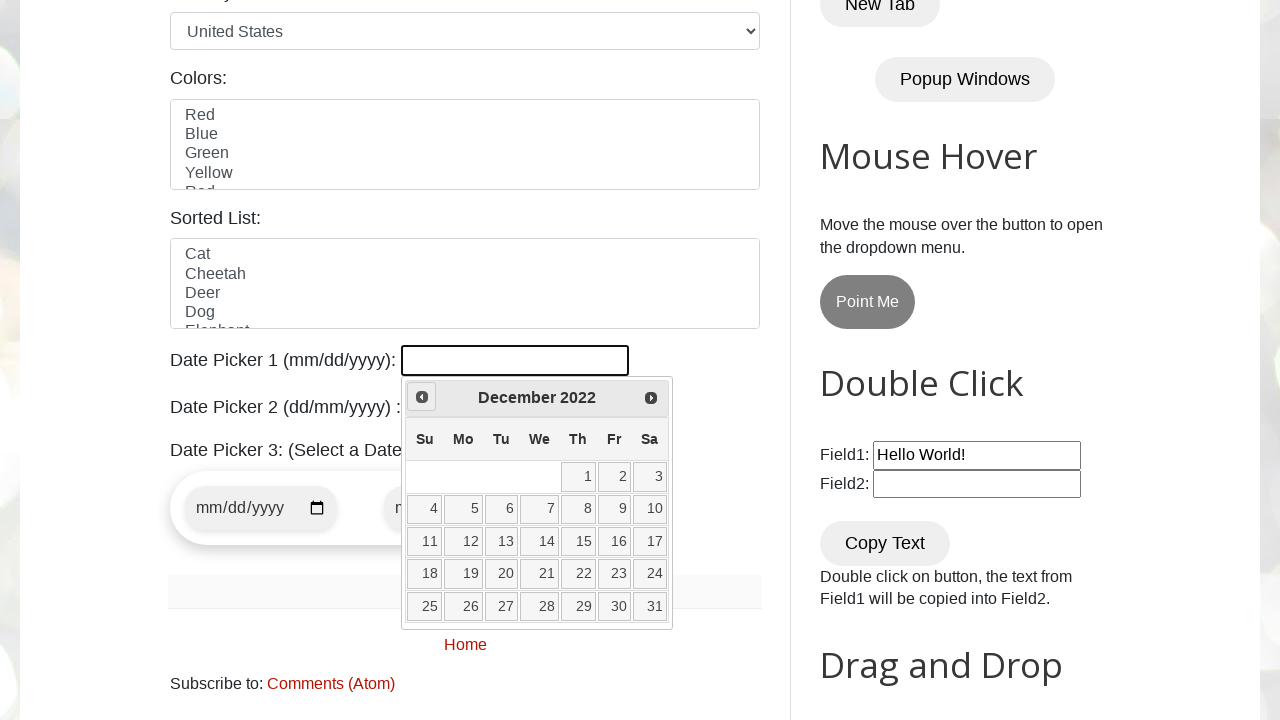

Retrieved current year from date picker
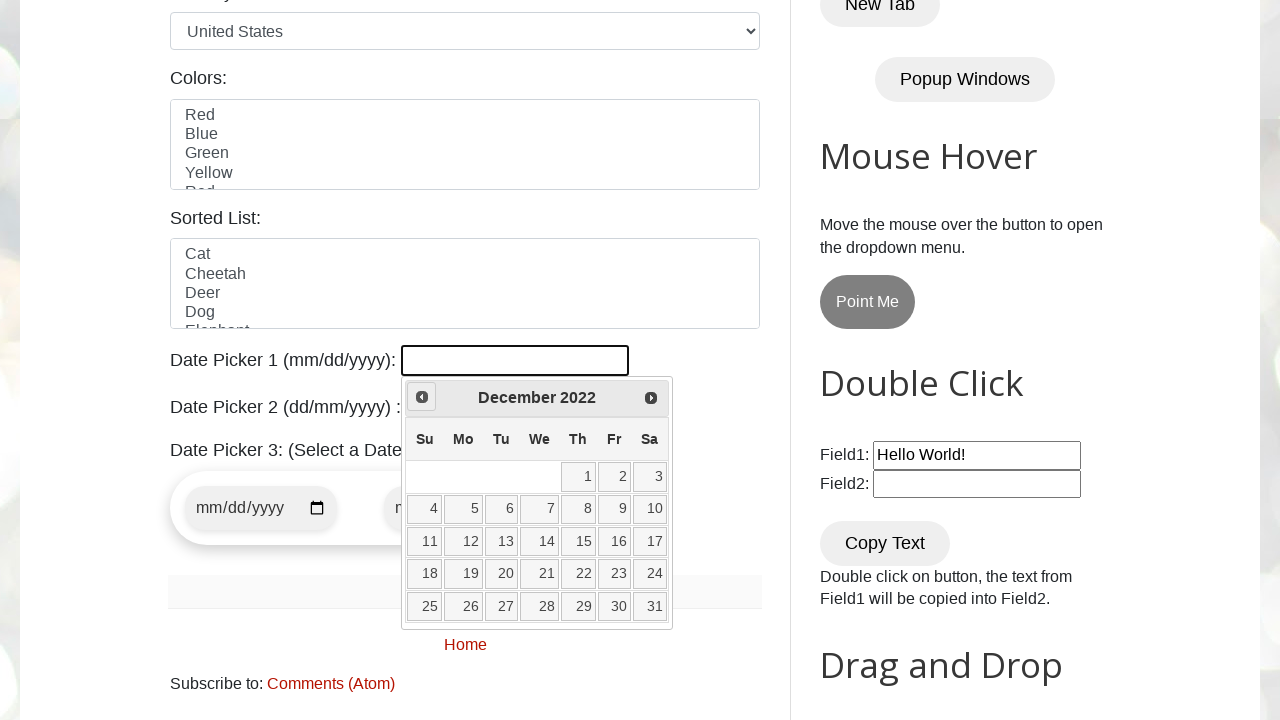

Retrieved current month from date picker
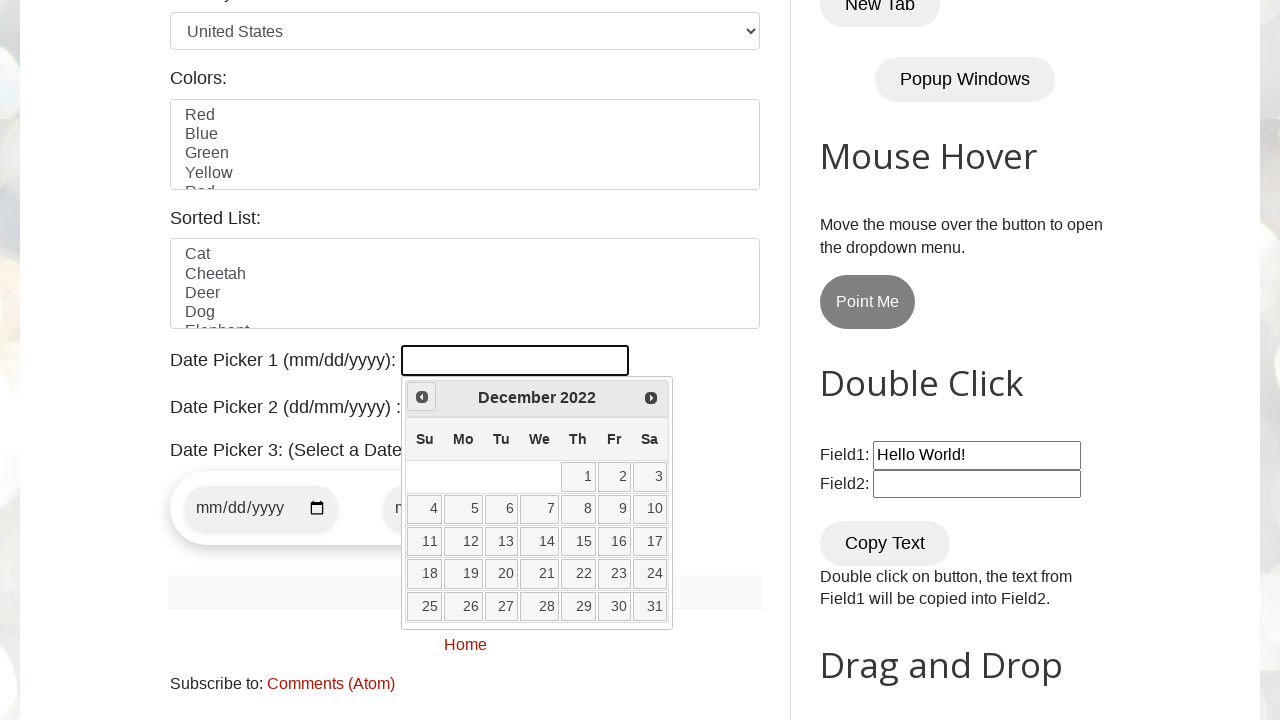

Clicked previous button to navigate backwards in calendar at (422, 397) on [title="Prev"]
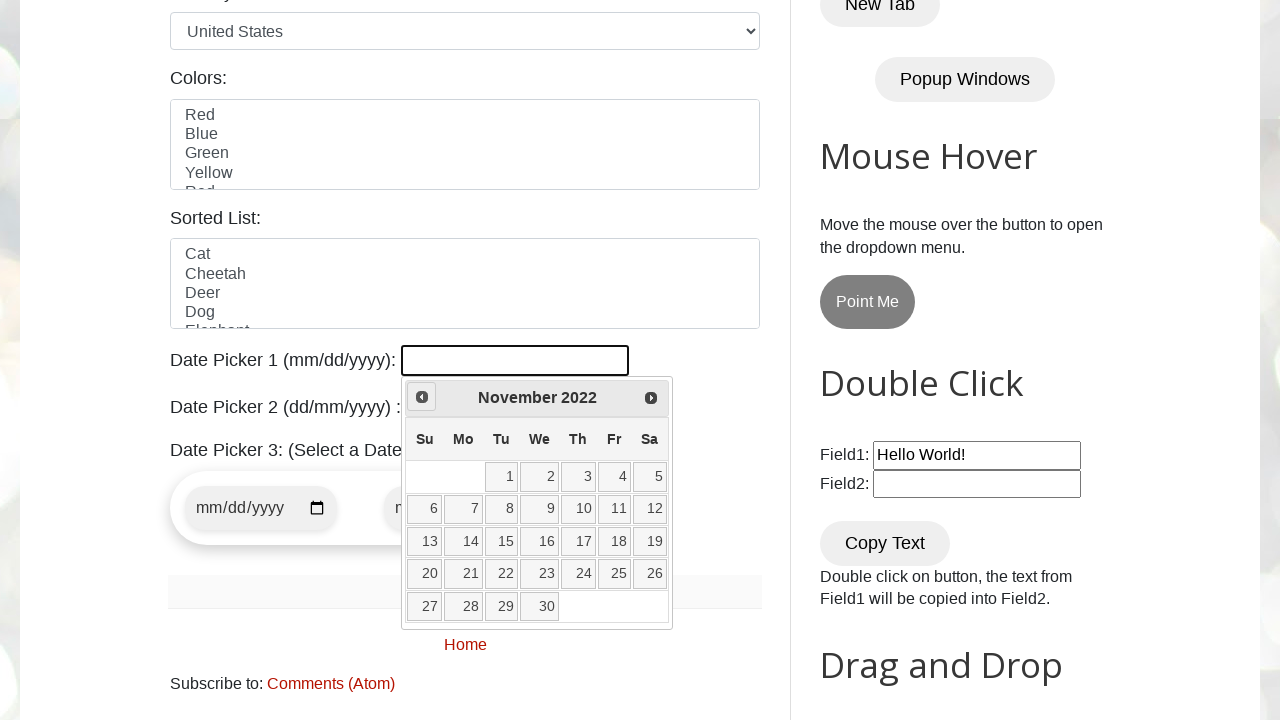

Retrieved current year from date picker
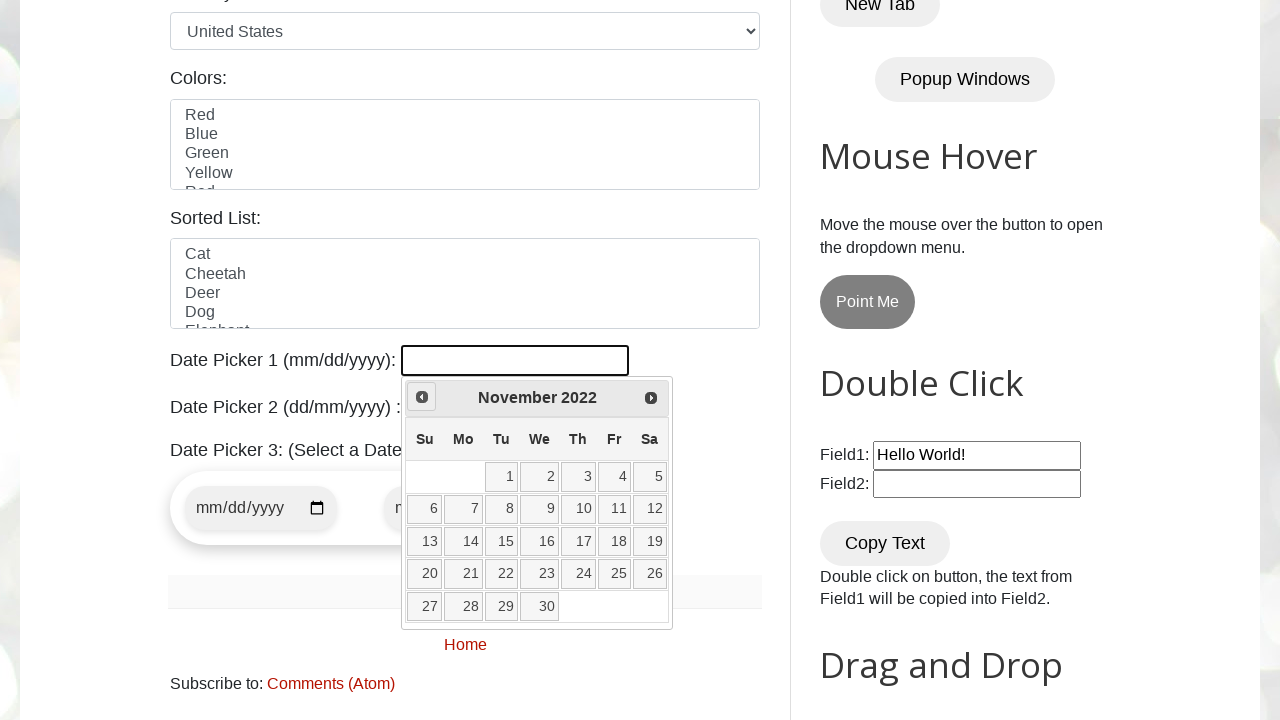

Retrieved current month from date picker
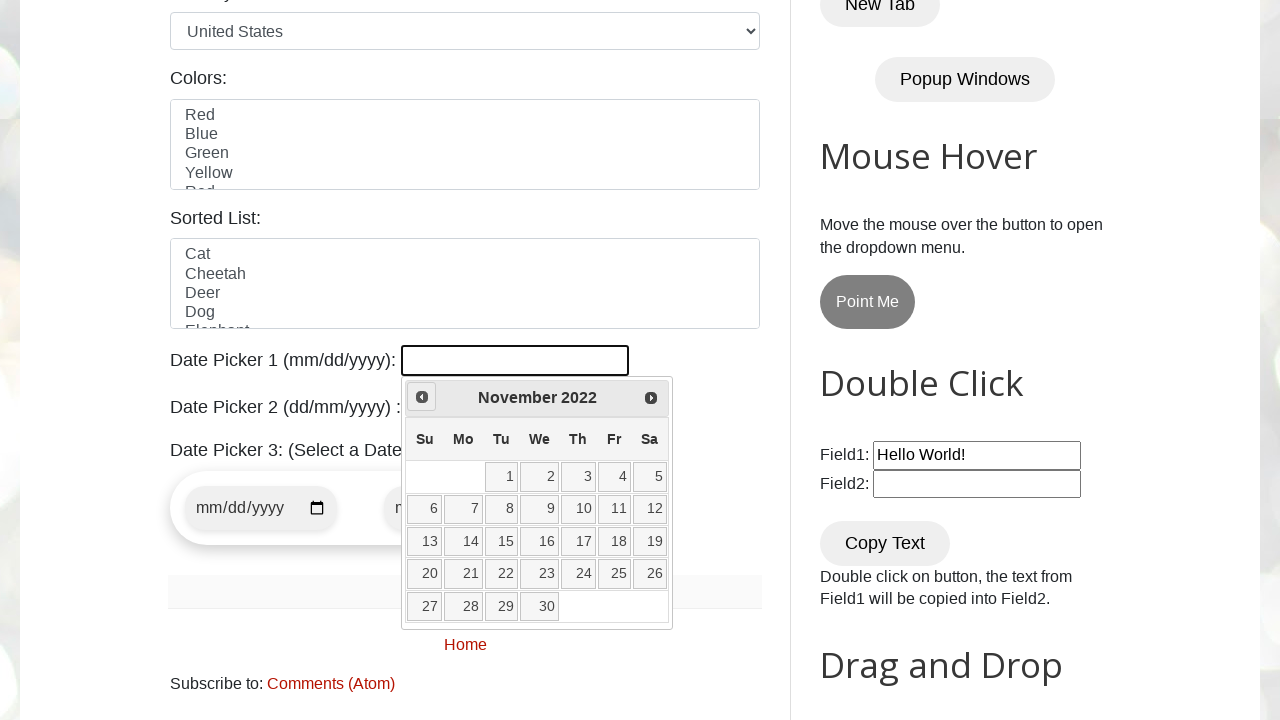

Clicked previous button to navigate backwards in calendar at (422, 397) on [title="Prev"]
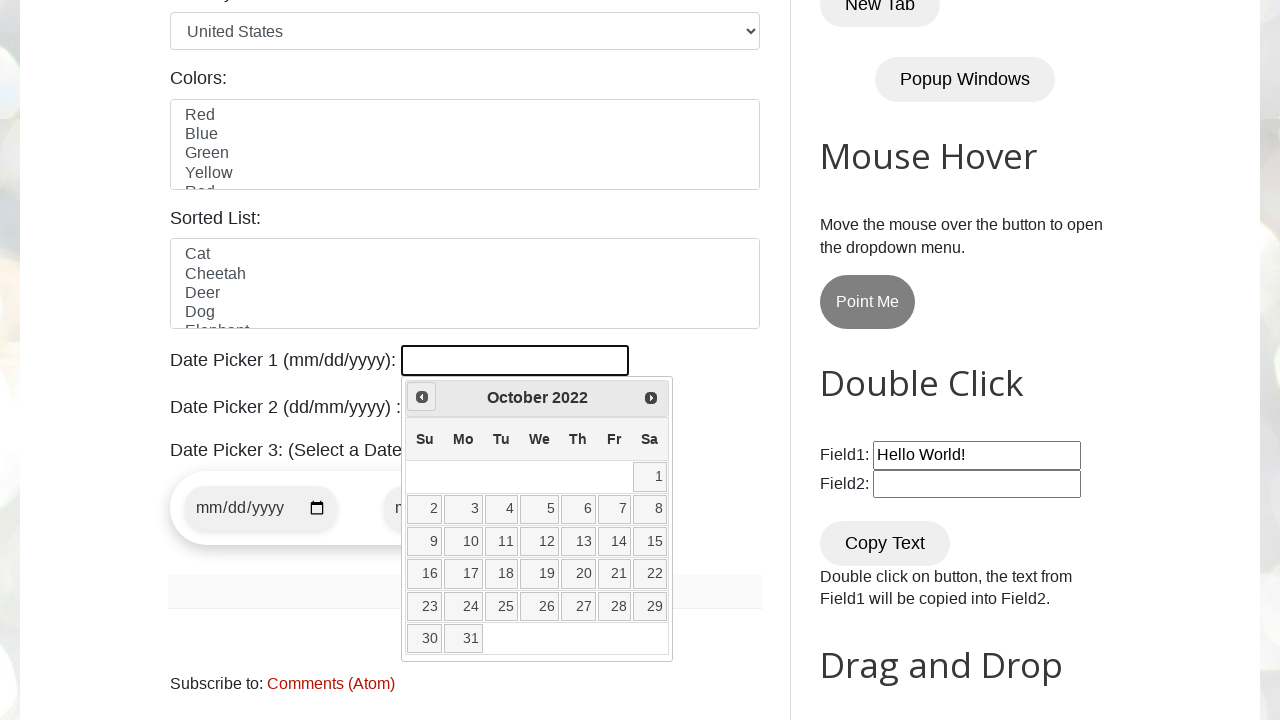

Retrieved current year from date picker
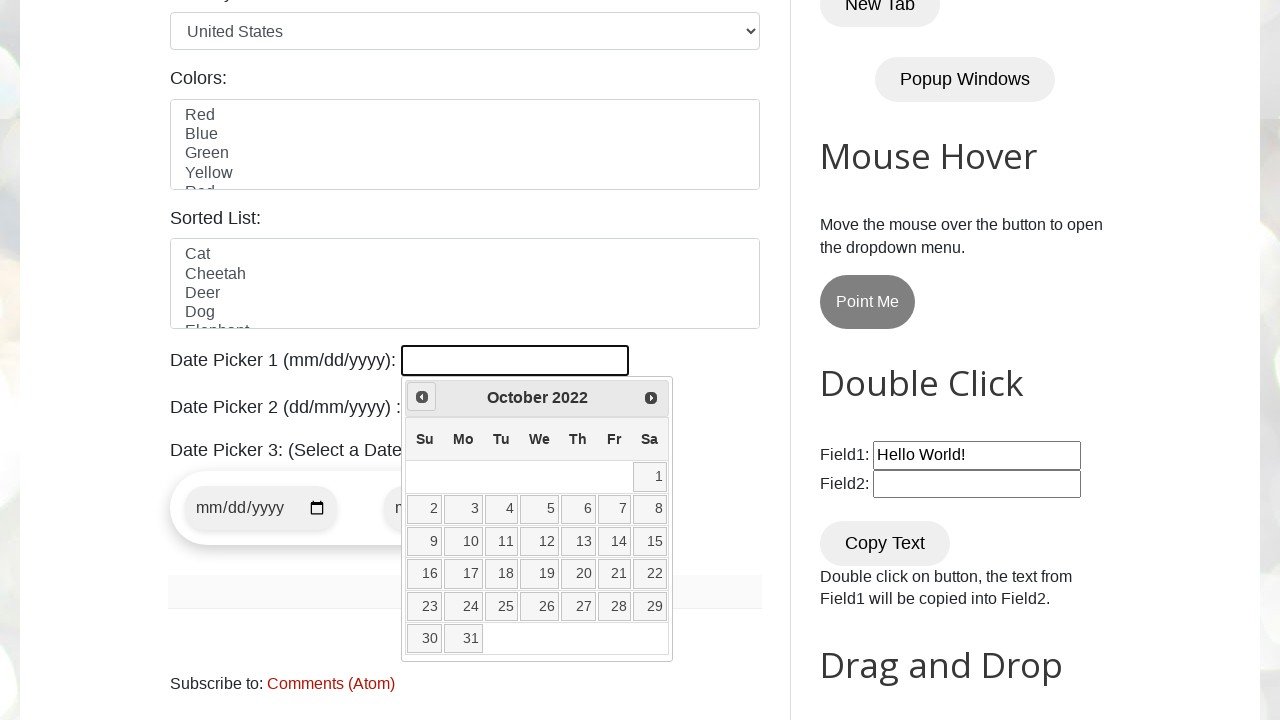

Retrieved current month from date picker
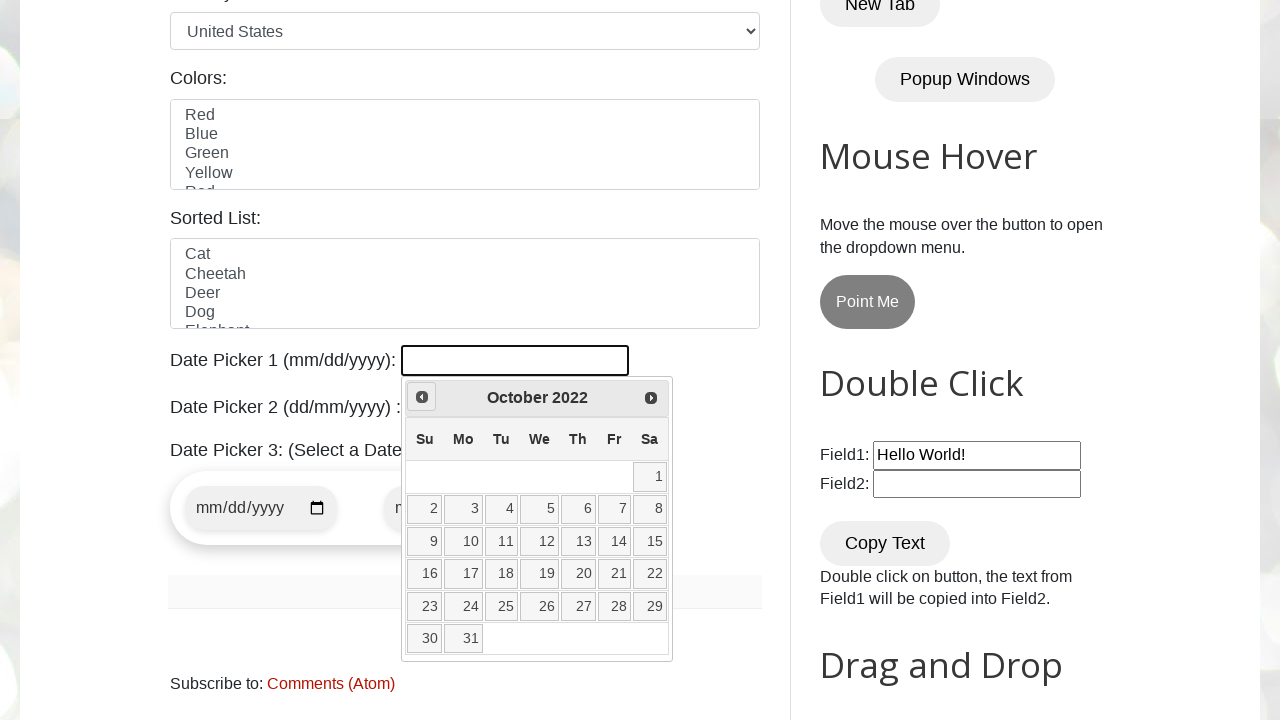

Clicked previous button to navigate backwards in calendar at (422, 397) on [title="Prev"]
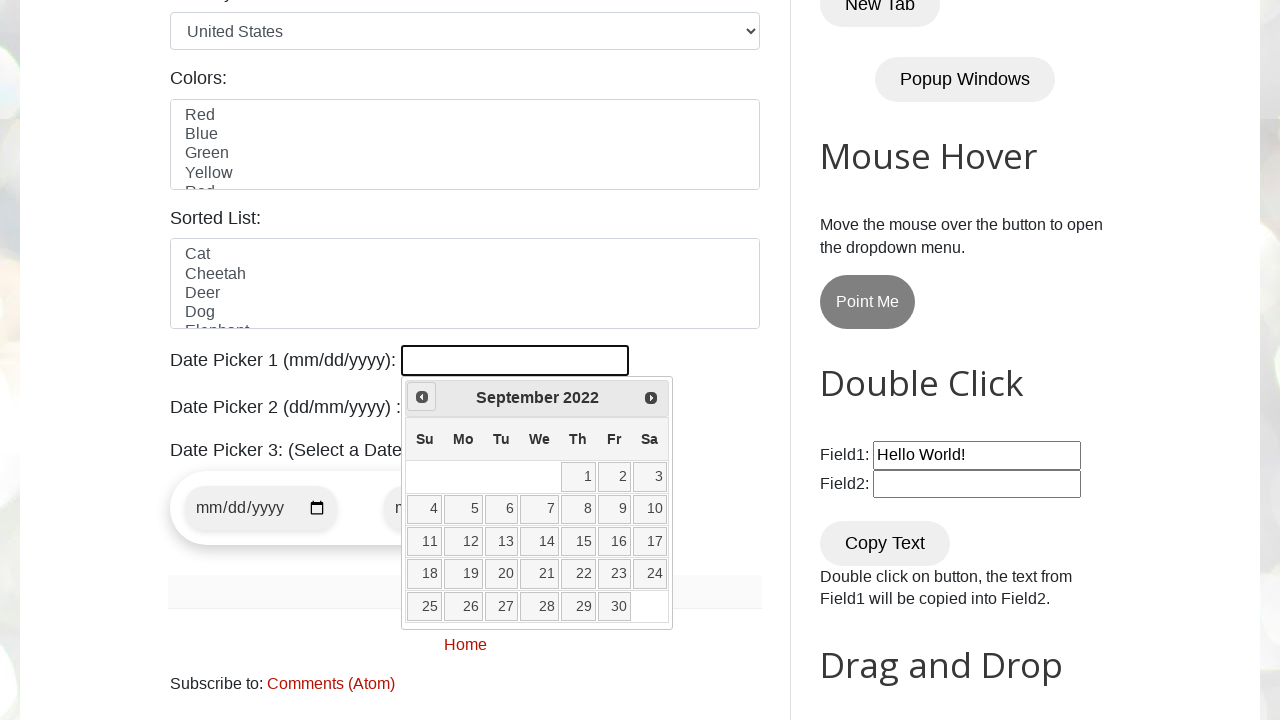

Retrieved current year from date picker
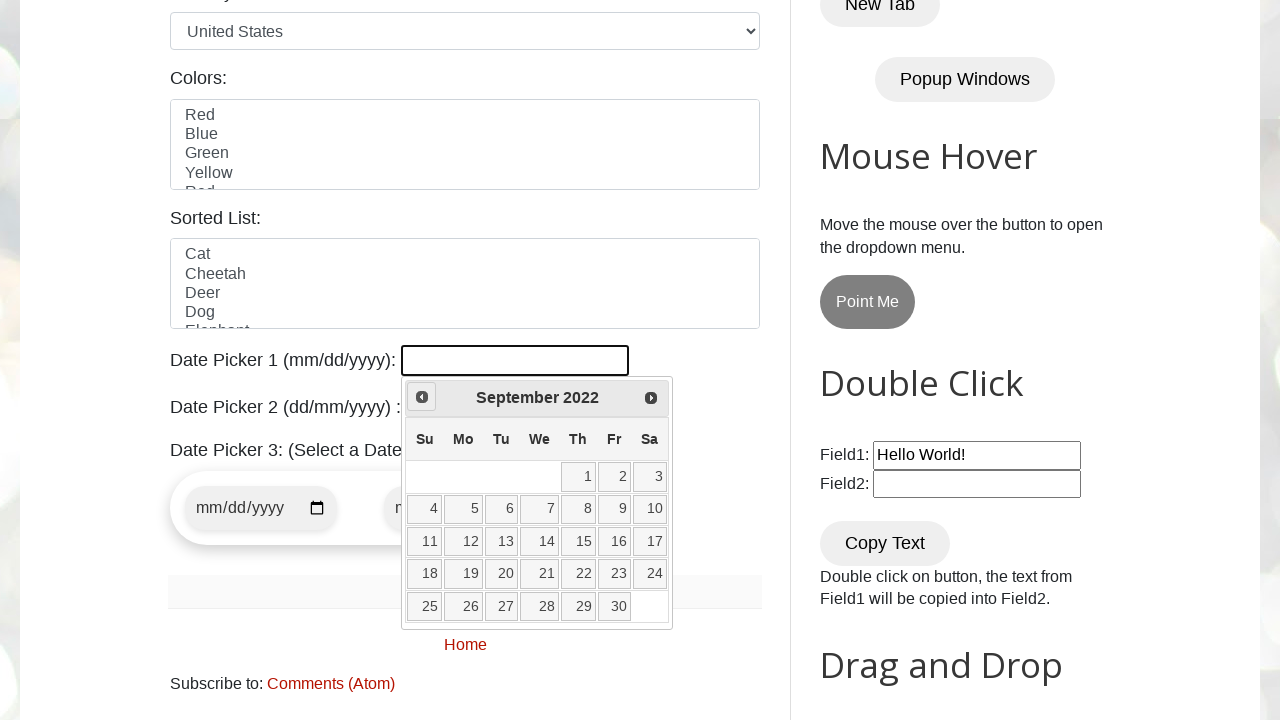

Retrieved current month from date picker
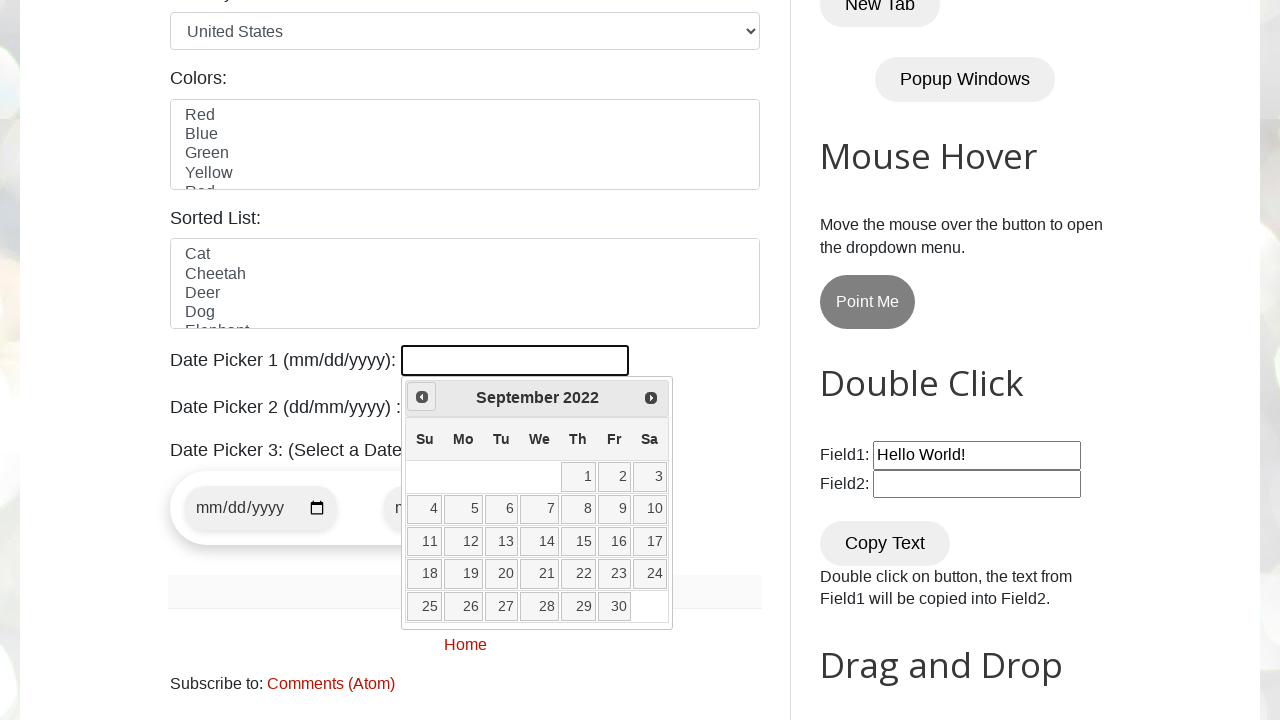

Clicked previous button to navigate backwards in calendar at (422, 397) on [title="Prev"]
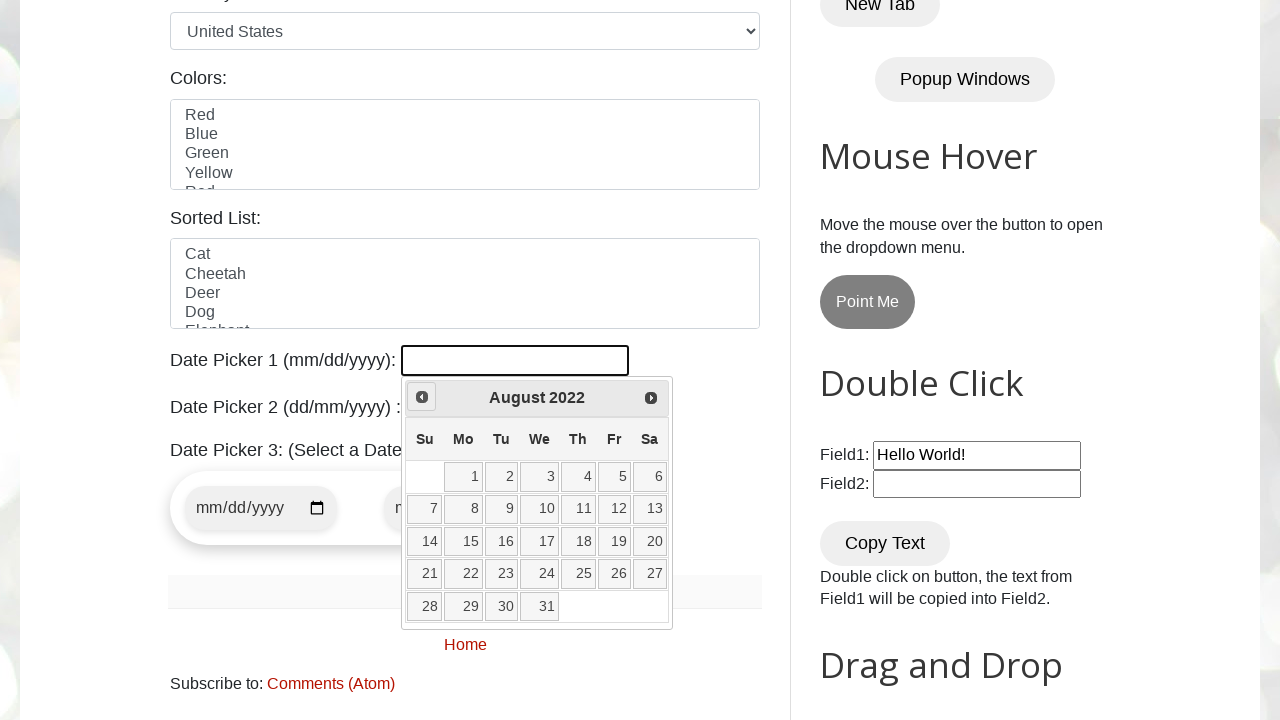

Retrieved current year from date picker
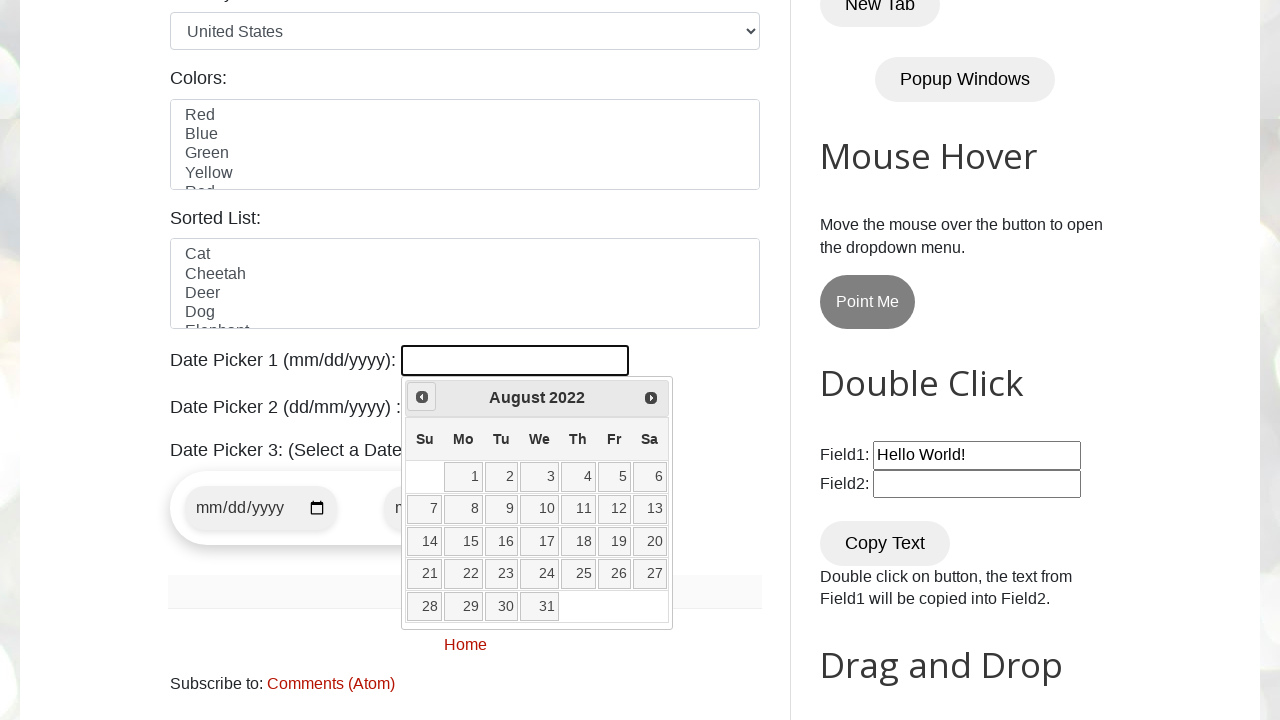

Retrieved current month from date picker
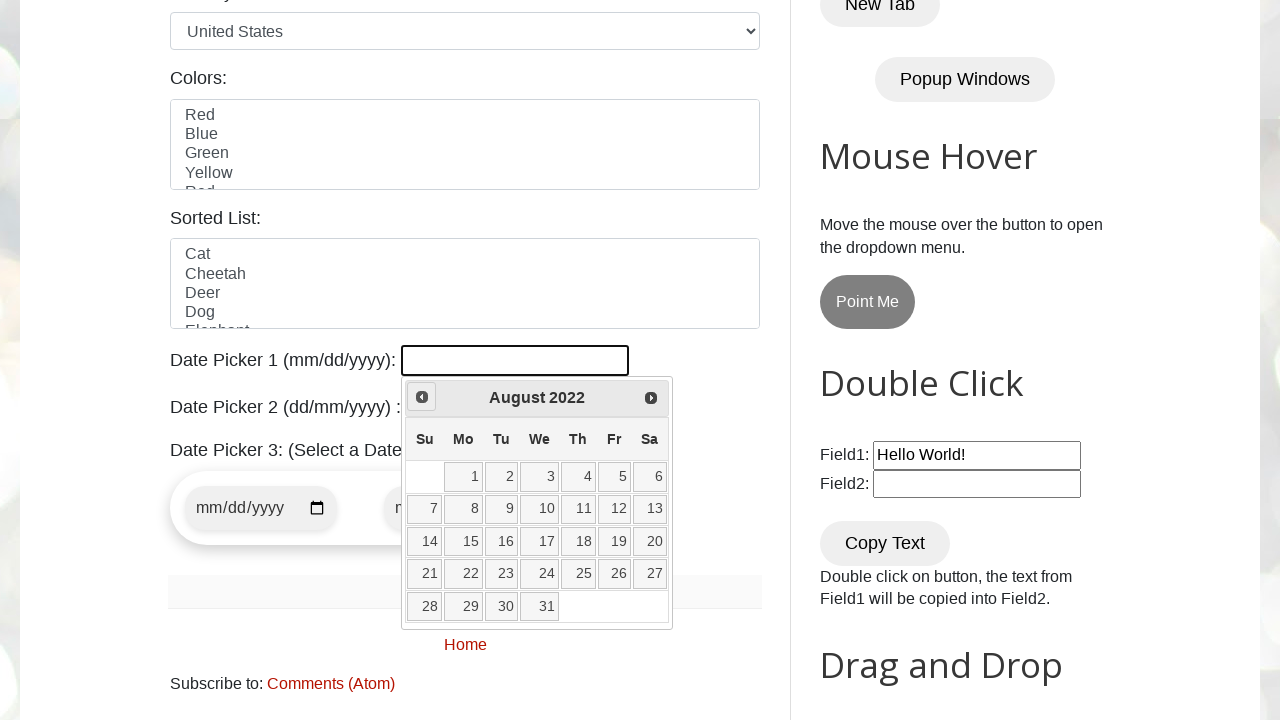

Clicked previous button to navigate backwards in calendar at (422, 397) on [title="Prev"]
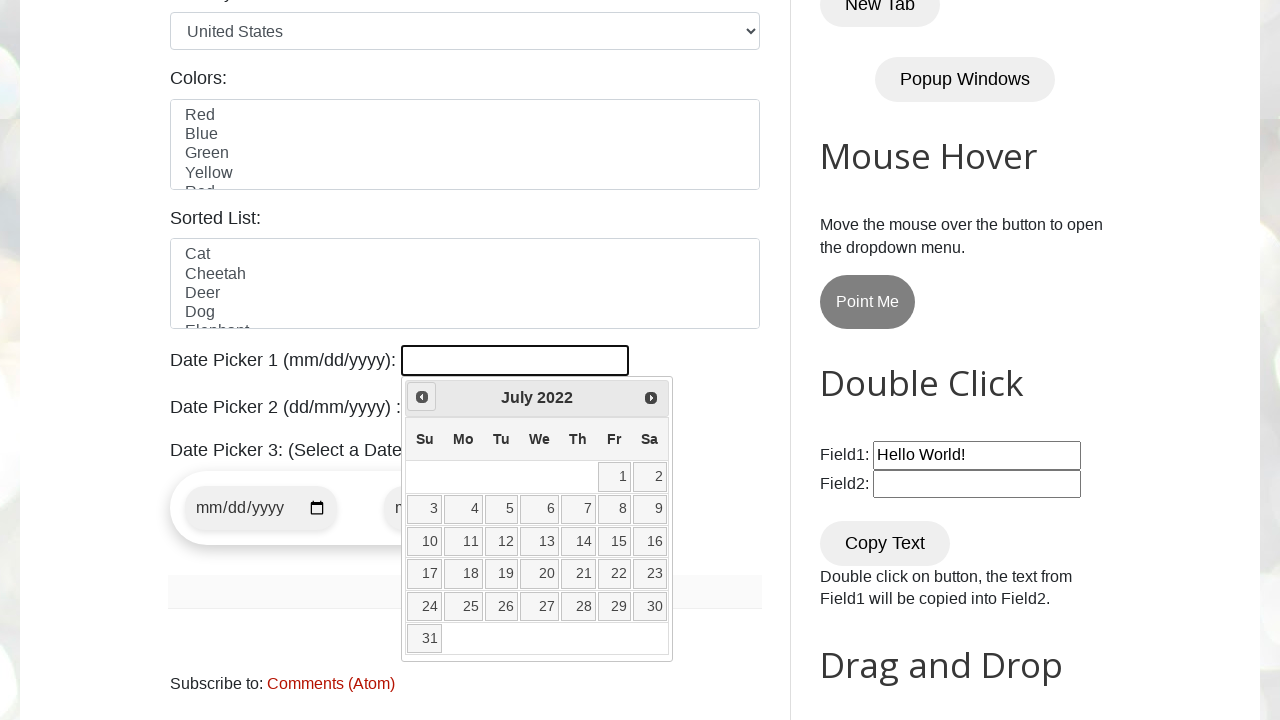

Retrieved current year from date picker
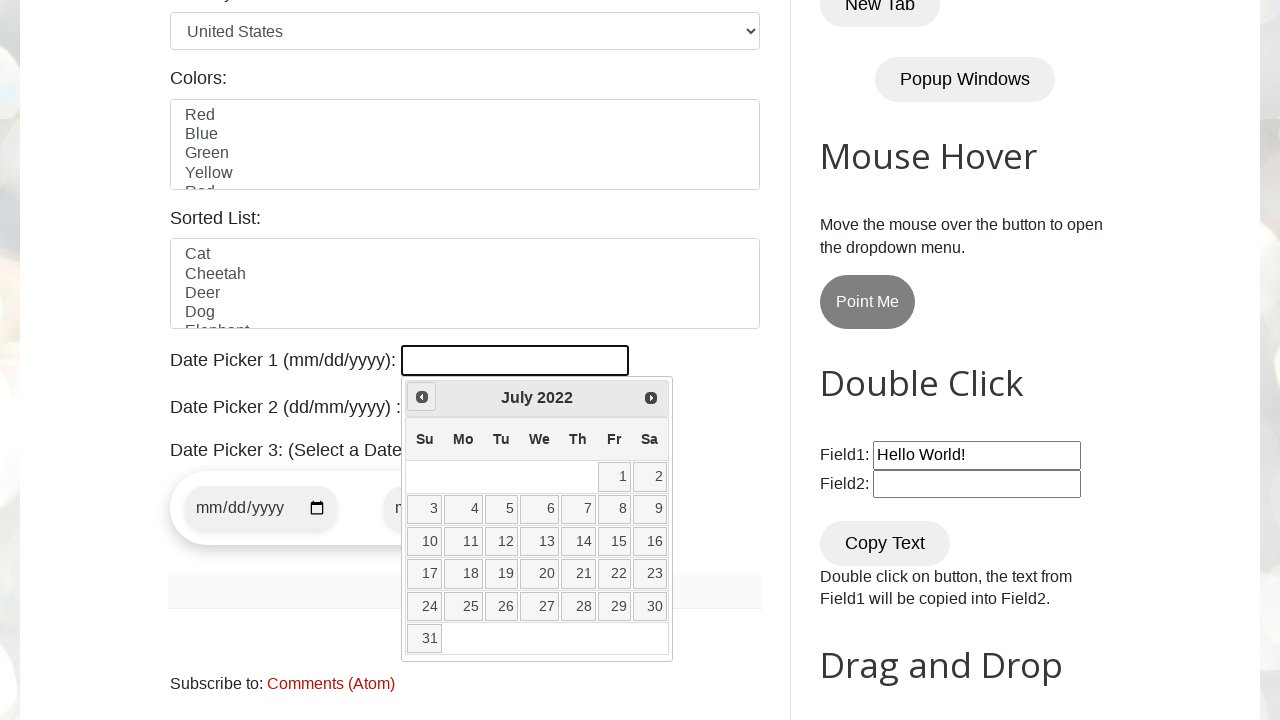

Retrieved current month from date picker
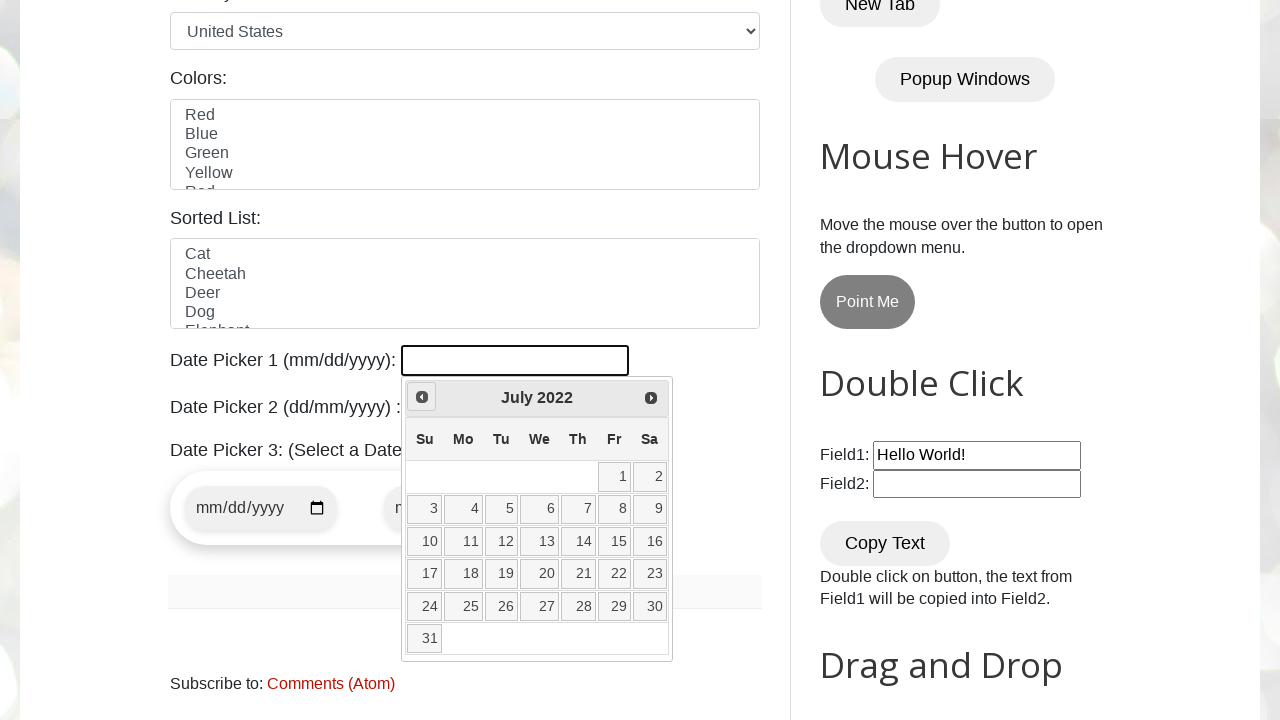

Clicked previous button to navigate backwards in calendar at (422, 397) on [title="Prev"]
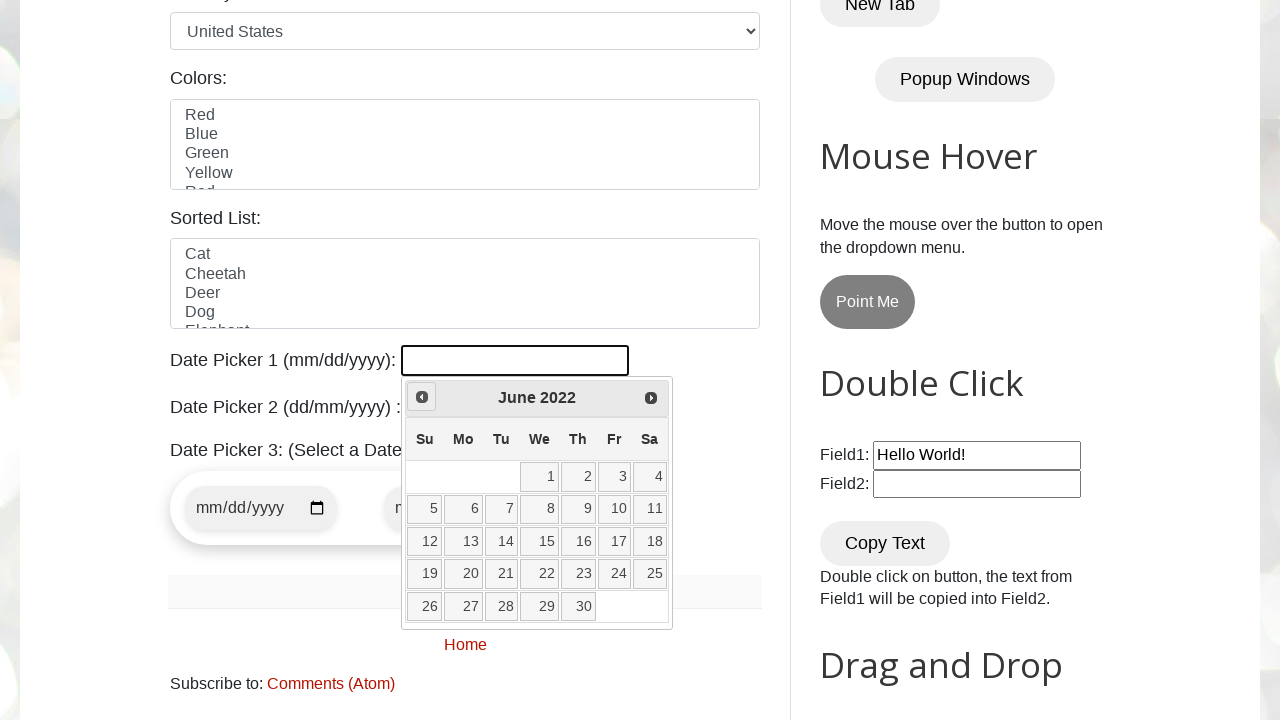

Retrieved current year from date picker
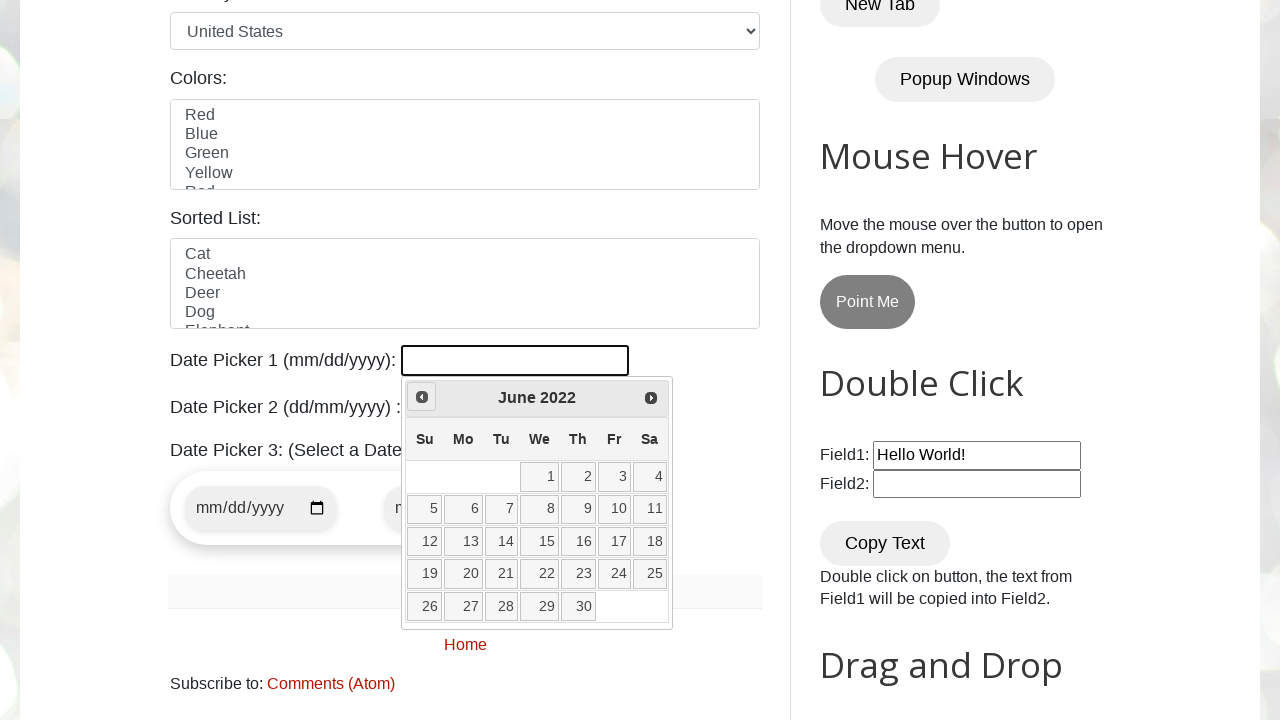

Retrieved current month from date picker
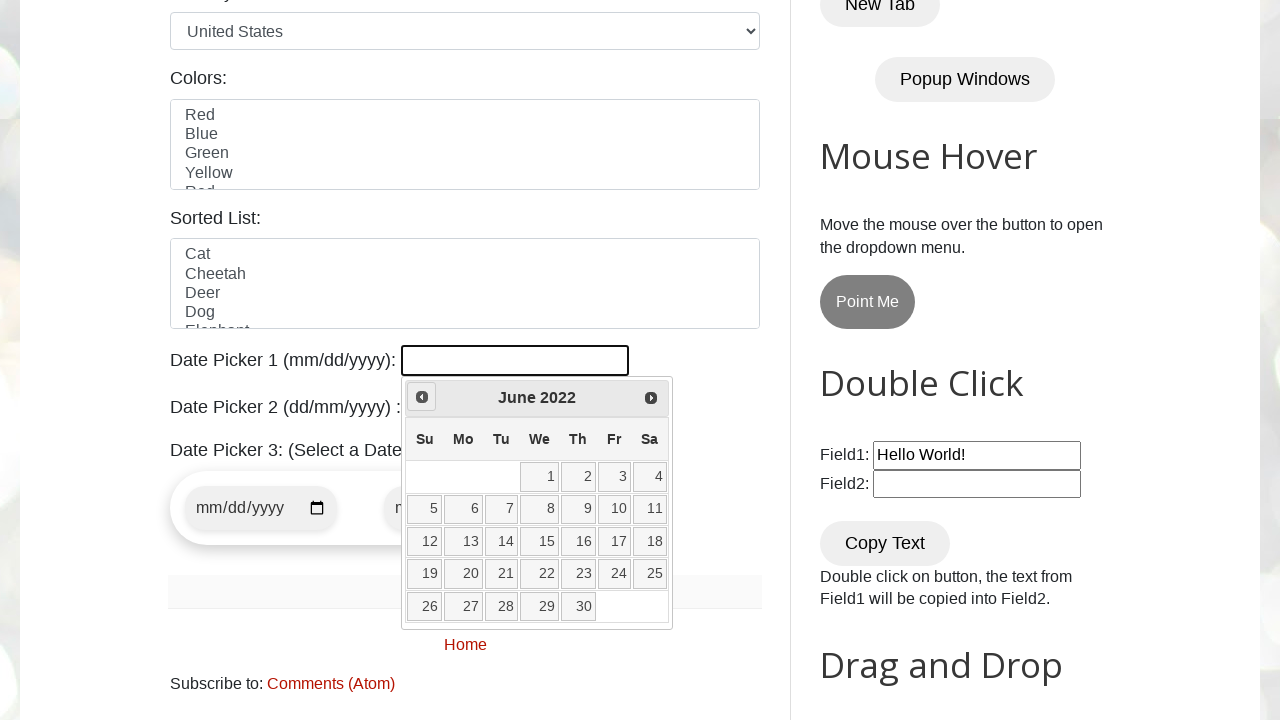

Clicked previous button to navigate backwards in calendar at (422, 397) on [title="Prev"]
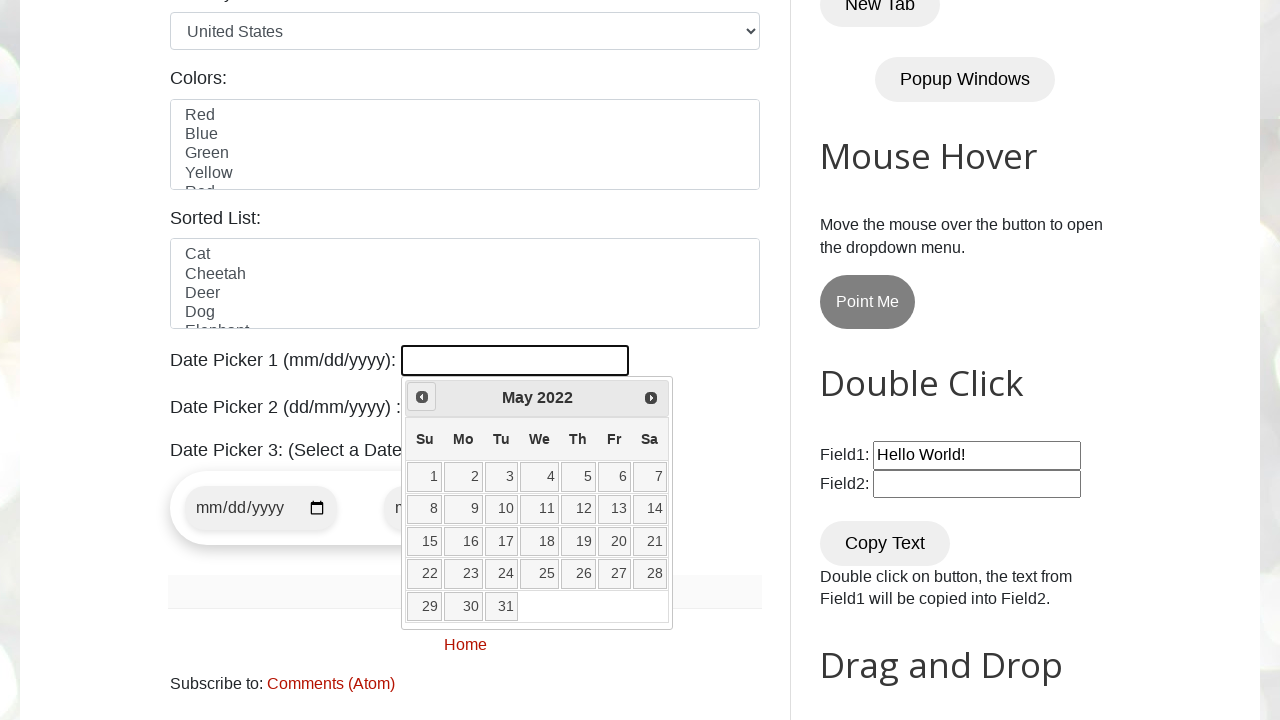

Retrieved current year from date picker
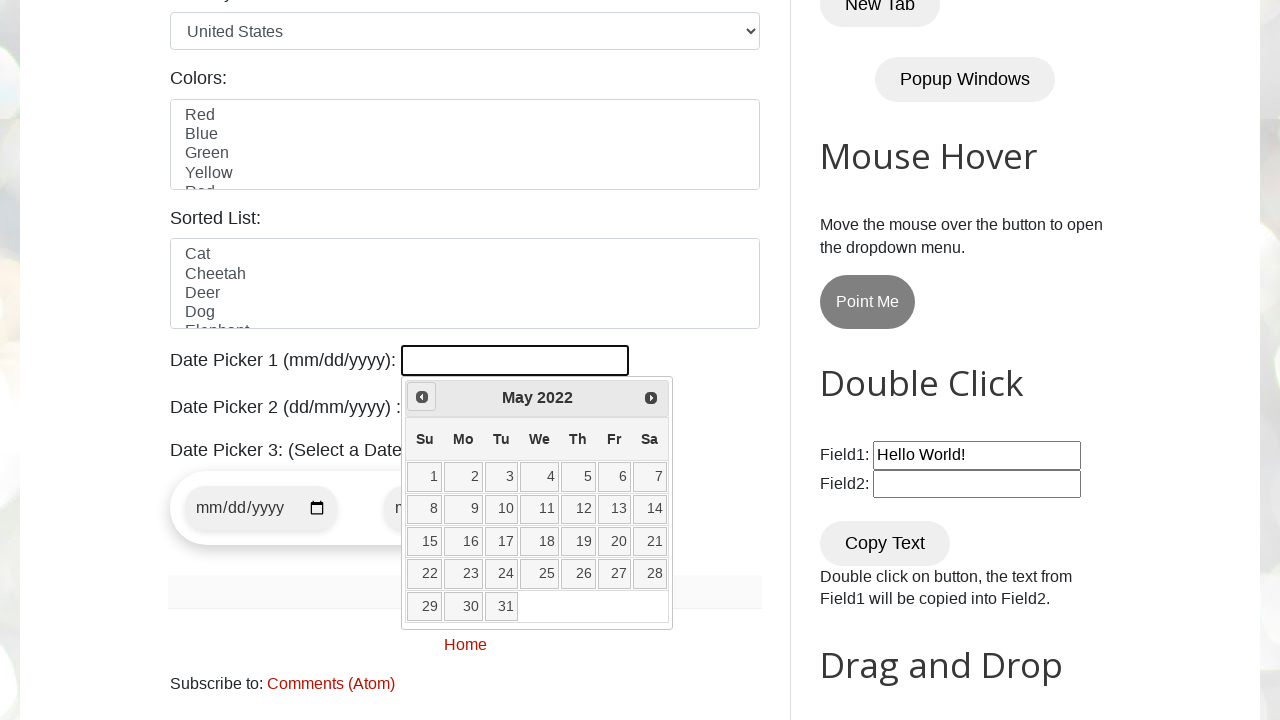

Retrieved current month from date picker
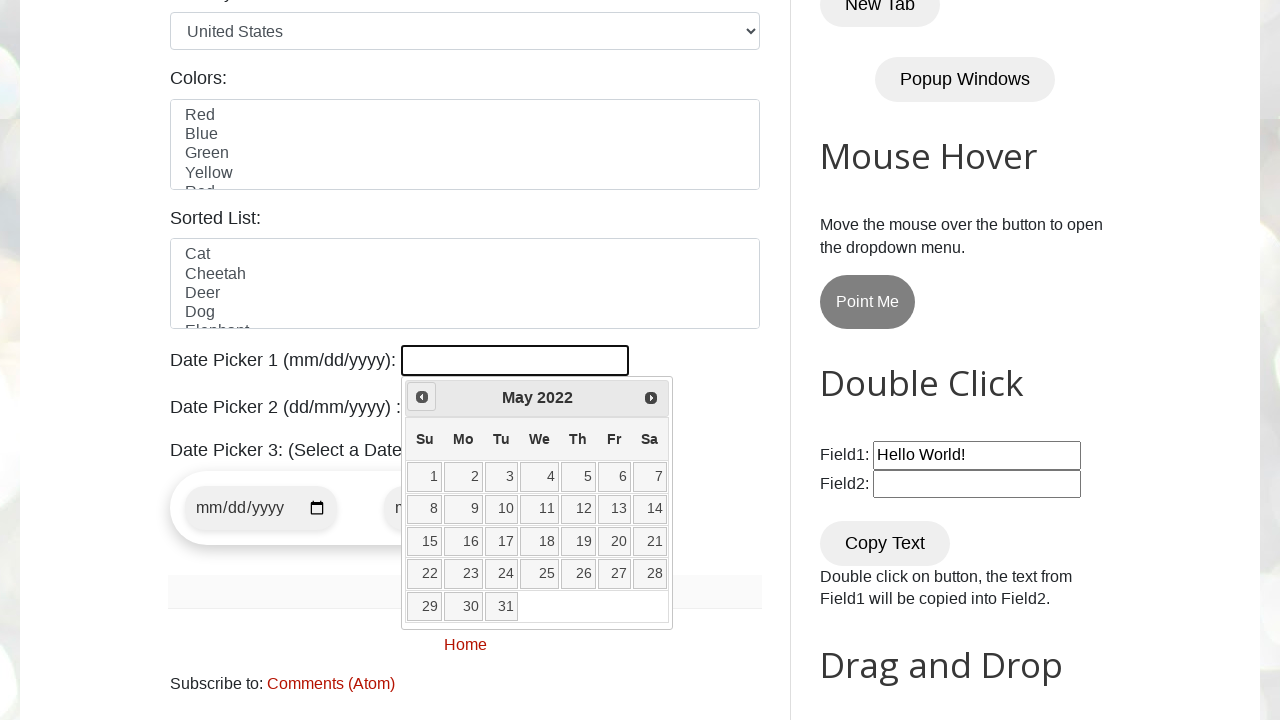

Clicked previous button to navigate backwards in calendar at (422, 397) on [title="Prev"]
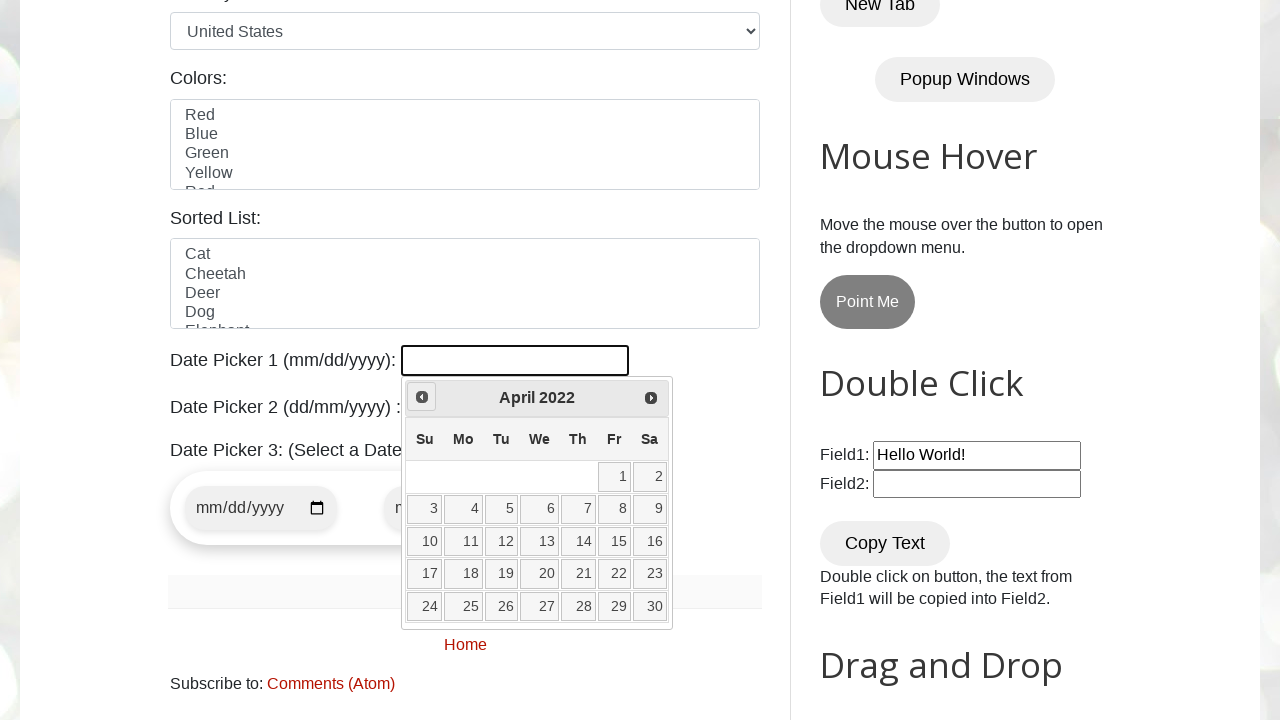

Retrieved current year from date picker
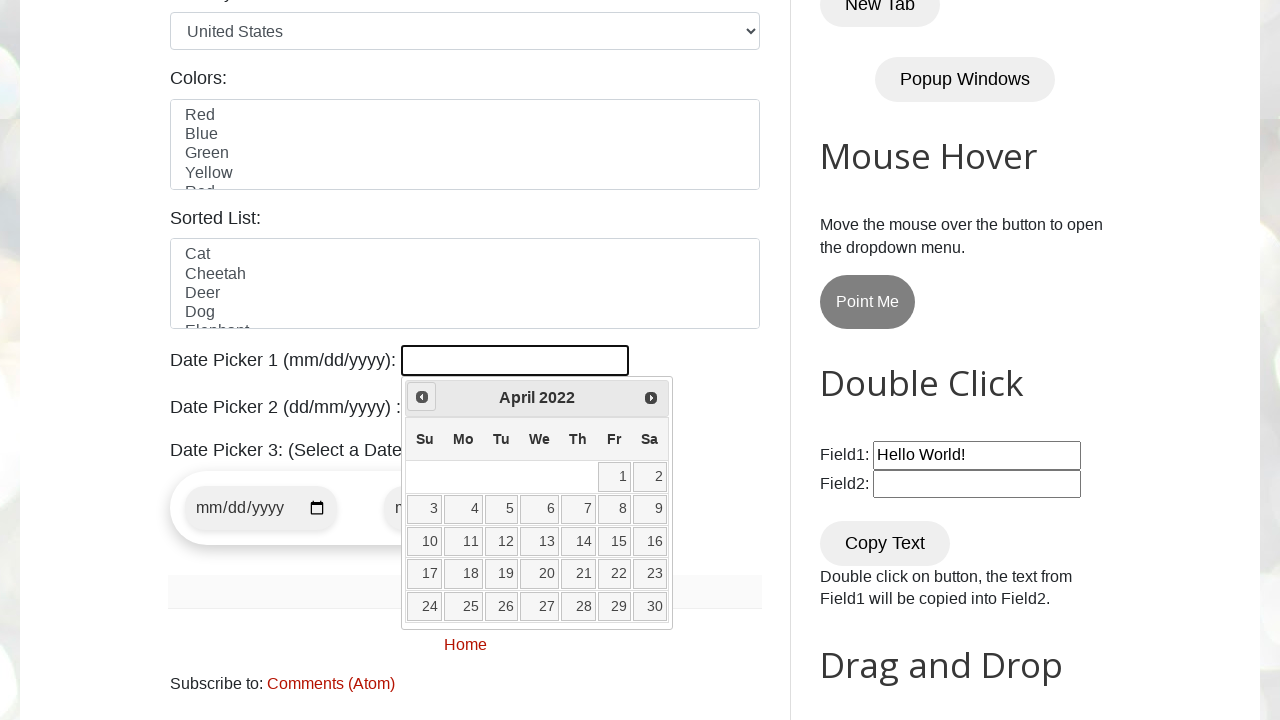

Retrieved current month from date picker
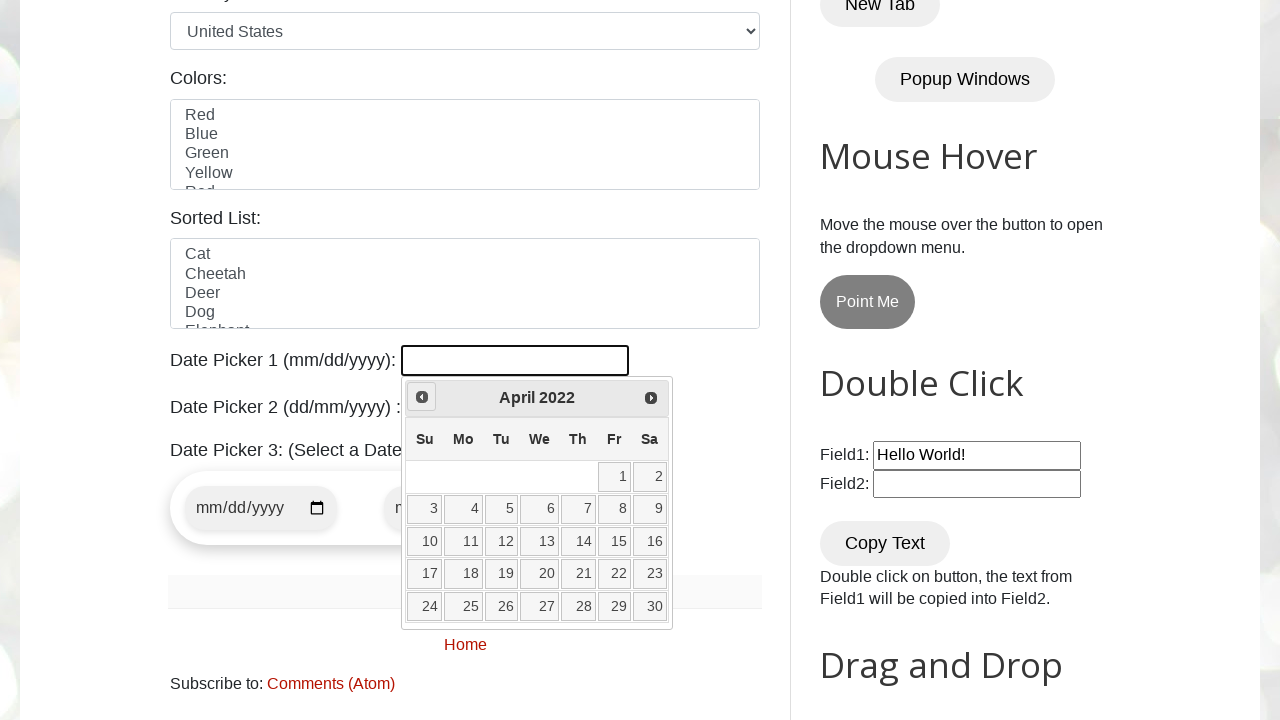

Clicked previous button to navigate backwards in calendar at (422, 397) on [title="Prev"]
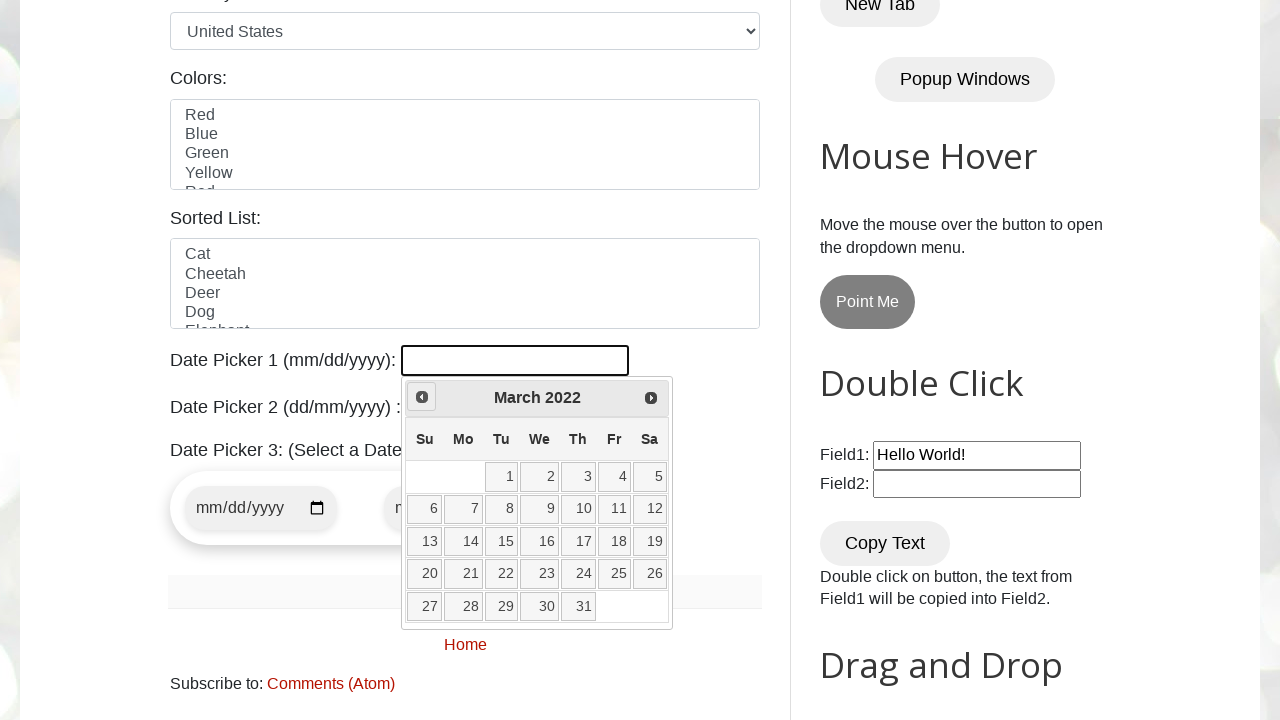

Retrieved current year from date picker
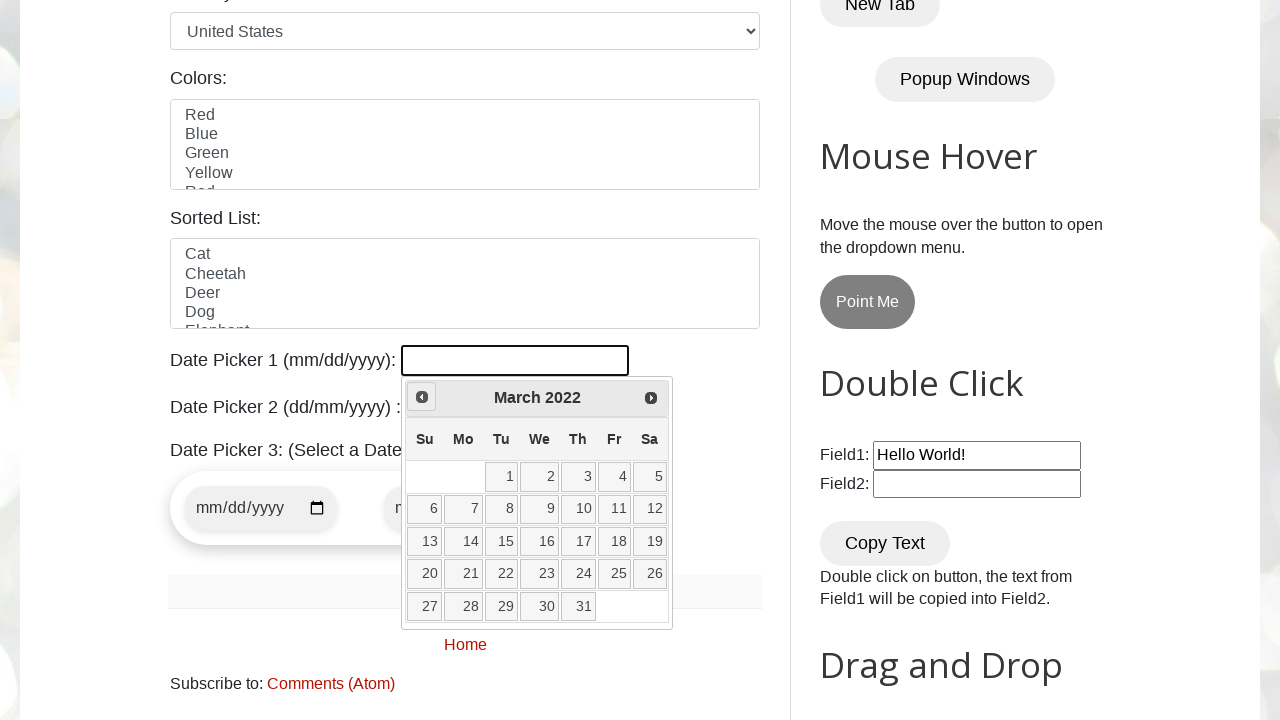

Retrieved current month from date picker
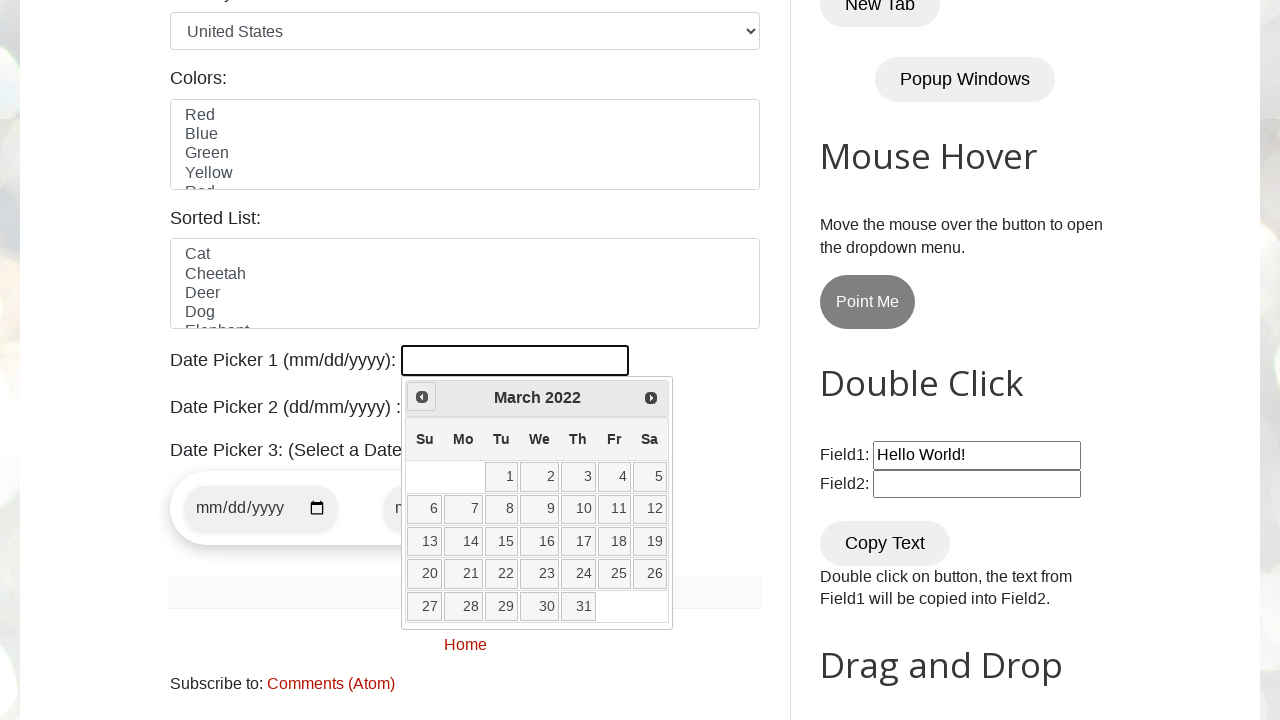

Reached target date: March 2022
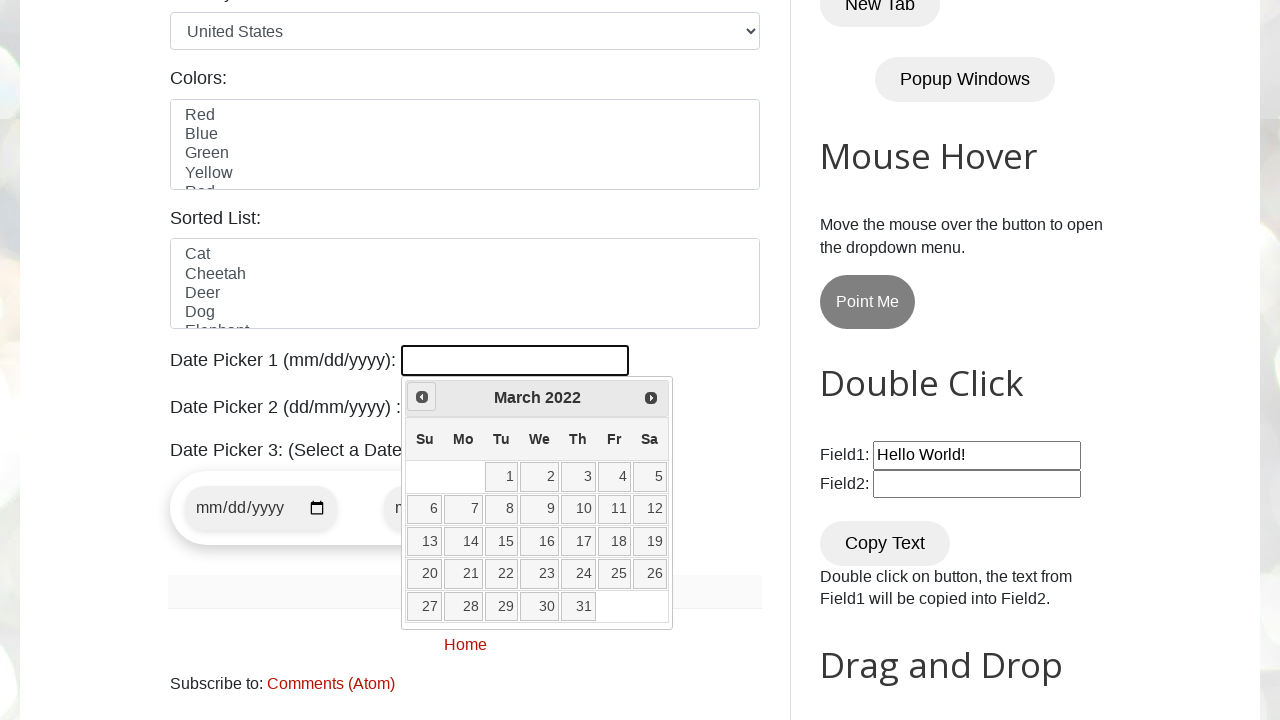

Clicked date 25 to select it at (614, 574) on //a[@class='ui-state-default'][text()='25']
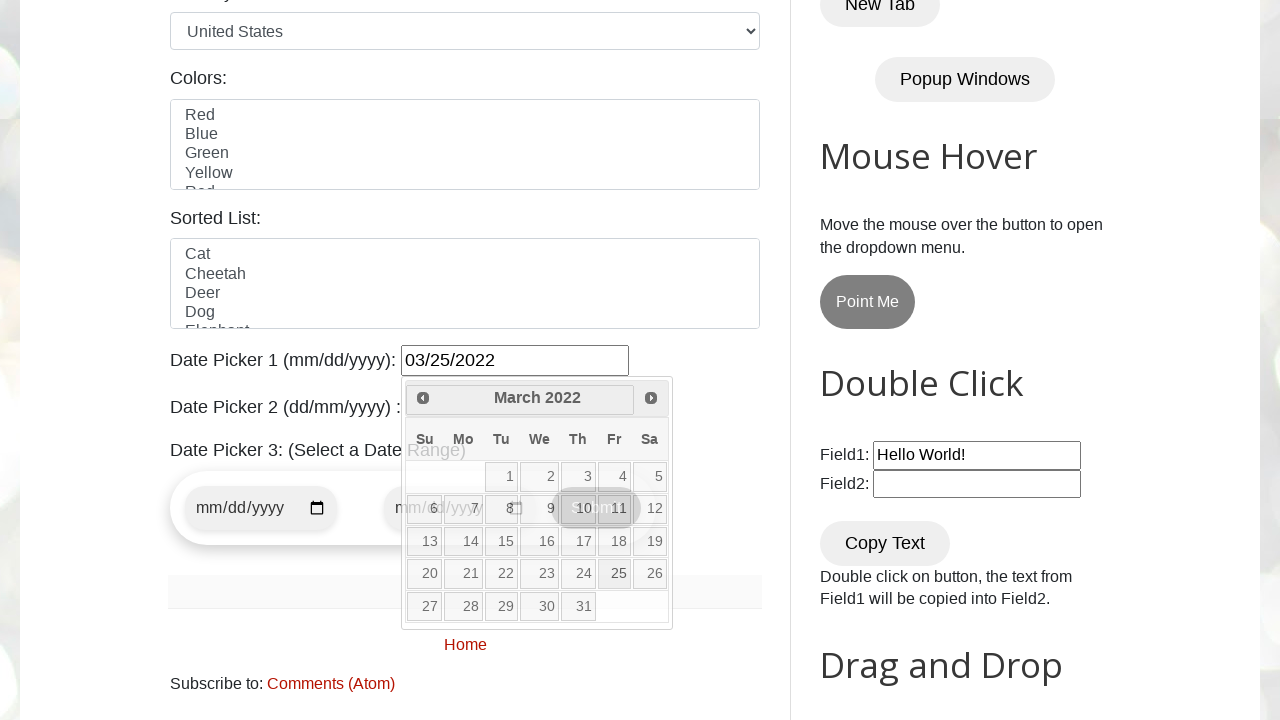

Waited for date selection to complete
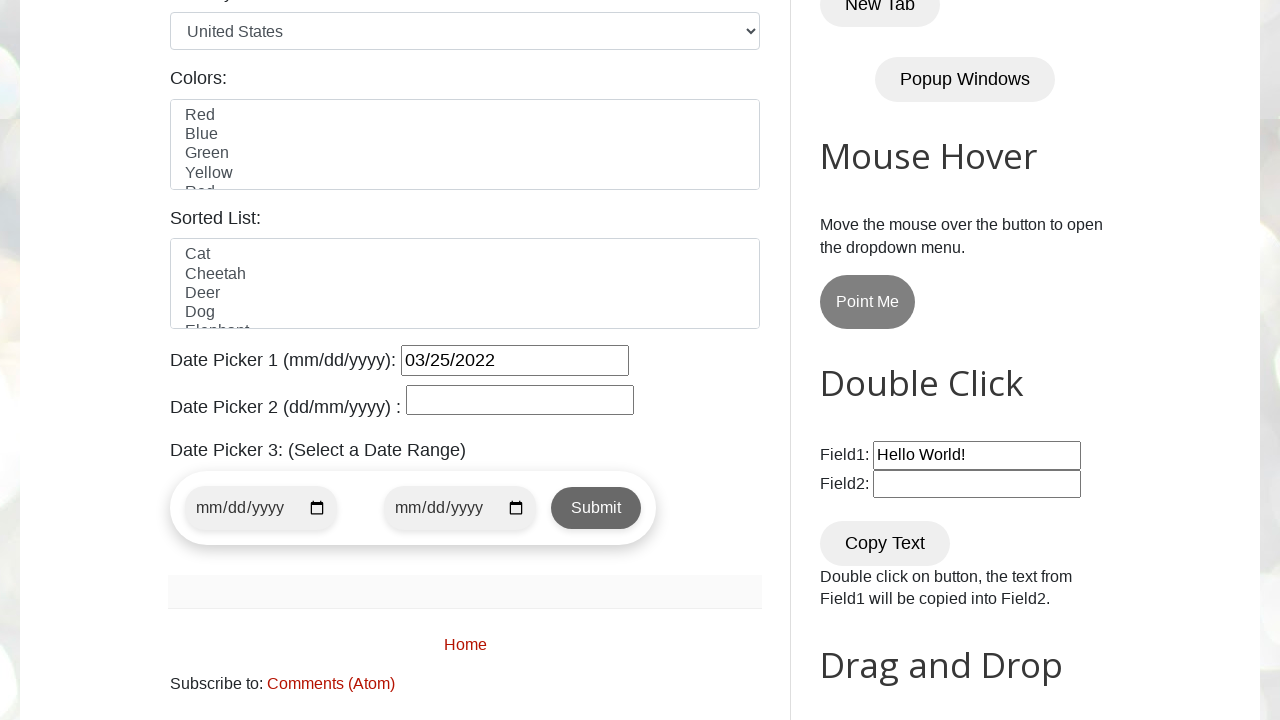

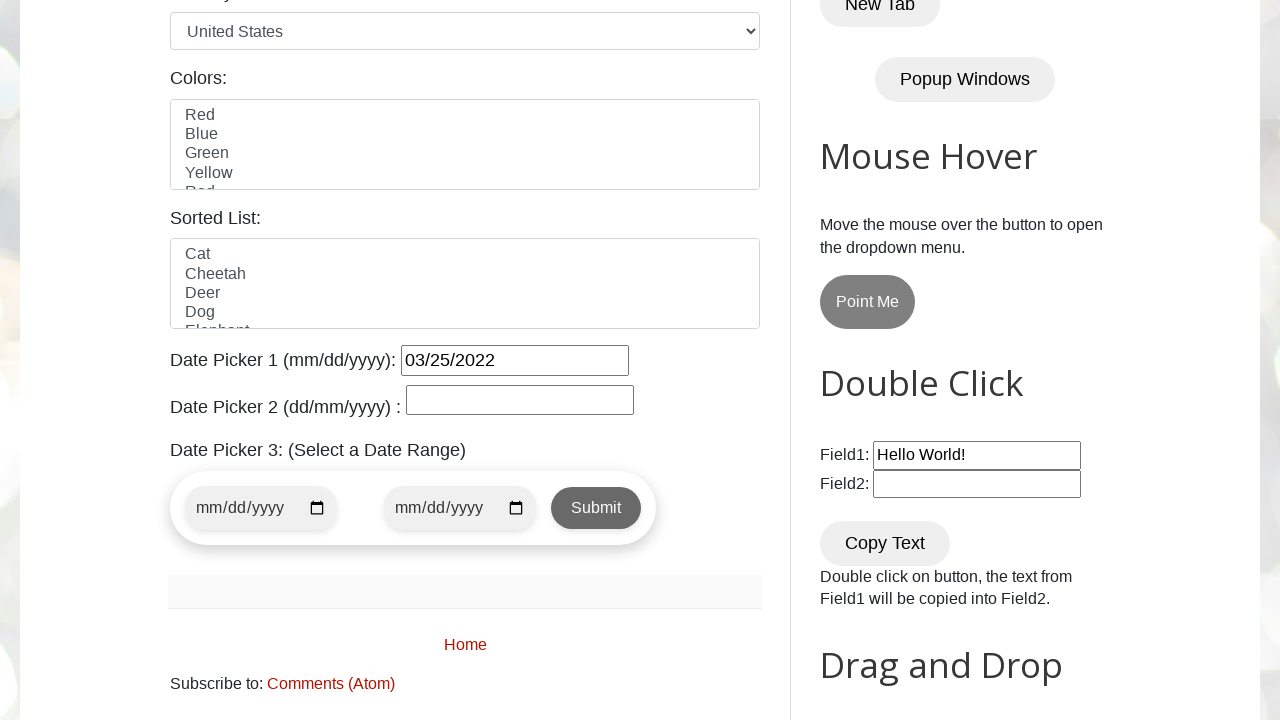